Tests filling out a large form by entering text into all text input fields and submitting the form via button click

Starting URL: http://suninjuly.github.io/huge_form.html

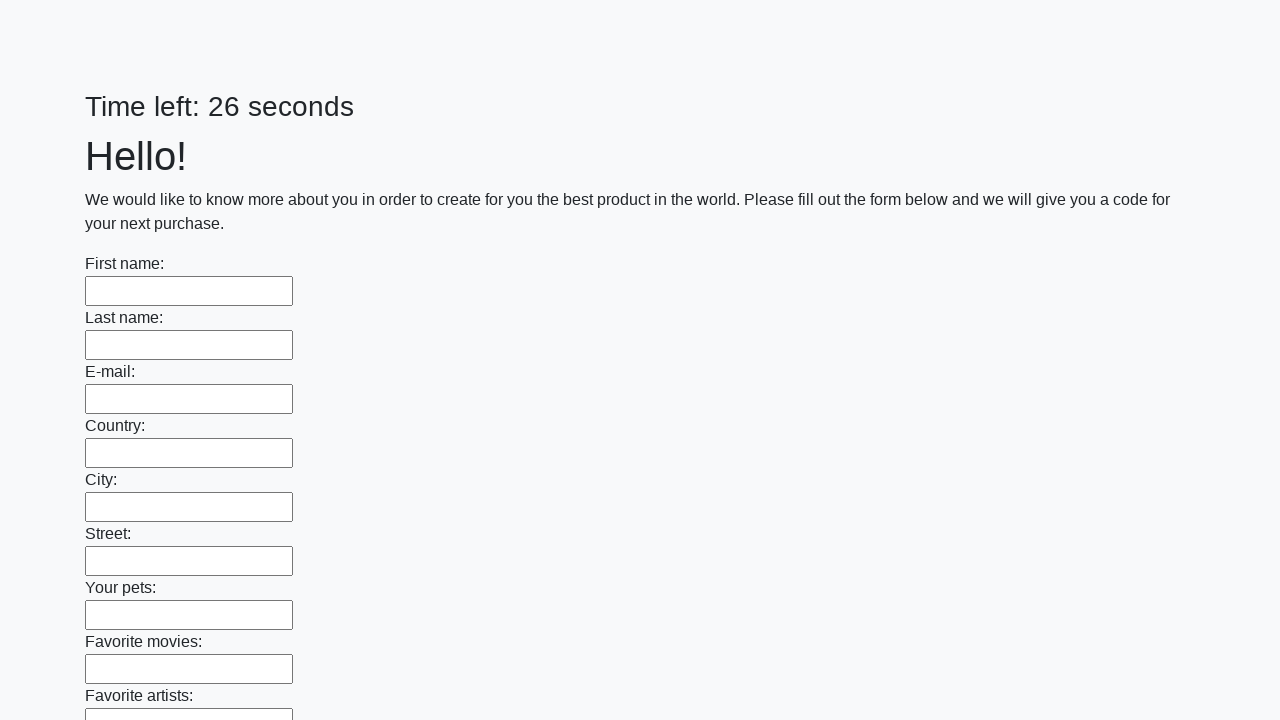

Located all text input fields on the huge form
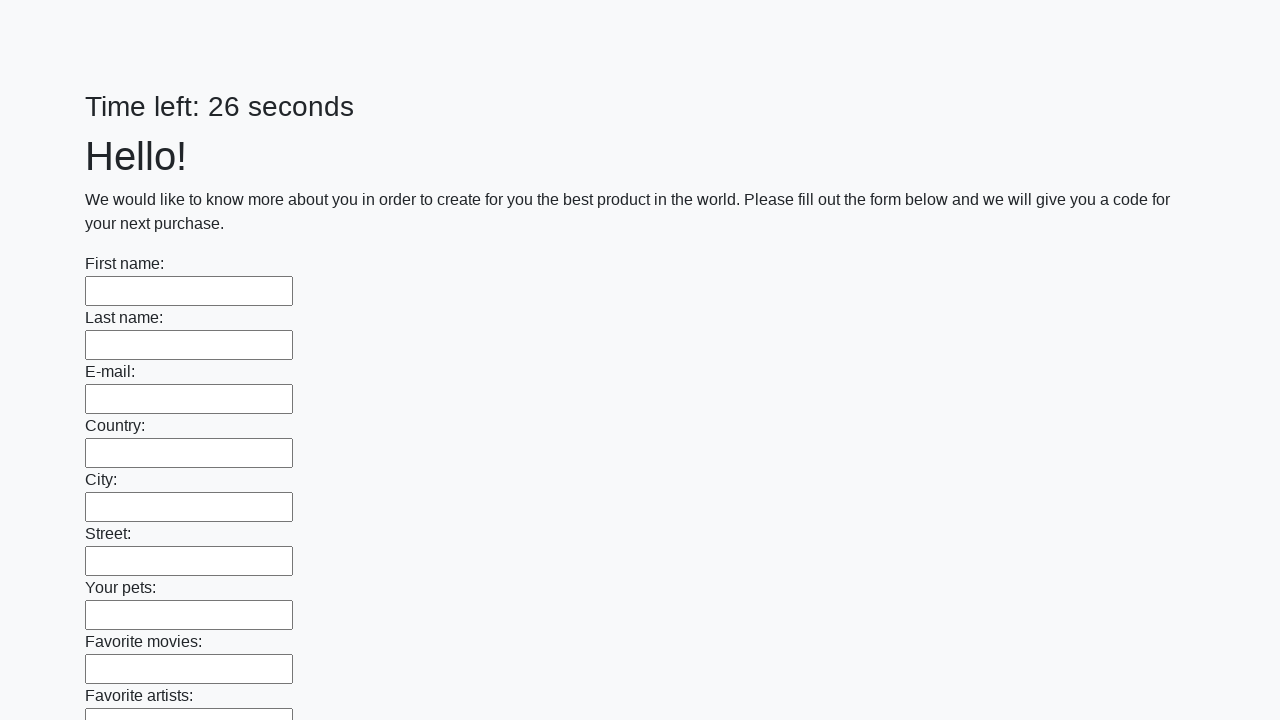

Filled a text input field with 'Test Answer' on [type="text"] >> nth=0
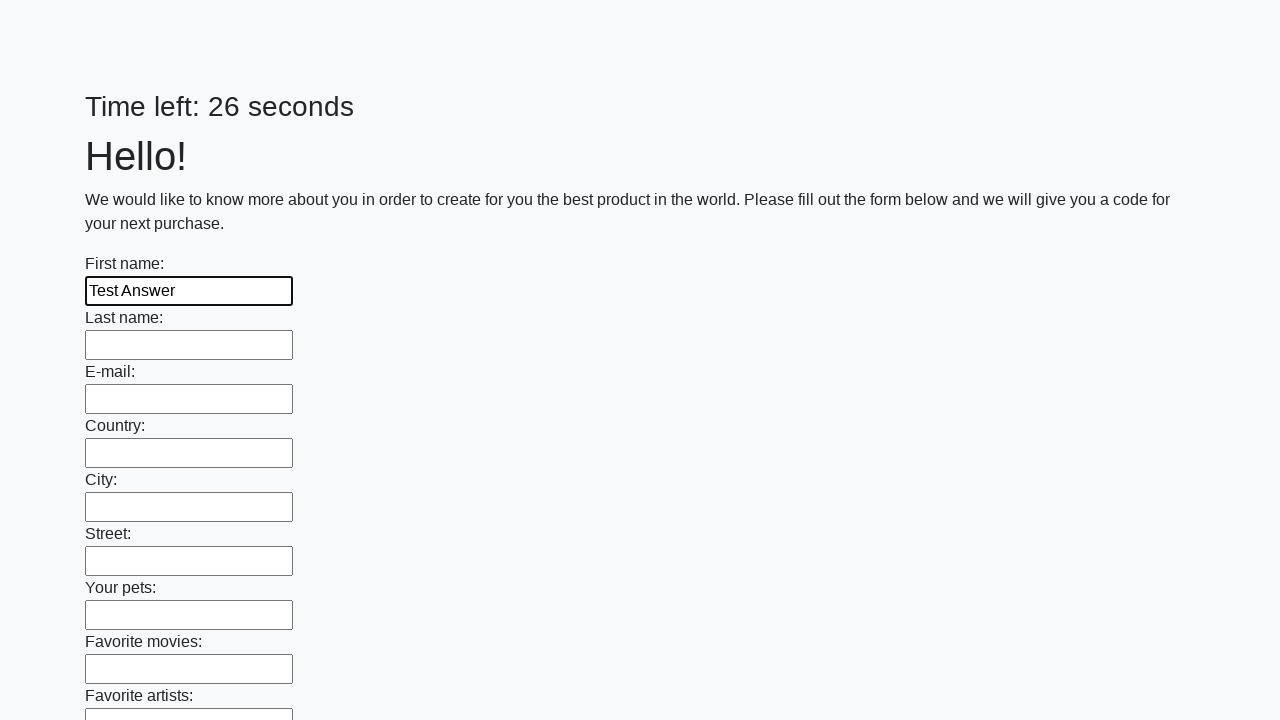

Filled a text input field with 'Test Answer' on [type="text"] >> nth=1
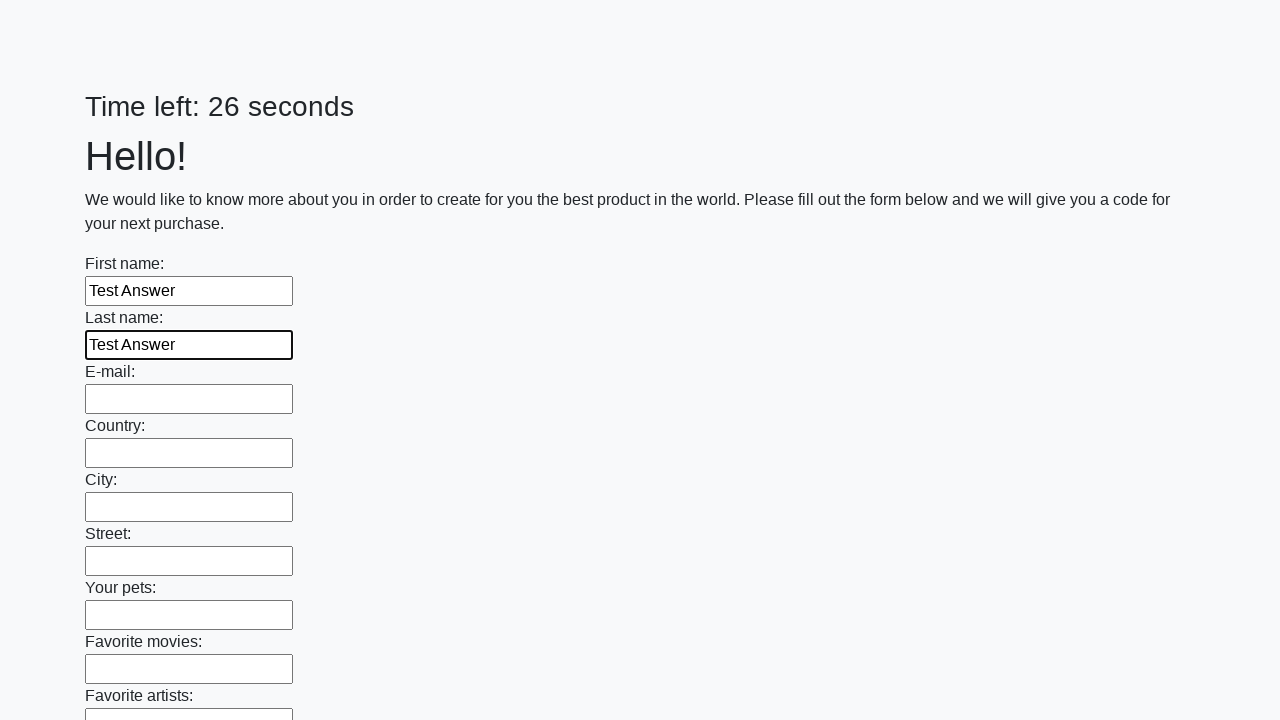

Filled a text input field with 'Test Answer' on [type="text"] >> nth=2
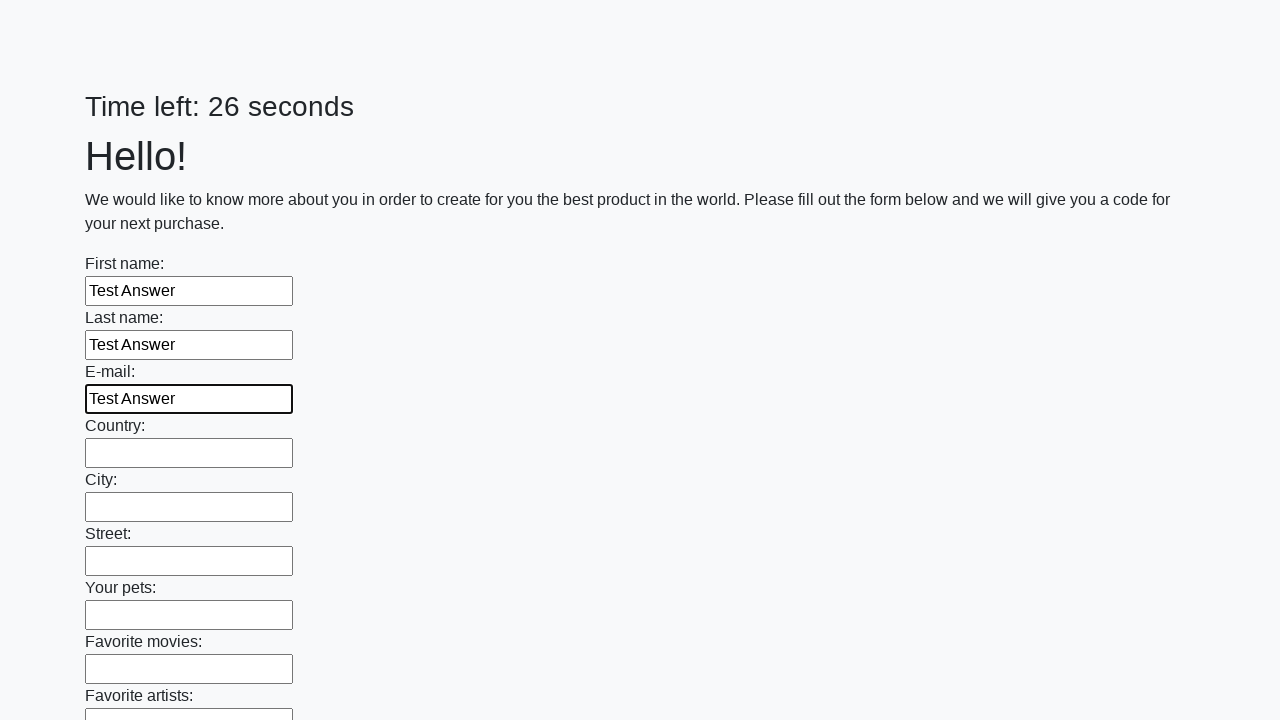

Filled a text input field with 'Test Answer' on [type="text"] >> nth=3
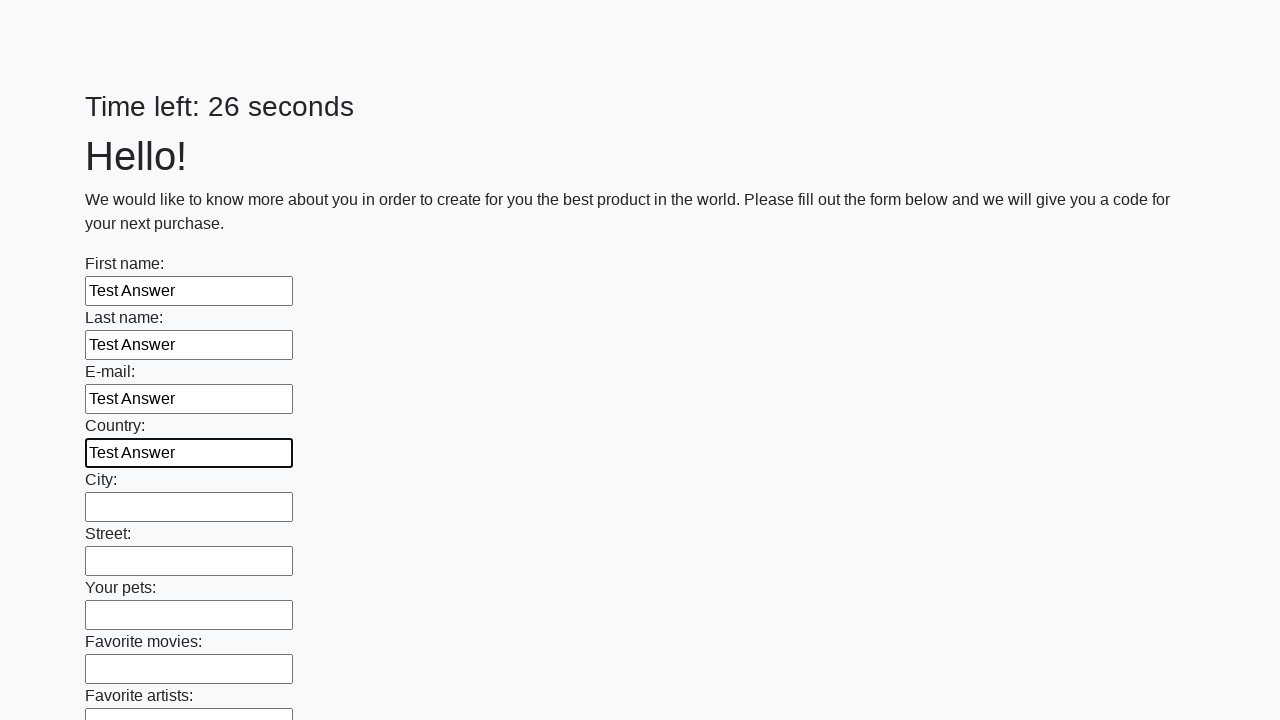

Filled a text input field with 'Test Answer' on [type="text"] >> nth=4
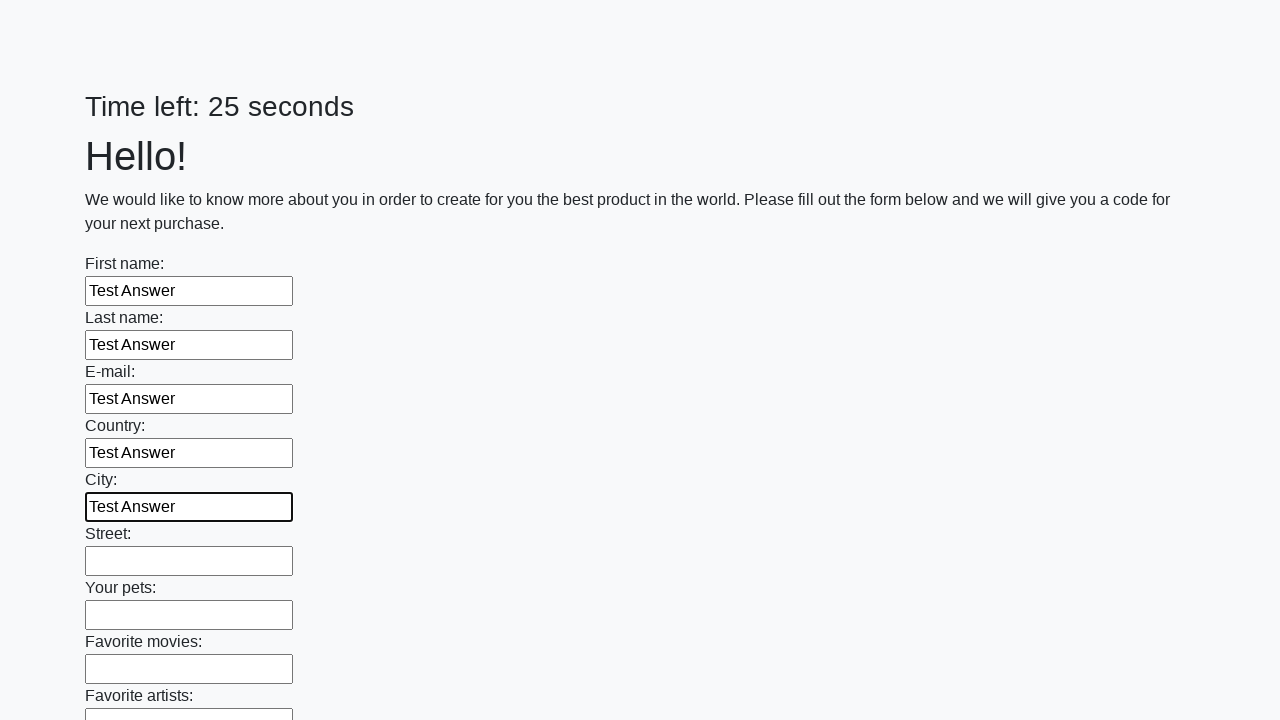

Filled a text input field with 'Test Answer' on [type="text"] >> nth=5
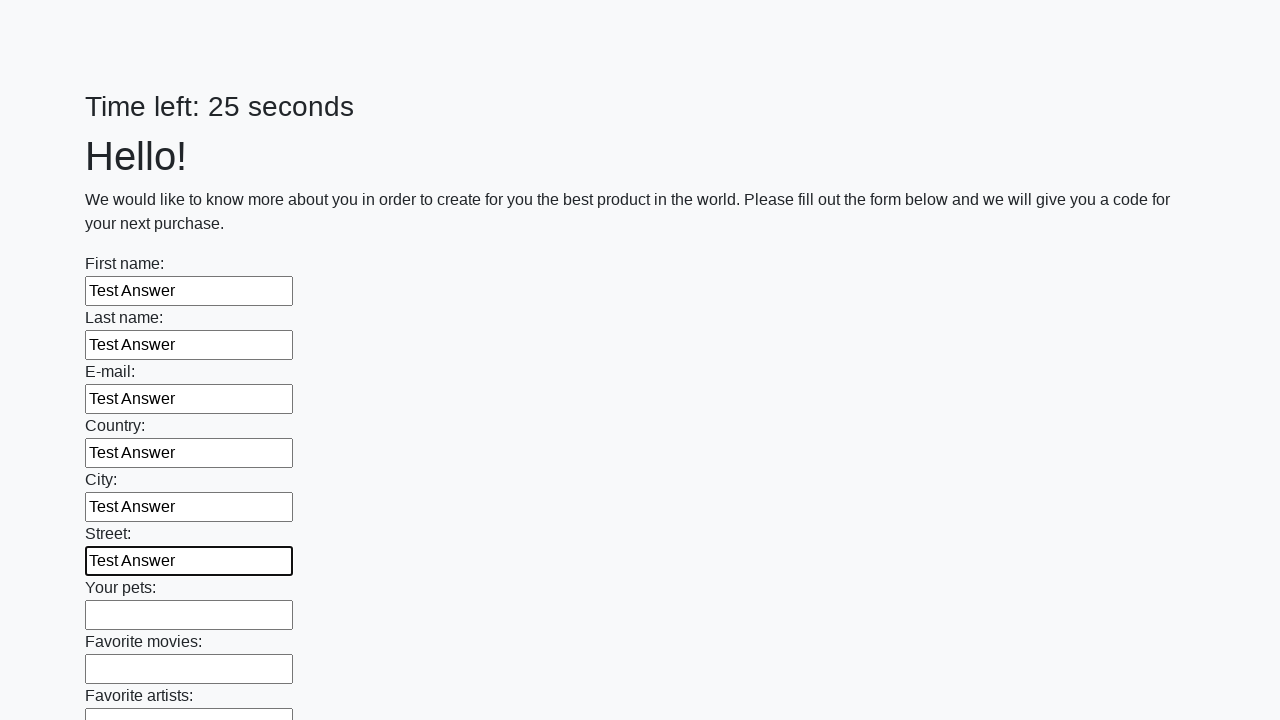

Filled a text input field with 'Test Answer' on [type="text"] >> nth=6
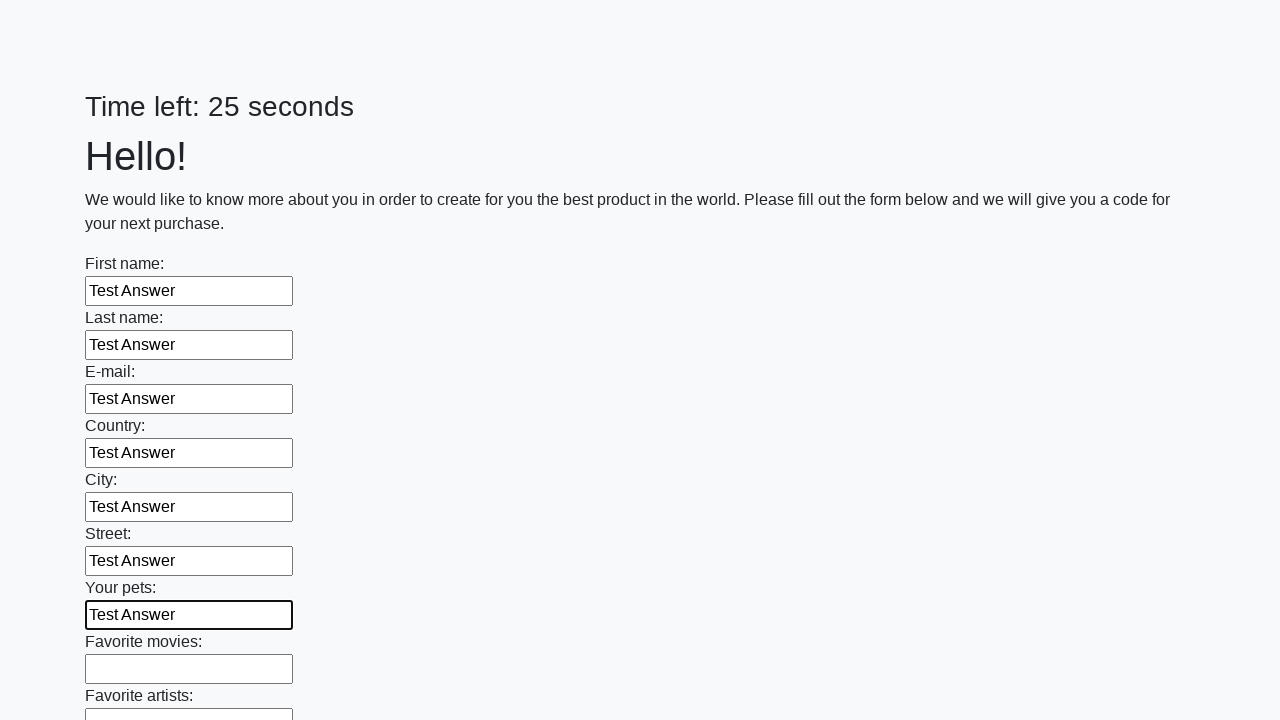

Filled a text input field with 'Test Answer' on [type="text"] >> nth=7
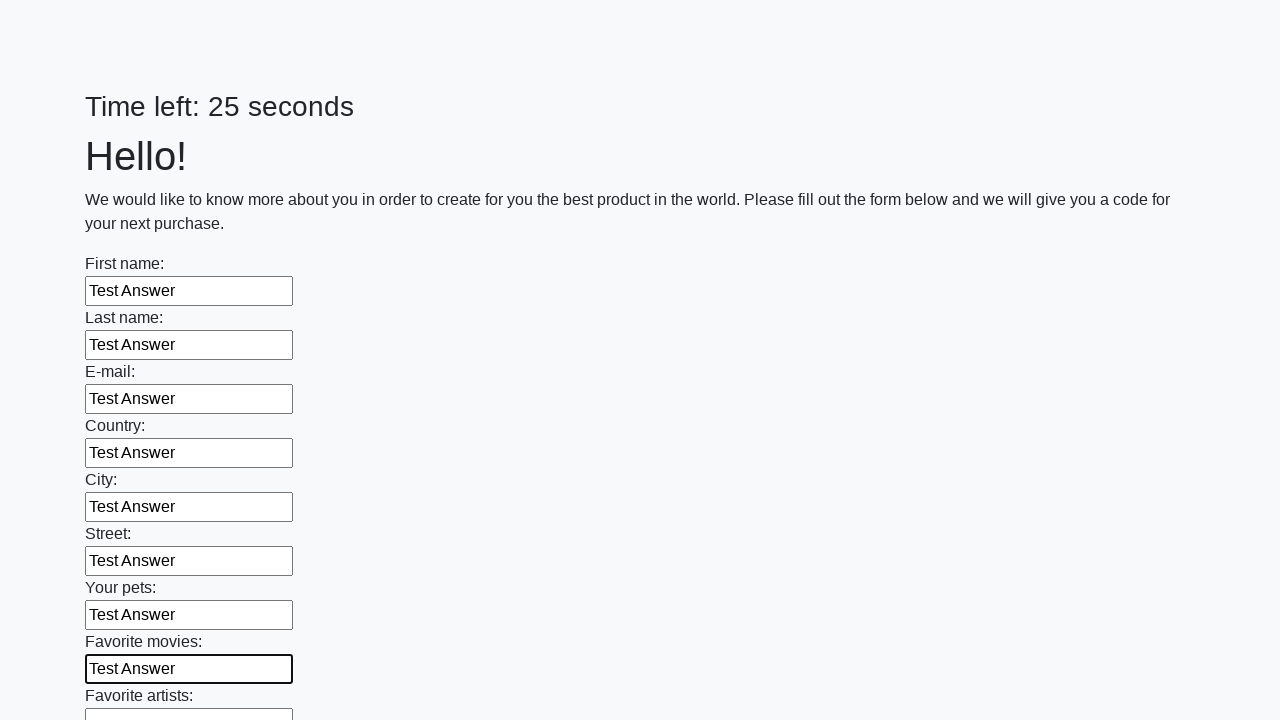

Filled a text input field with 'Test Answer' on [type="text"] >> nth=8
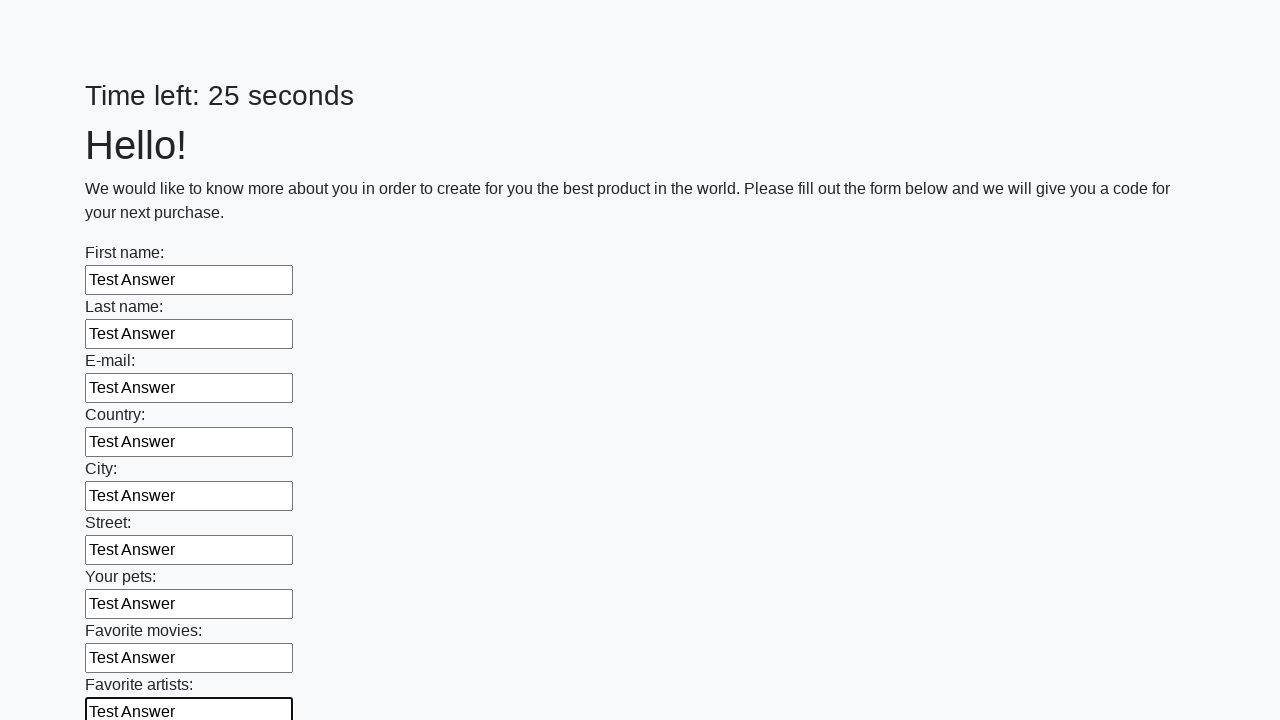

Filled a text input field with 'Test Answer' on [type="text"] >> nth=9
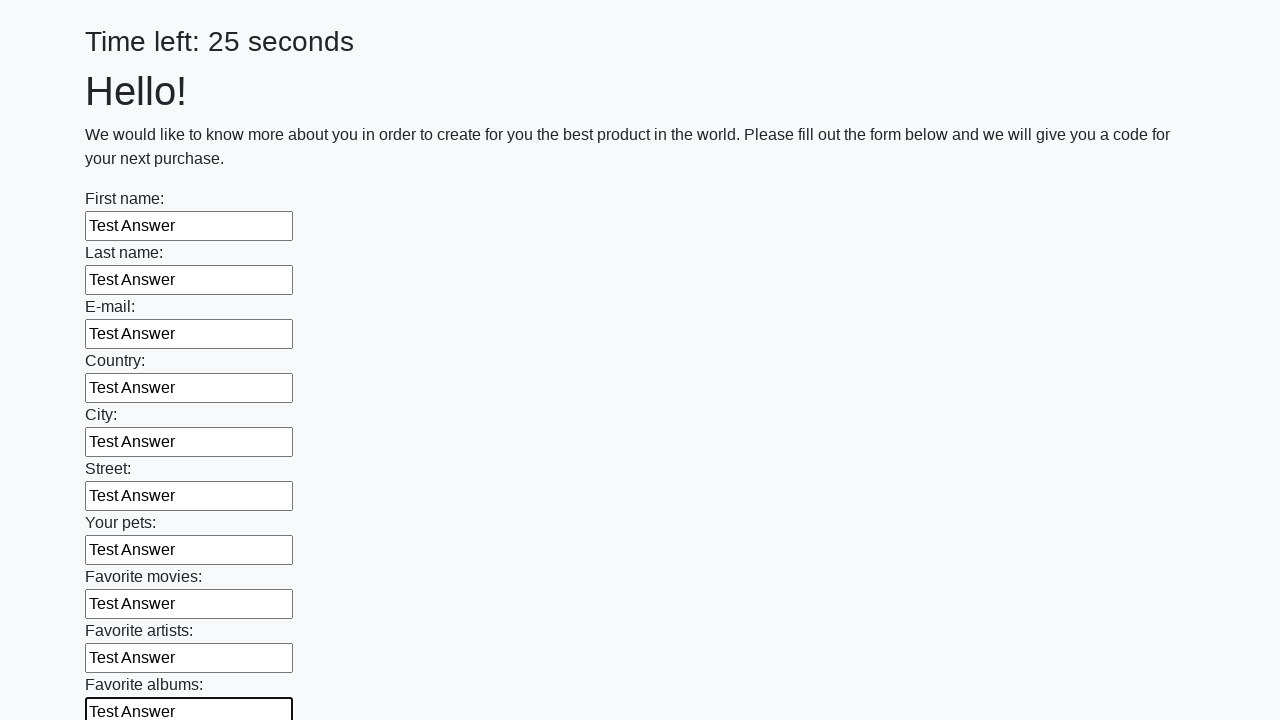

Filled a text input field with 'Test Answer' on [type="text"] >> nth=10
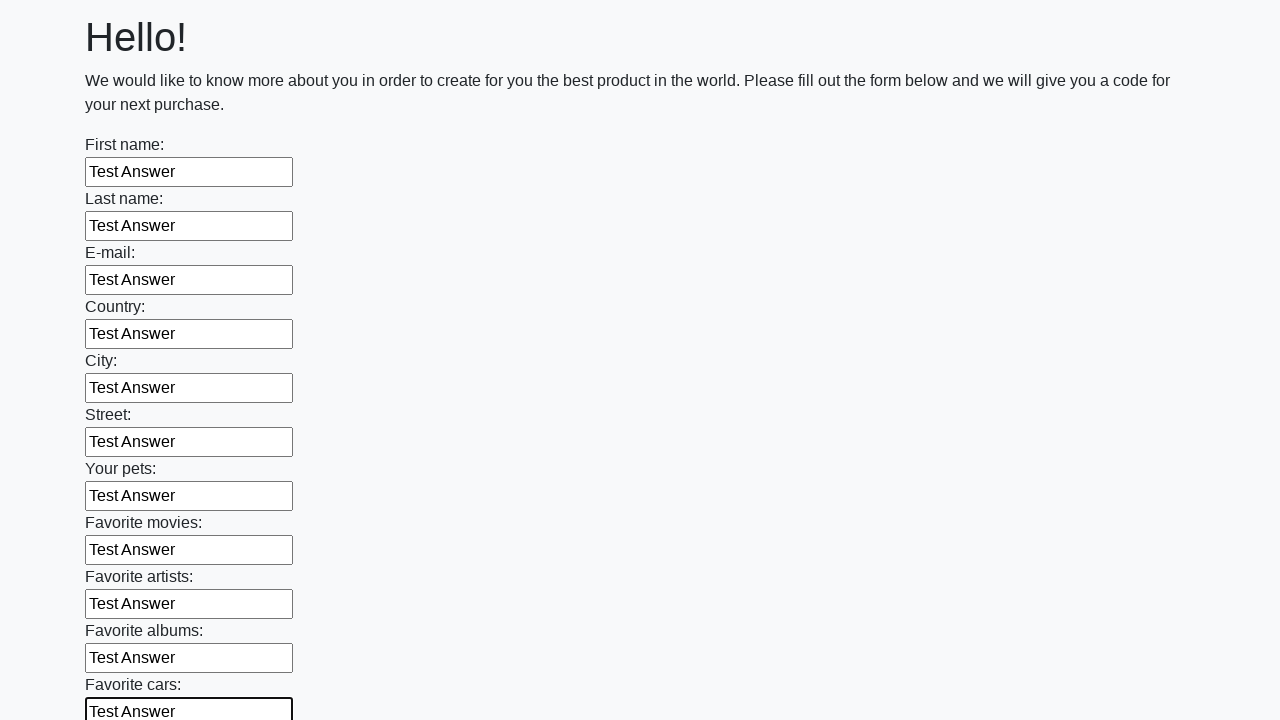

Filled a text input field with 'Test Answer' on [type="text"] >> nth=11
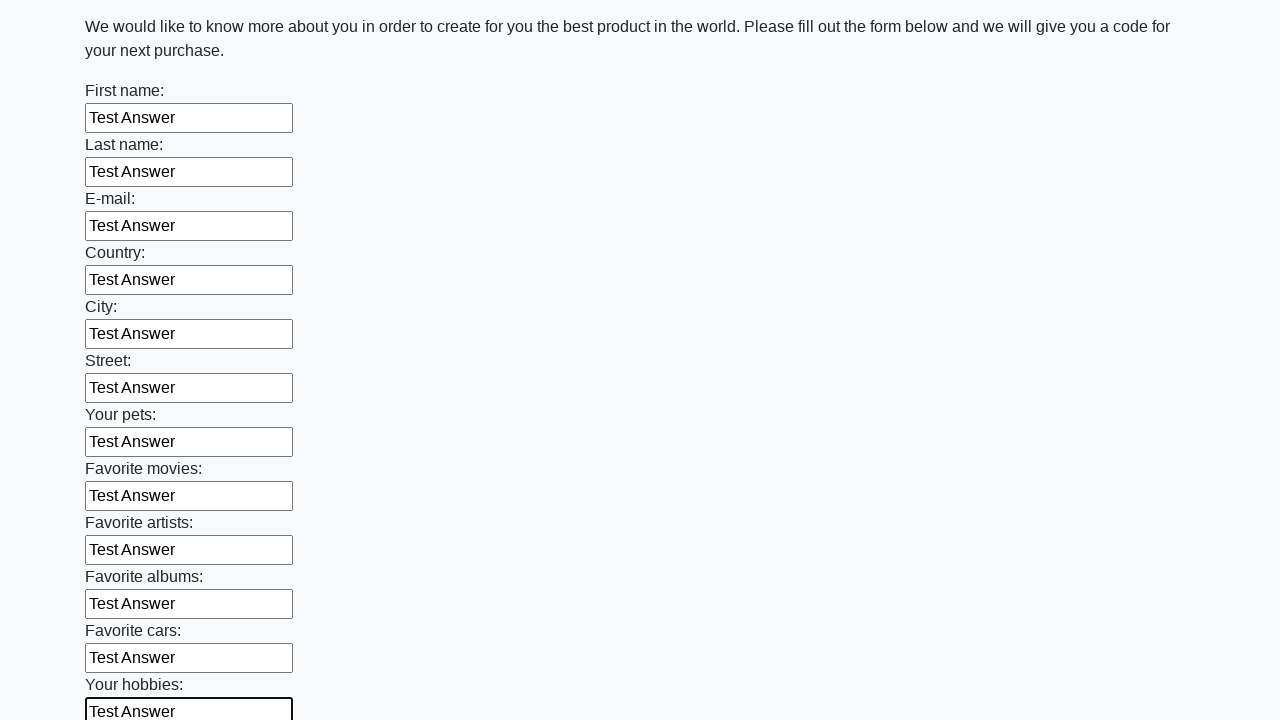

Filled a text input field with 'Test Answer' on [type="text"] >> nth=12
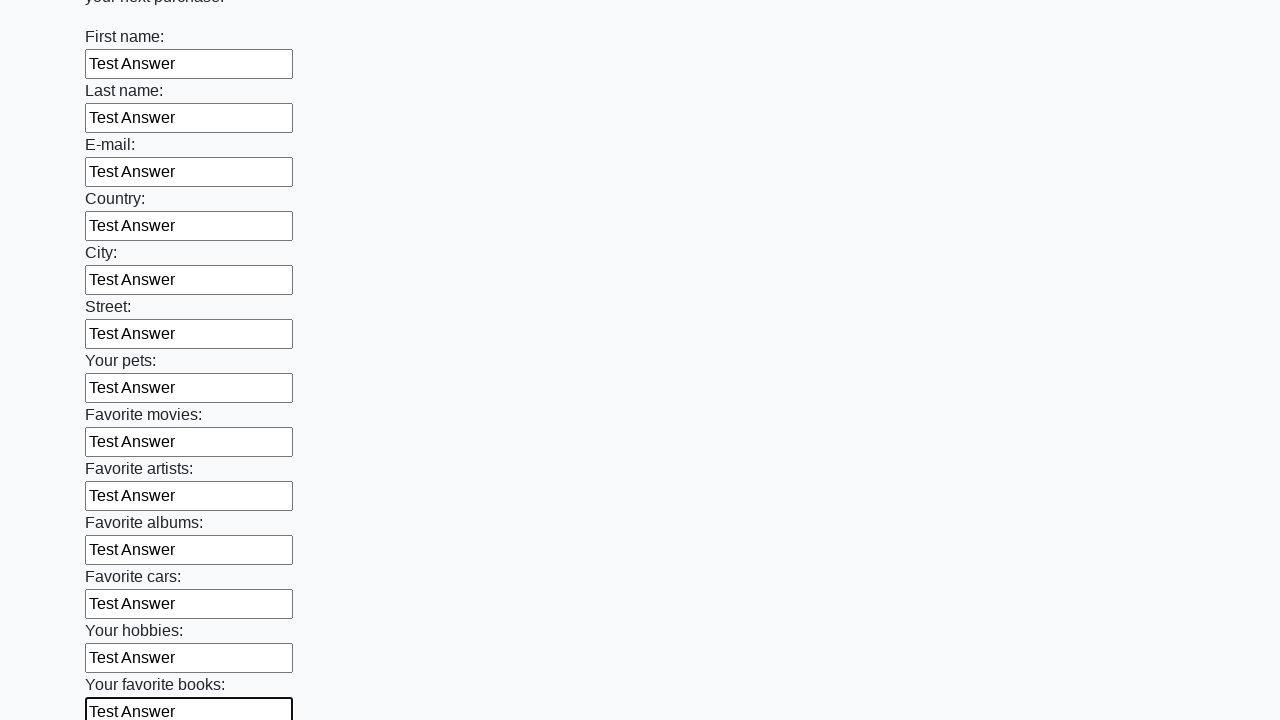

Filled a text input field with 'Test Answer' on [type="text"] >> nth=13
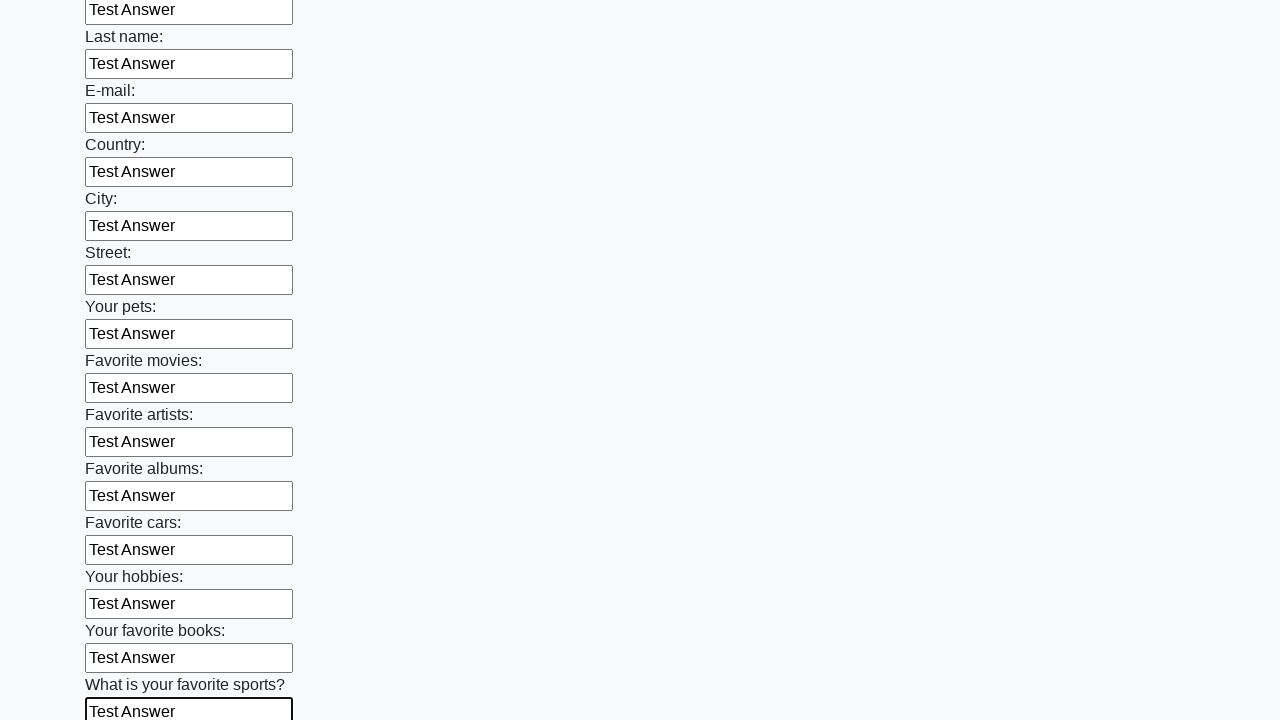

Filled a text input field with 'Test Answer' on [type="text"] >> nth=14
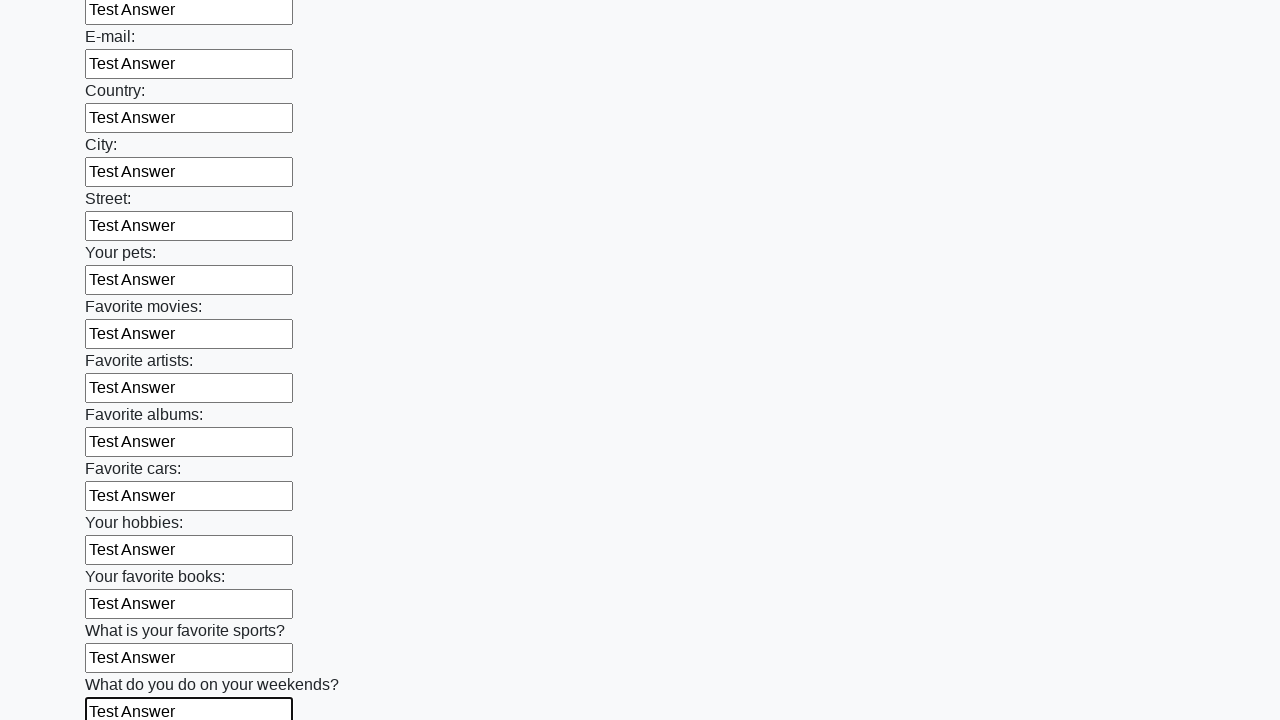

Filled a text input field with 'Test Answer' on [type="text"] >> nth=15
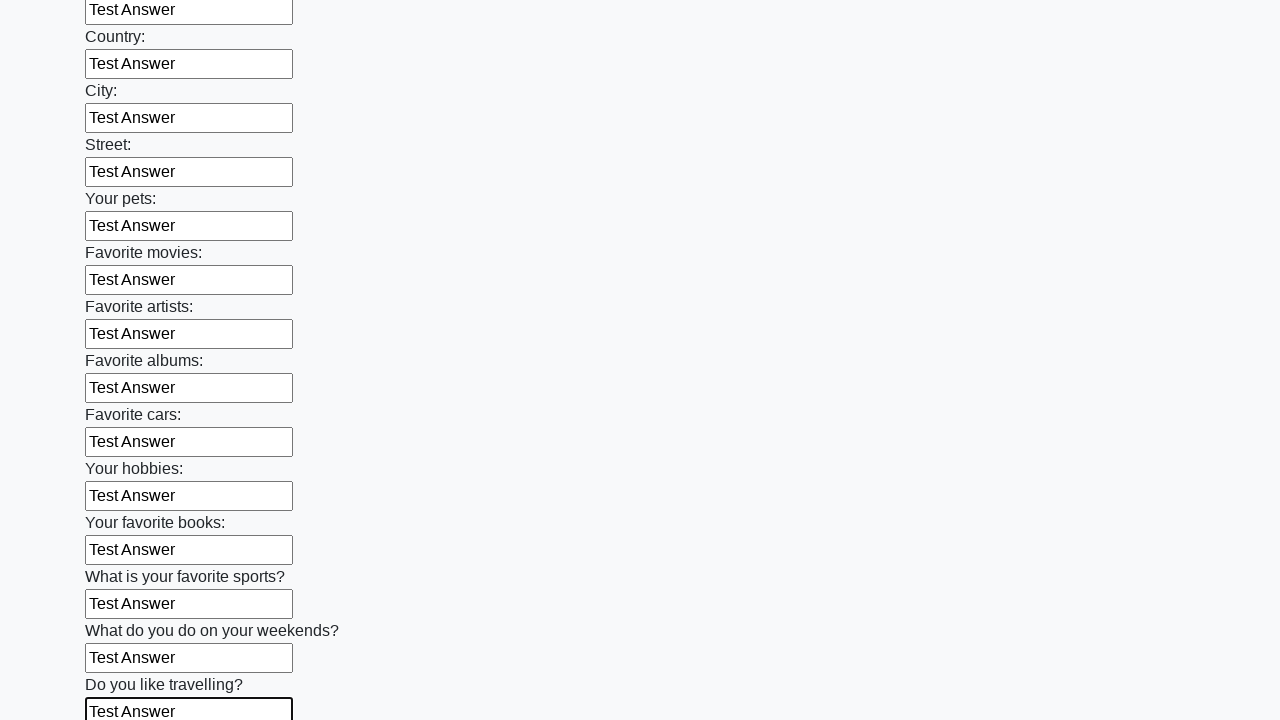

Filled a text input field with 'Test Answer' on [type="text"] >> nth=16
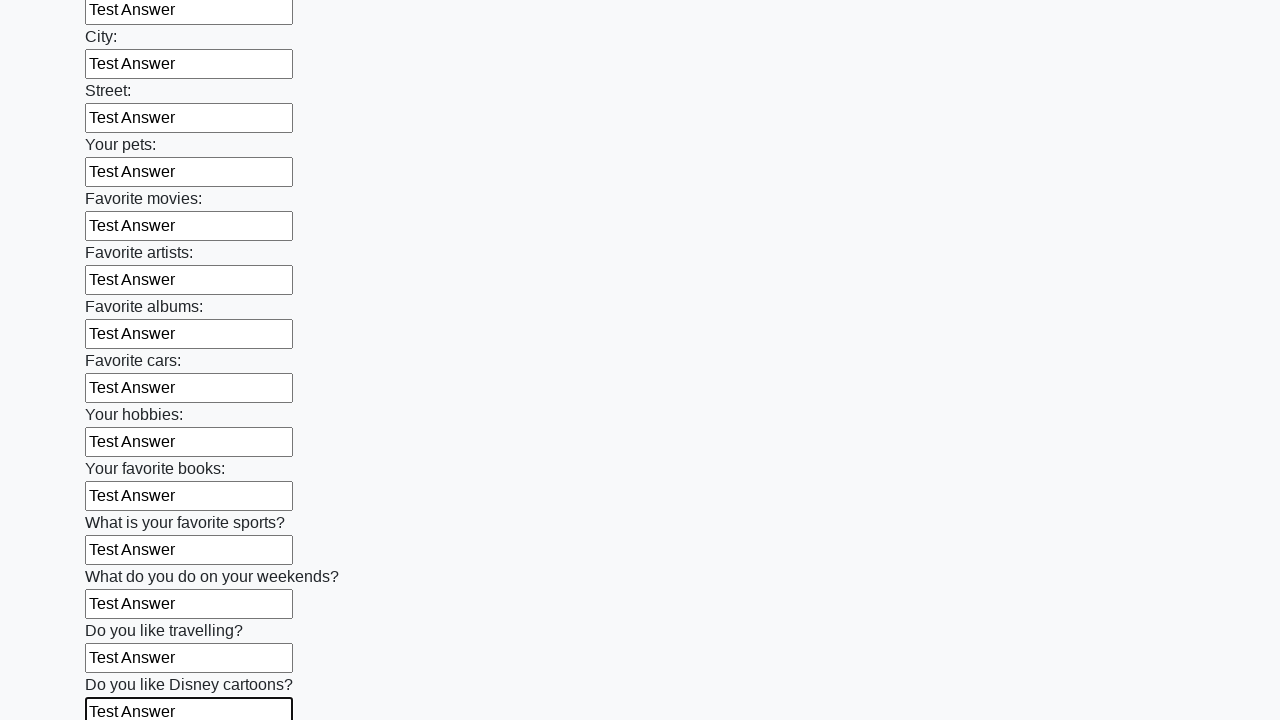

Filled a text input field with 'Test Answer' on [type="text"] >> nth=17
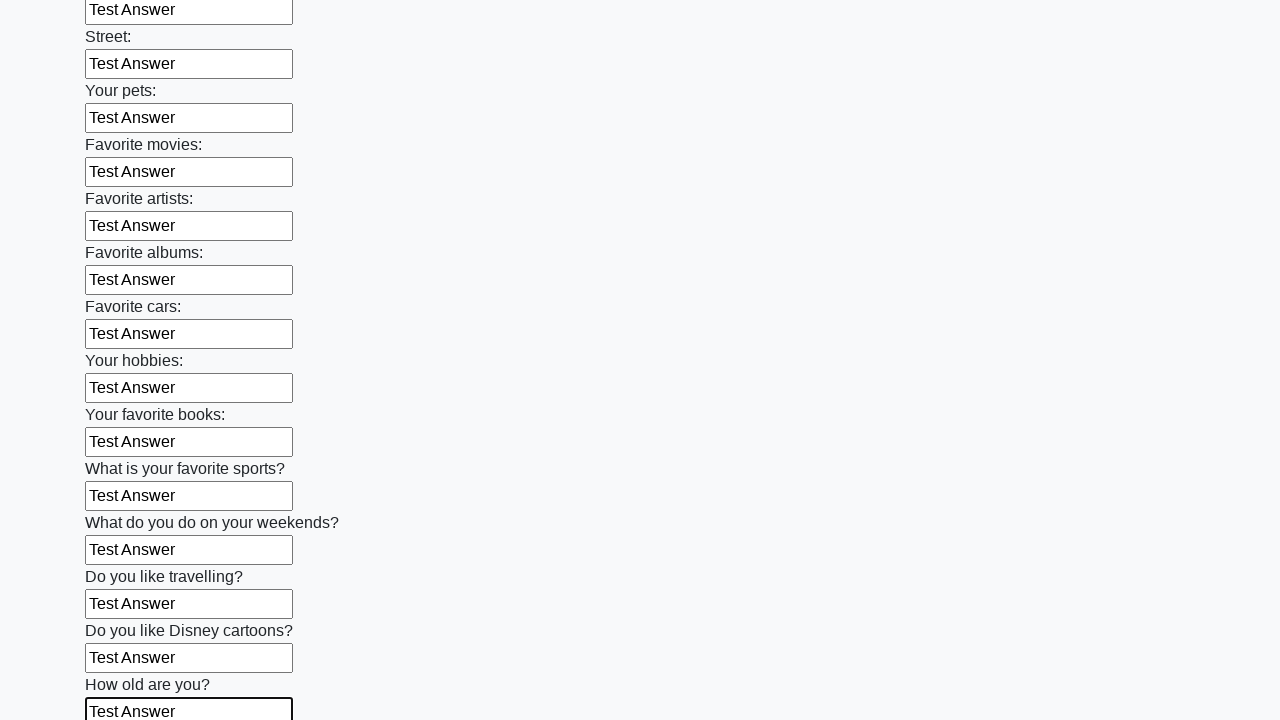

Filled a text input field with 'Test Answer' on [type="text"] >> nth=18
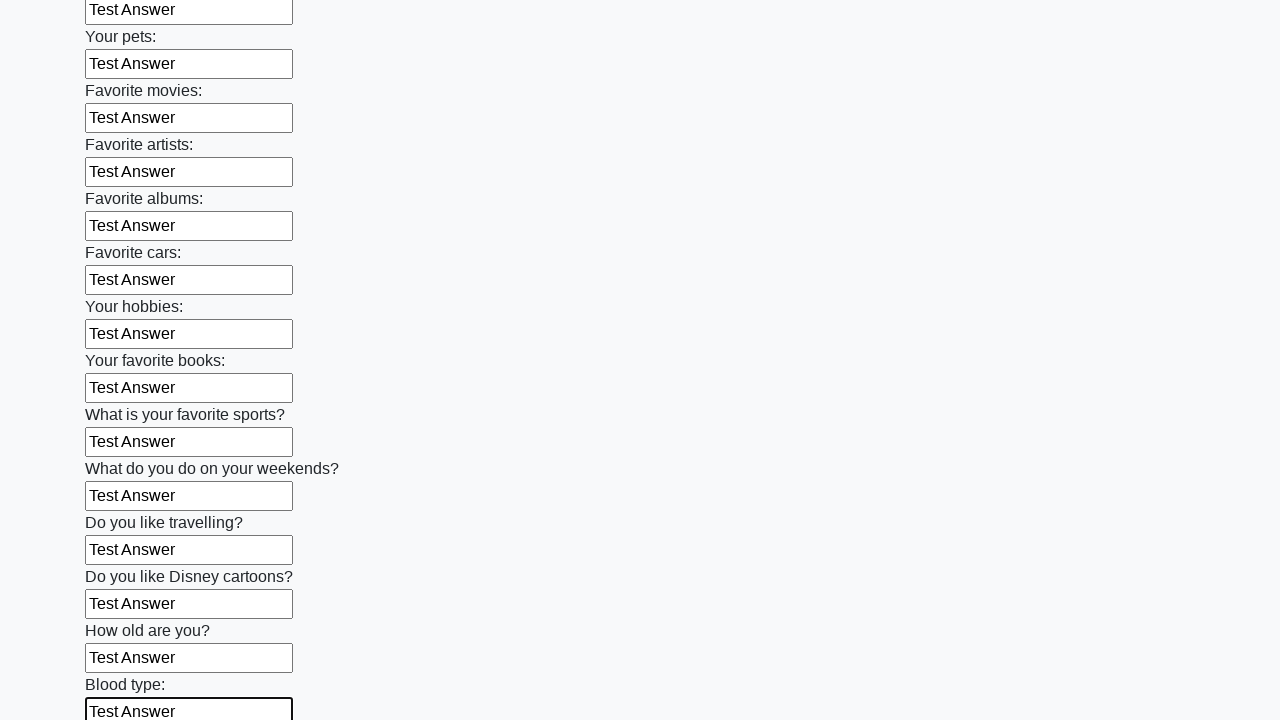

Filled a text input field with 'Test Answer' on [type="text"] >> nth=19
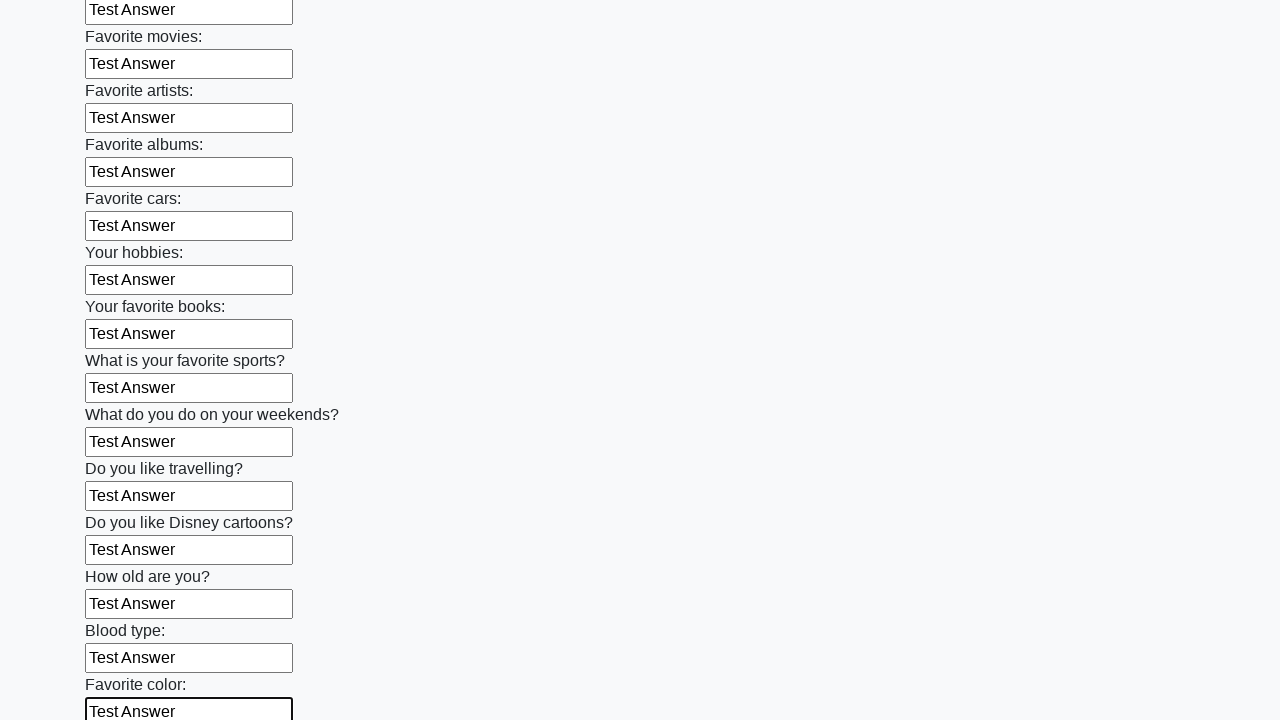

Filled a text input field with 'Test Answer' on [type="text"] >> nth=20
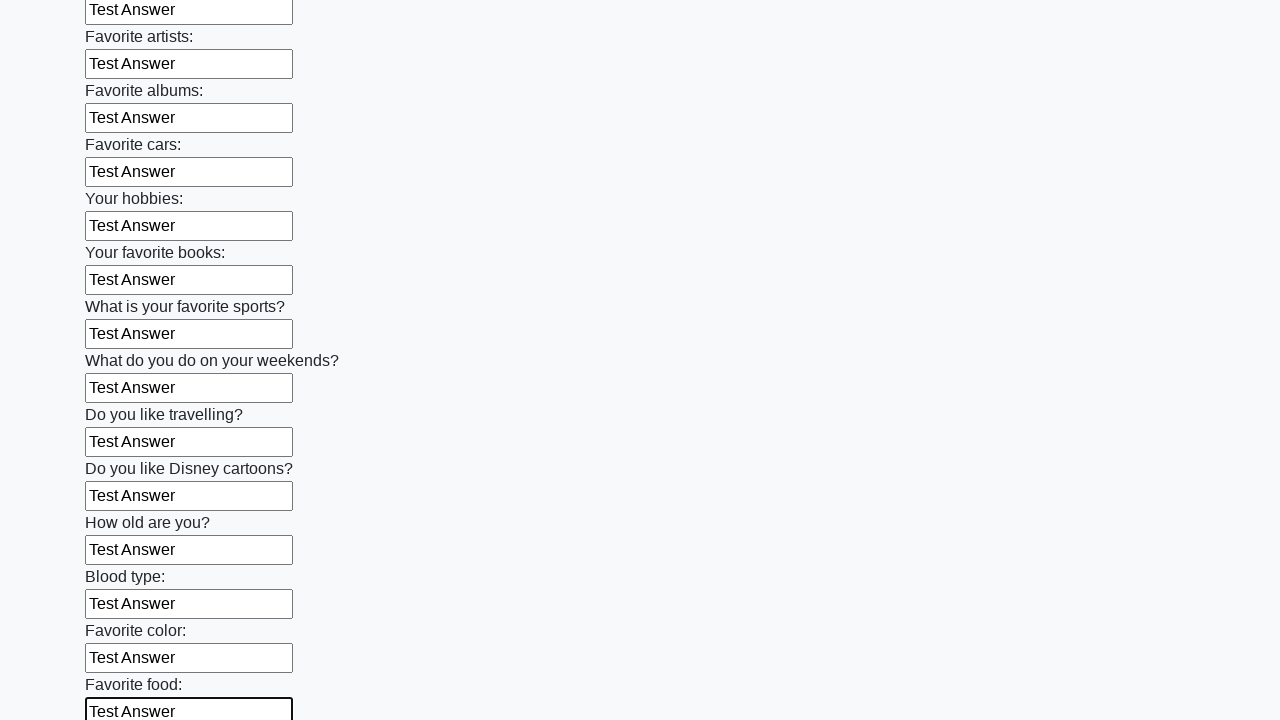

Filled a text input field with 'Test Answer' on [type="text"] >> nth=21
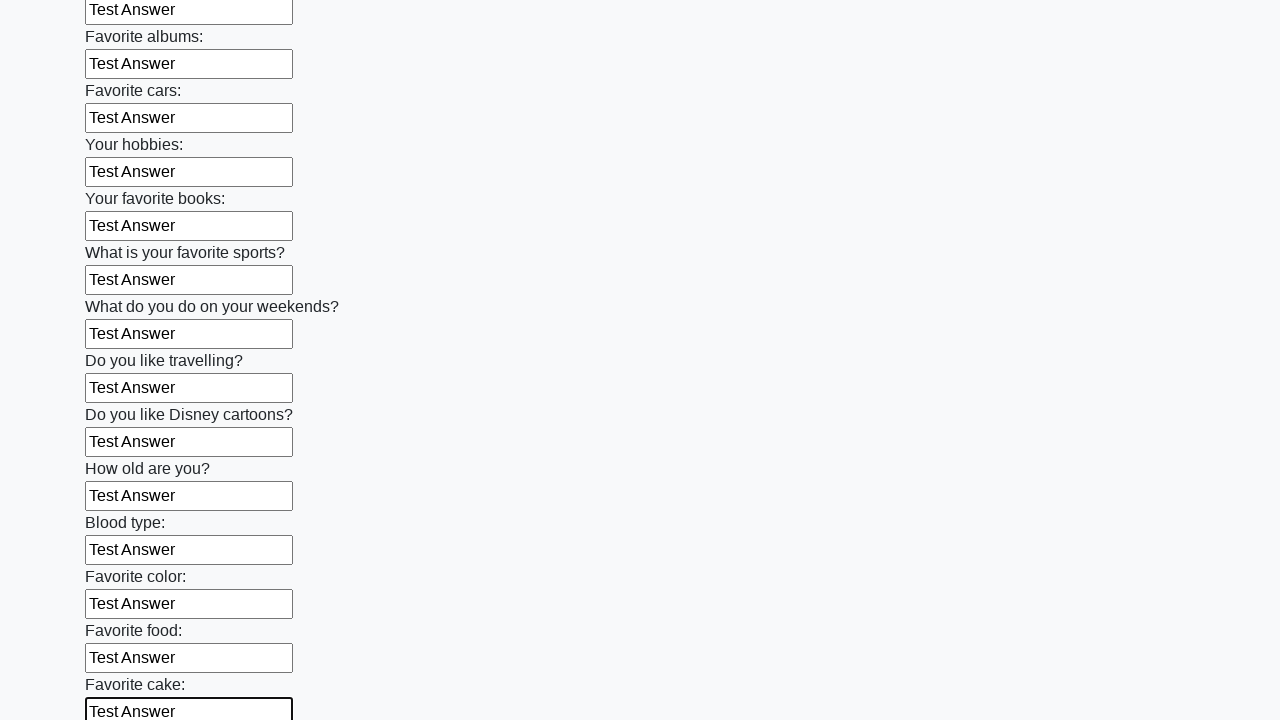

Filled a text input field with 'Test Answer' on [type="text"] >> nth=22
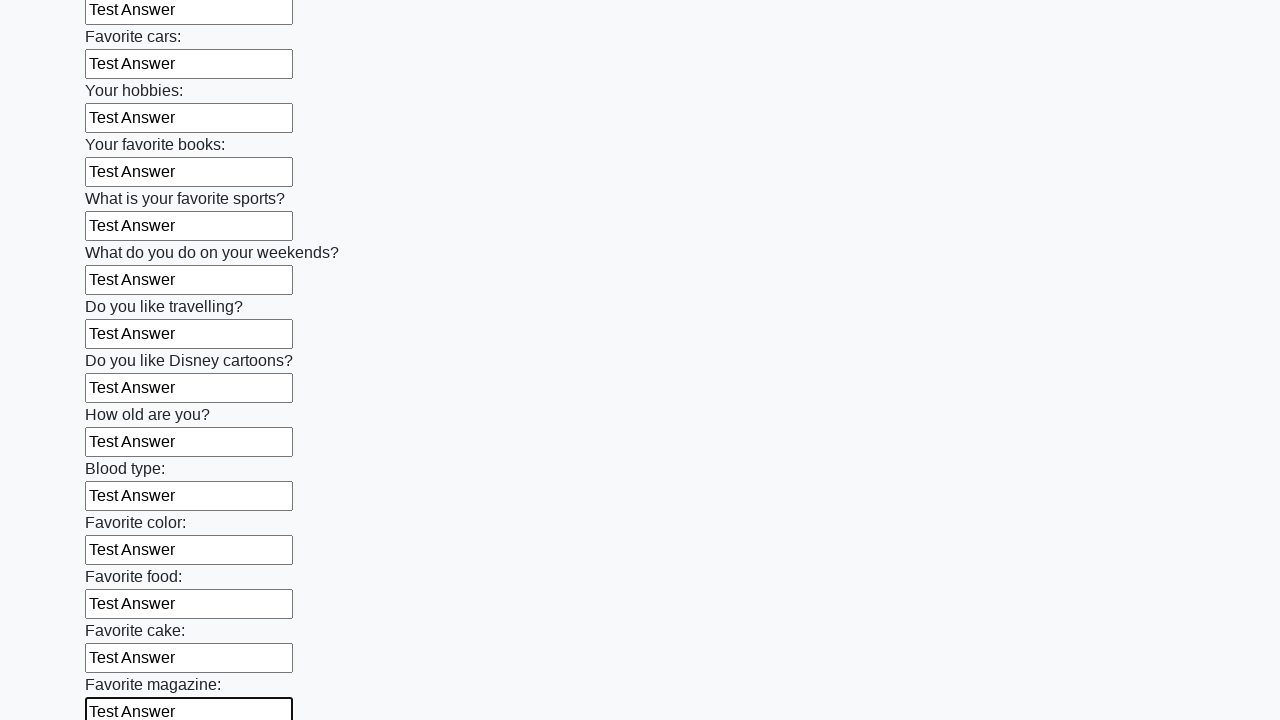

Filled a text input field with 'Test Answer' on [type="text"] >> nth=23
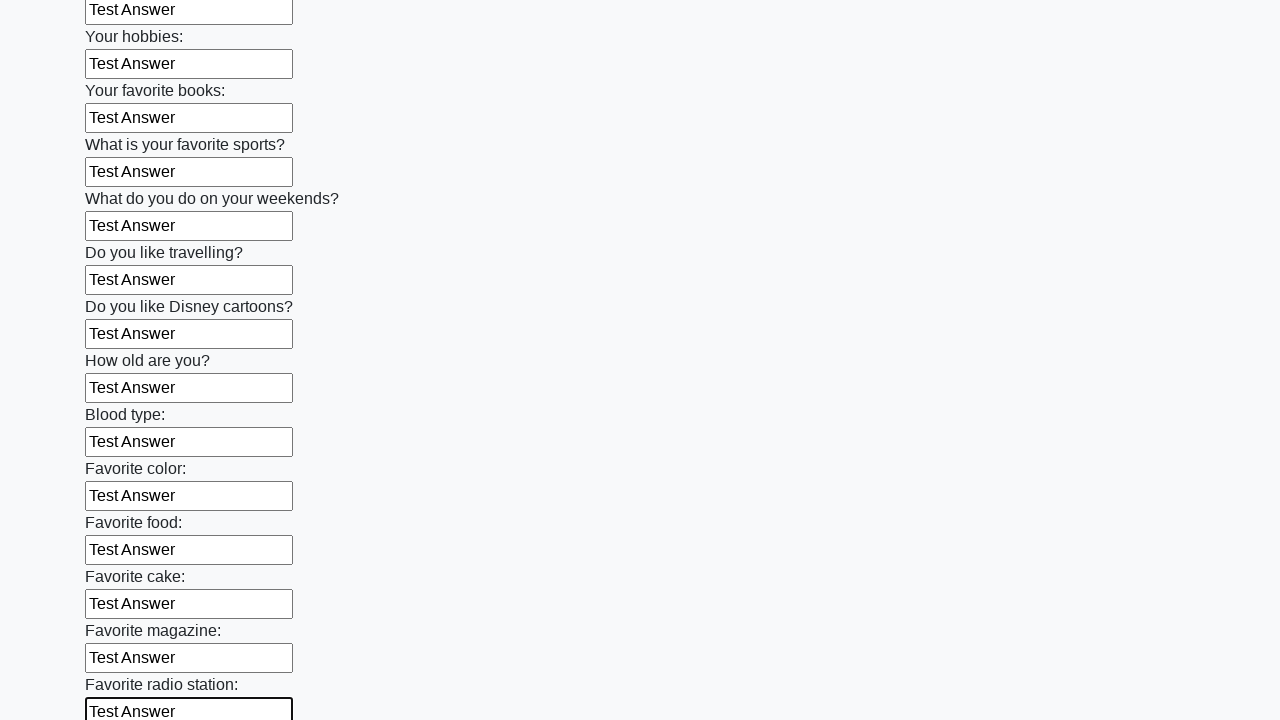

Filled a text input field with 'Test Answer' on [type="text"] >> nth=24
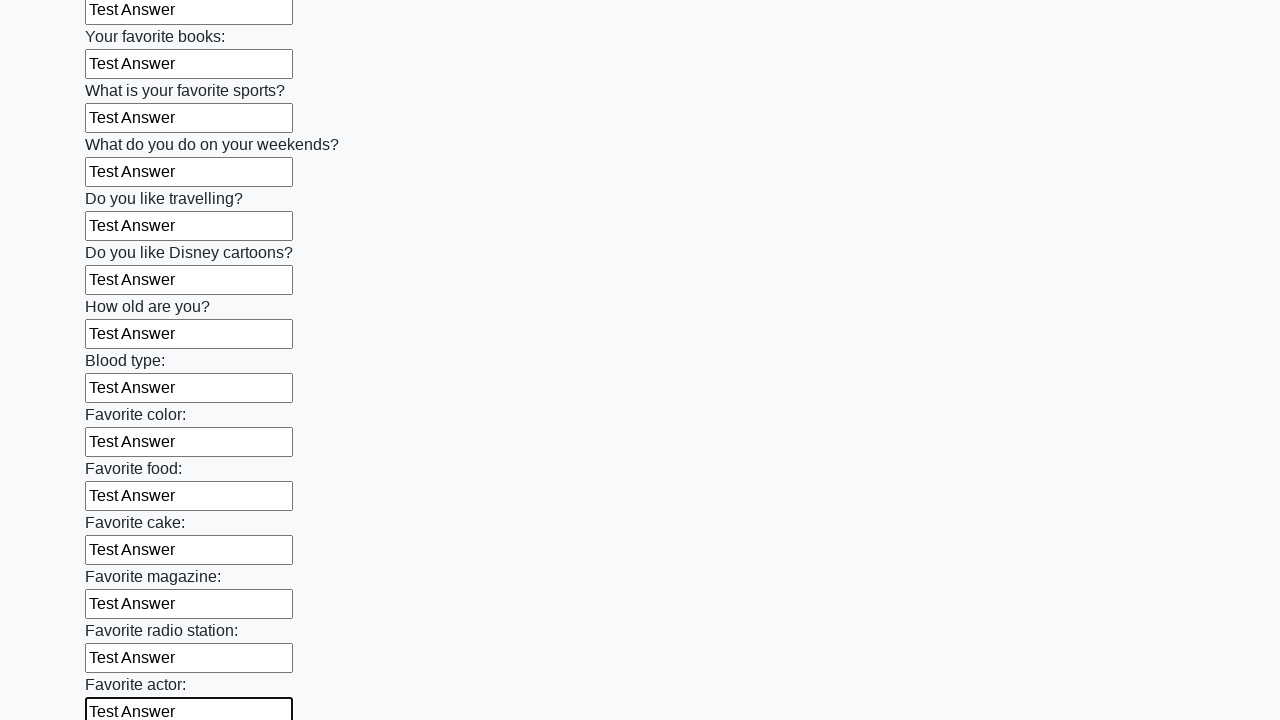

Filled a text input field with 'Test Answer' on [type="text"] >> nth=25
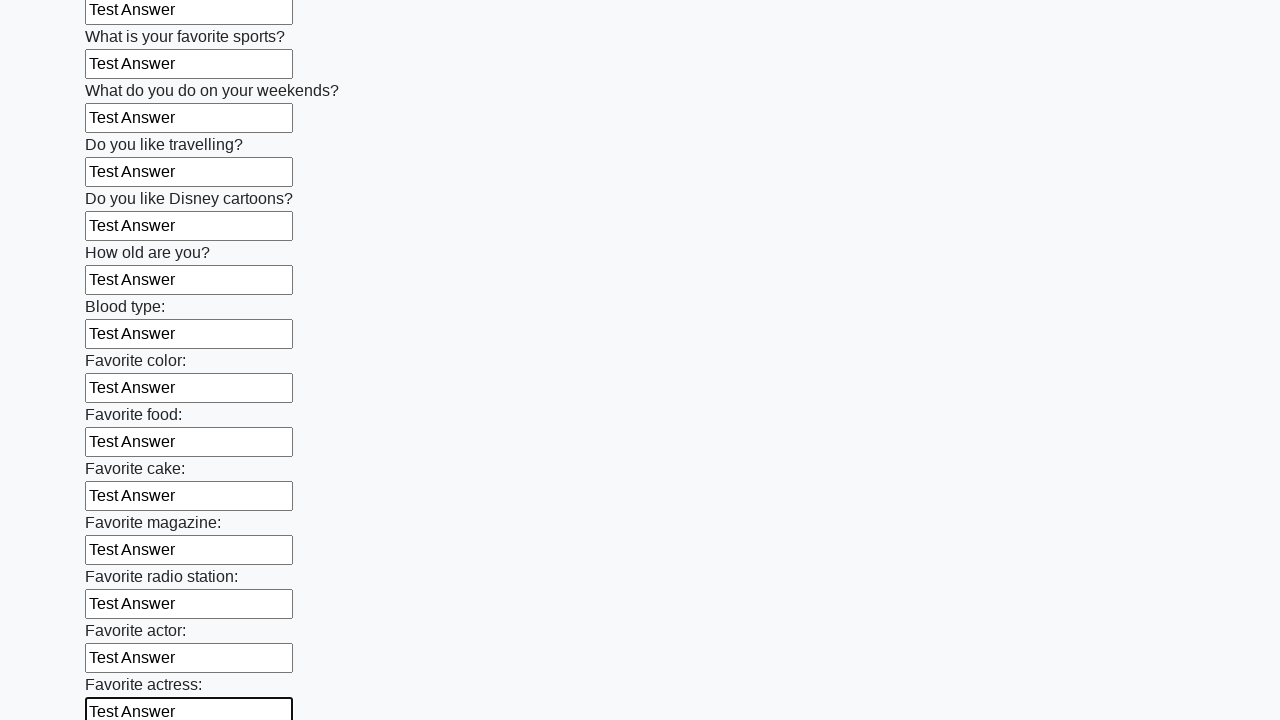

Filled a text input field with 'Test Answer' on [type="text"] >> nth=26
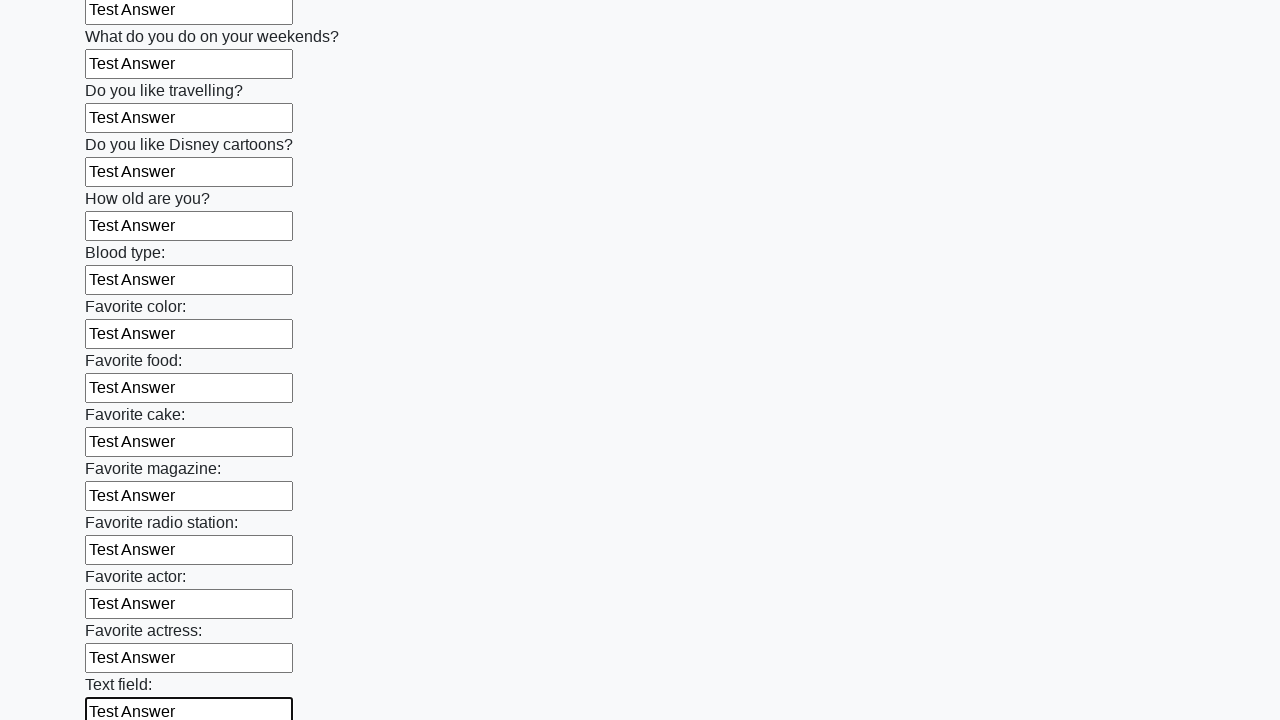

Filled a text input field with 'Test Answer' on [type="text"] >> nth=27
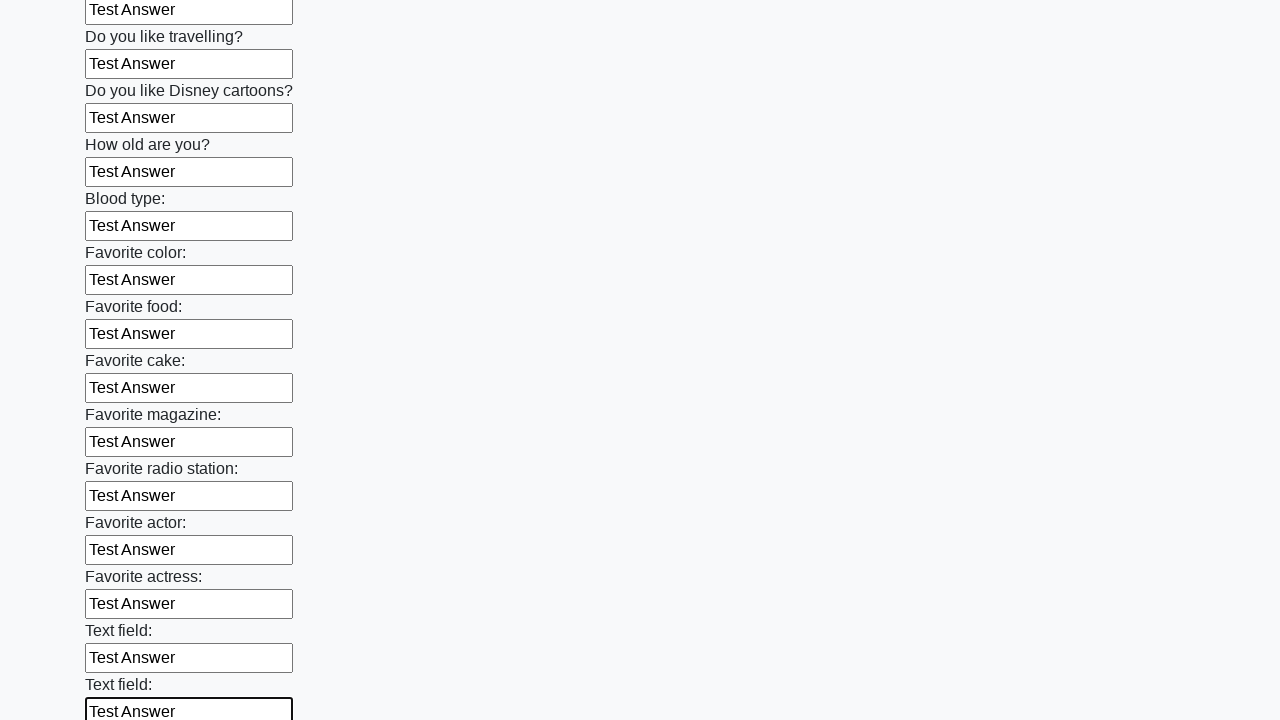

Filled a text input field with 'Test Answer' on [type="text"] >> nth=28
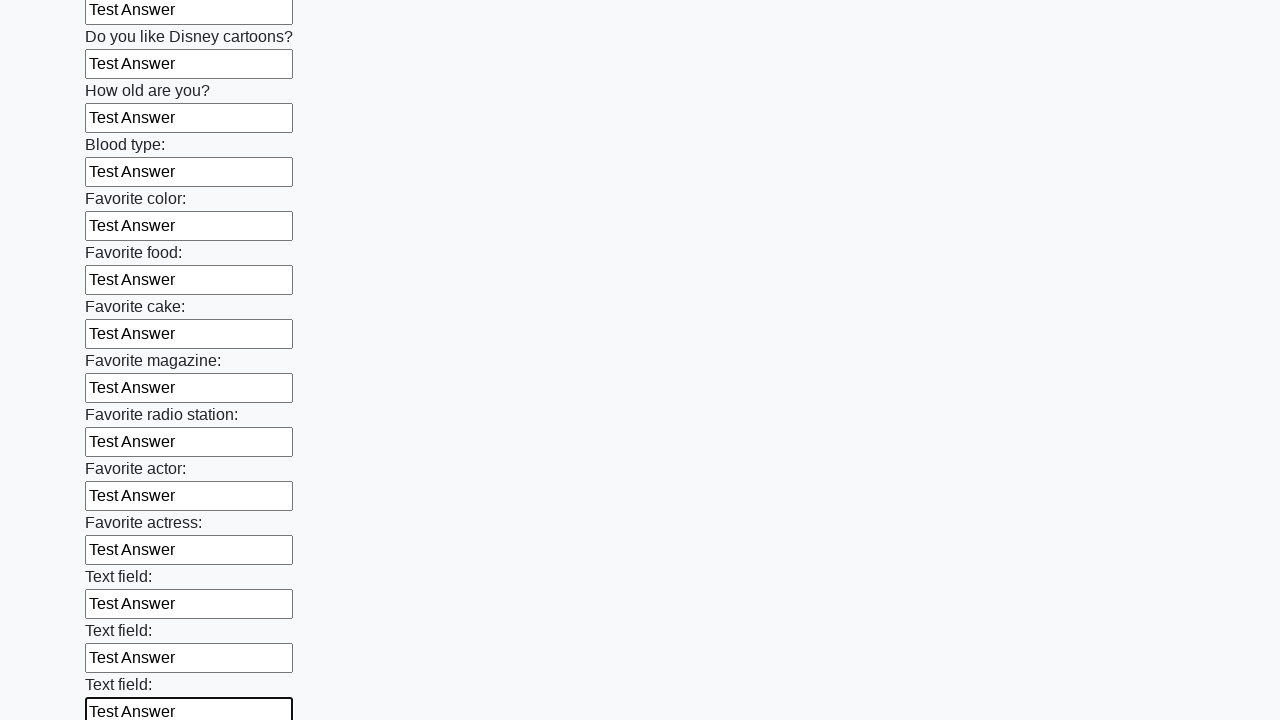

Filled a text input field with 'Test Answer' on [type="text"] >> nth=29
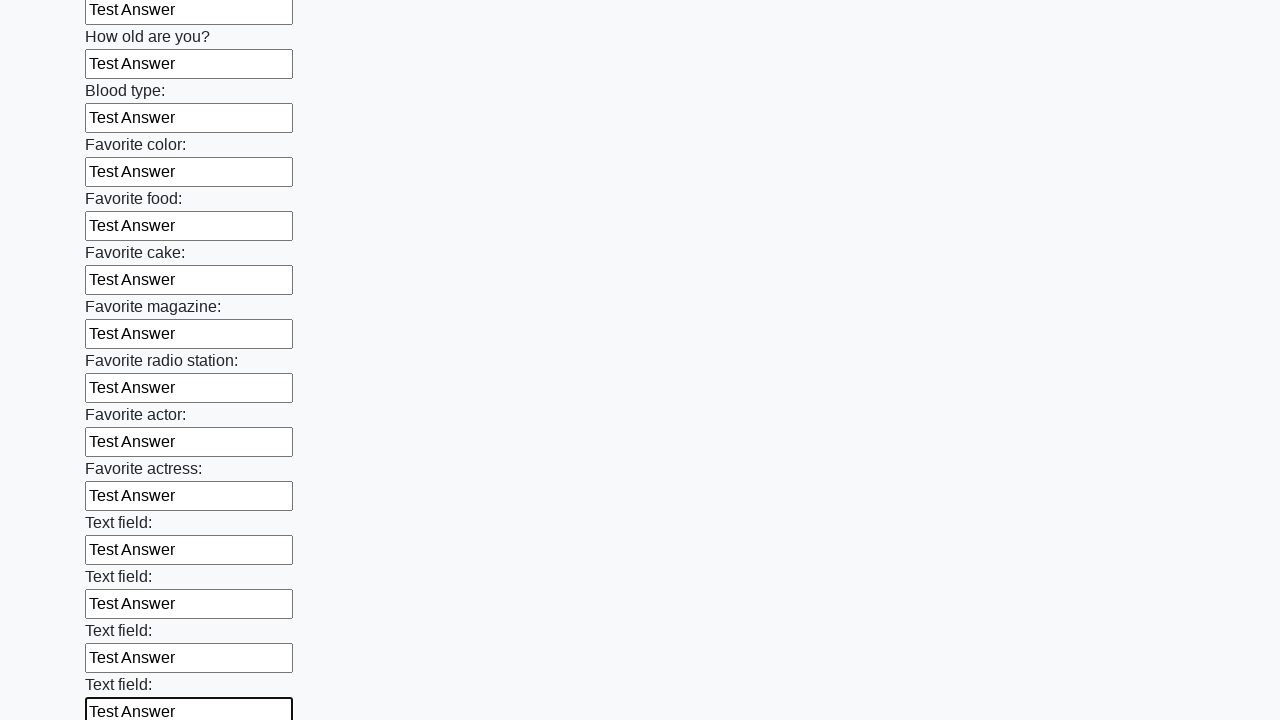

Filled a text input field with 'Test Answer' on [type="text"] >> nth=30
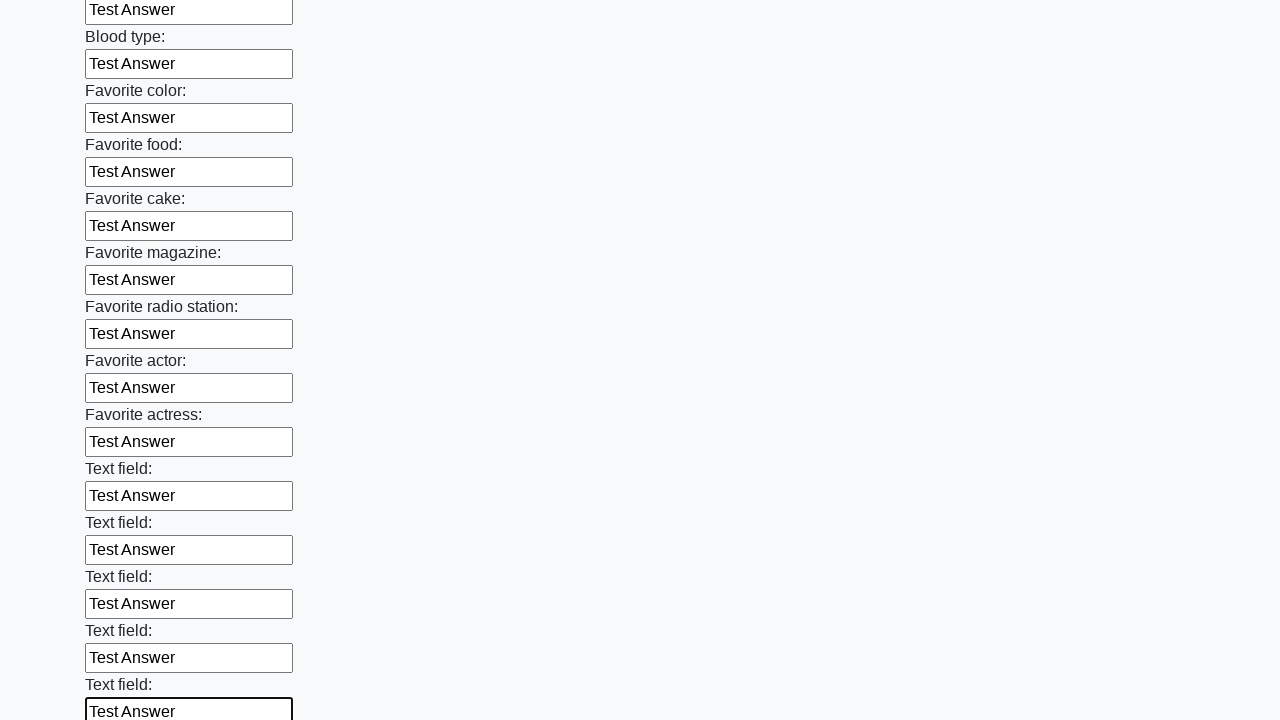

Filled a text input field with 'Test Answer' on [type="text"] >> nth=31
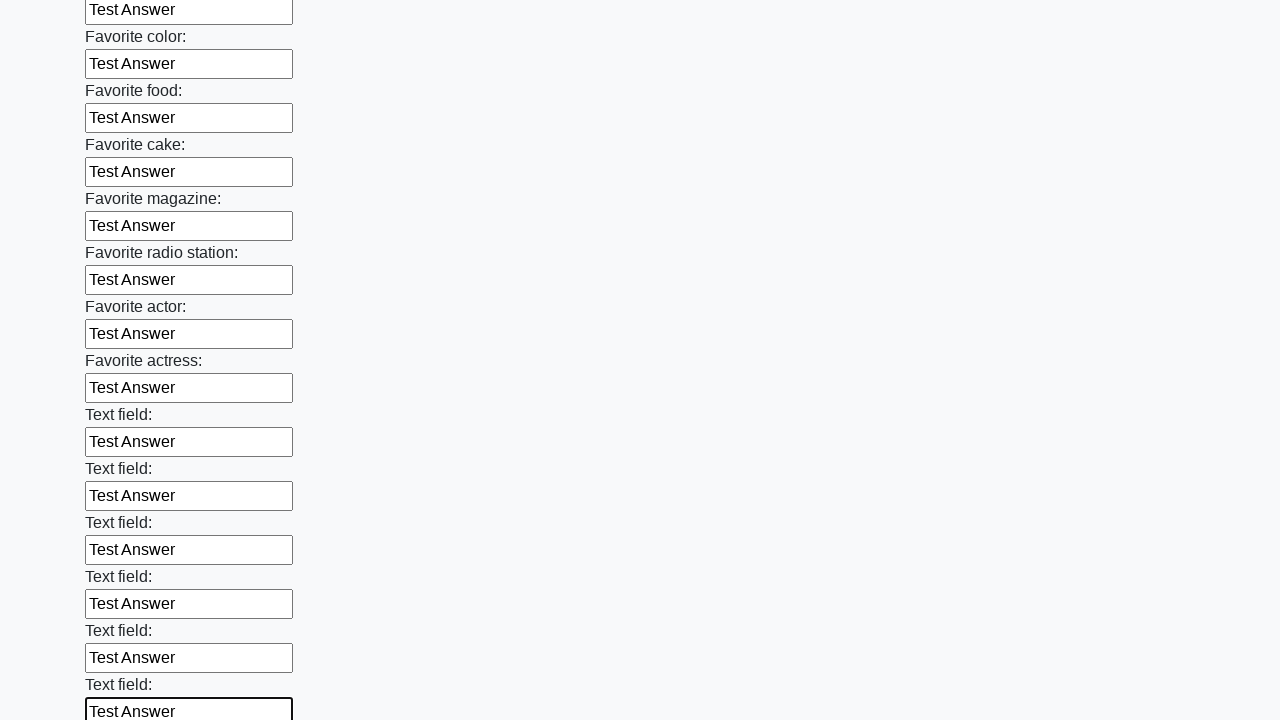

Filled a text input field with 'Test Answer' on [type="text"] >> nth=32
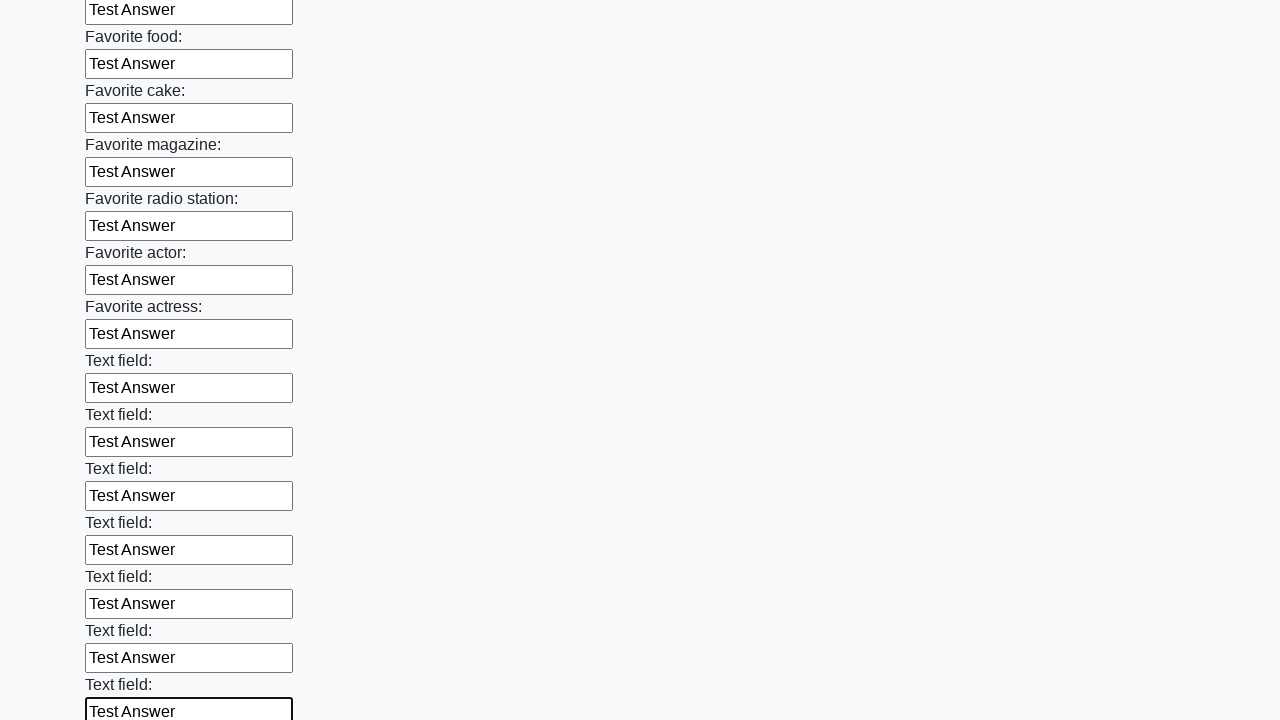

Filled a text input field with 'Test Answer' on [type="text"] >> nth=33
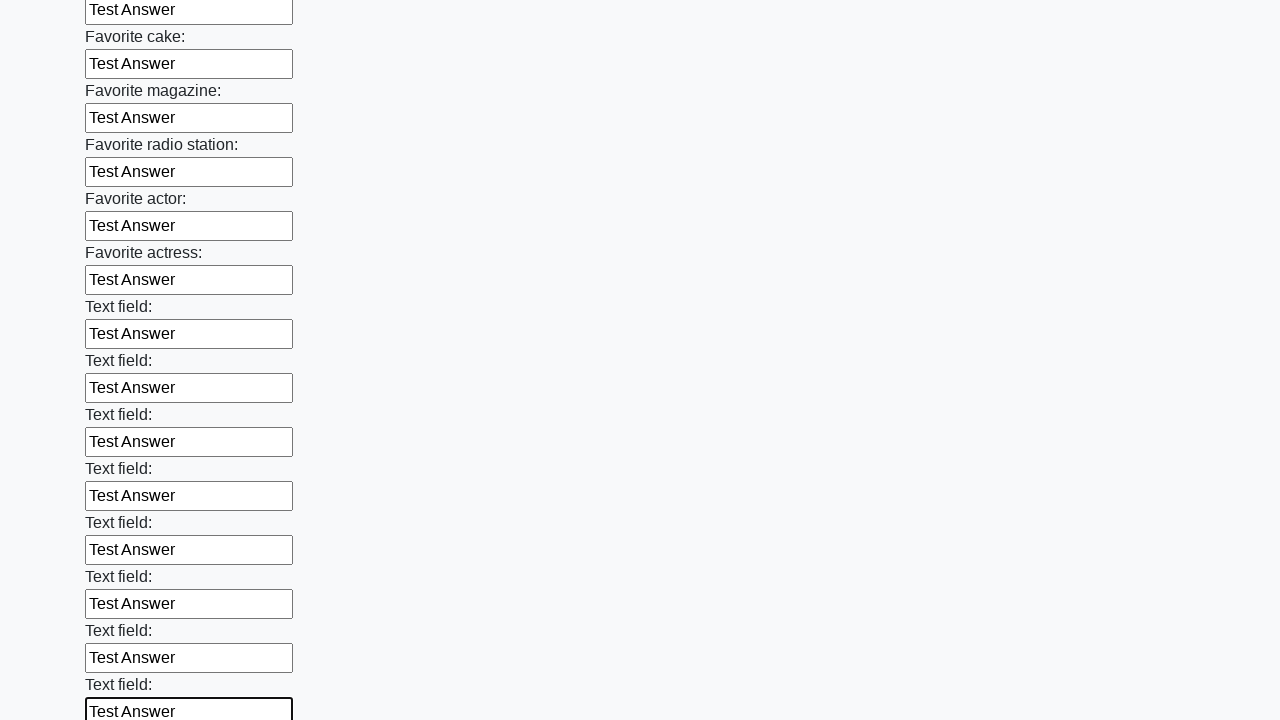

Filled a text input field with 'Test Answer' on [type="text"] >> nth=34
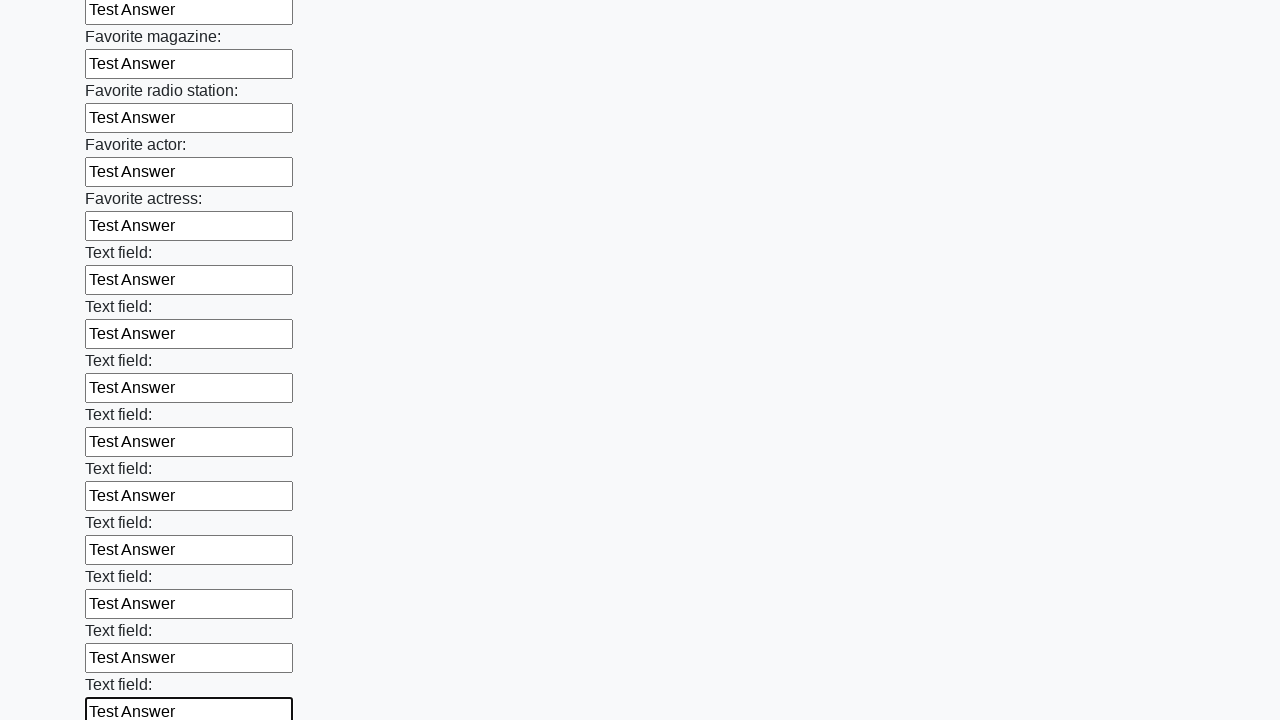

Filled a text input field with 'Test Answer' on [type="text"] >> nth=35
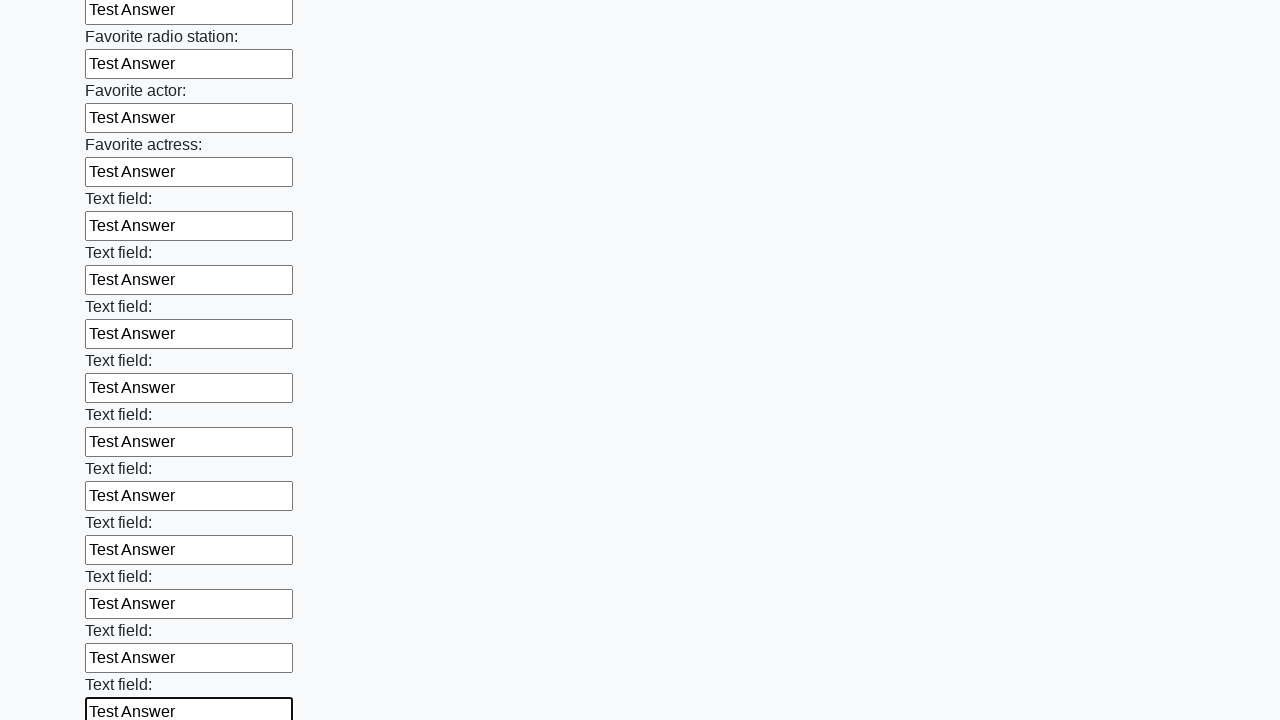

Filled a text input field with 'Test Answer' on [type="text"] >> nth=36
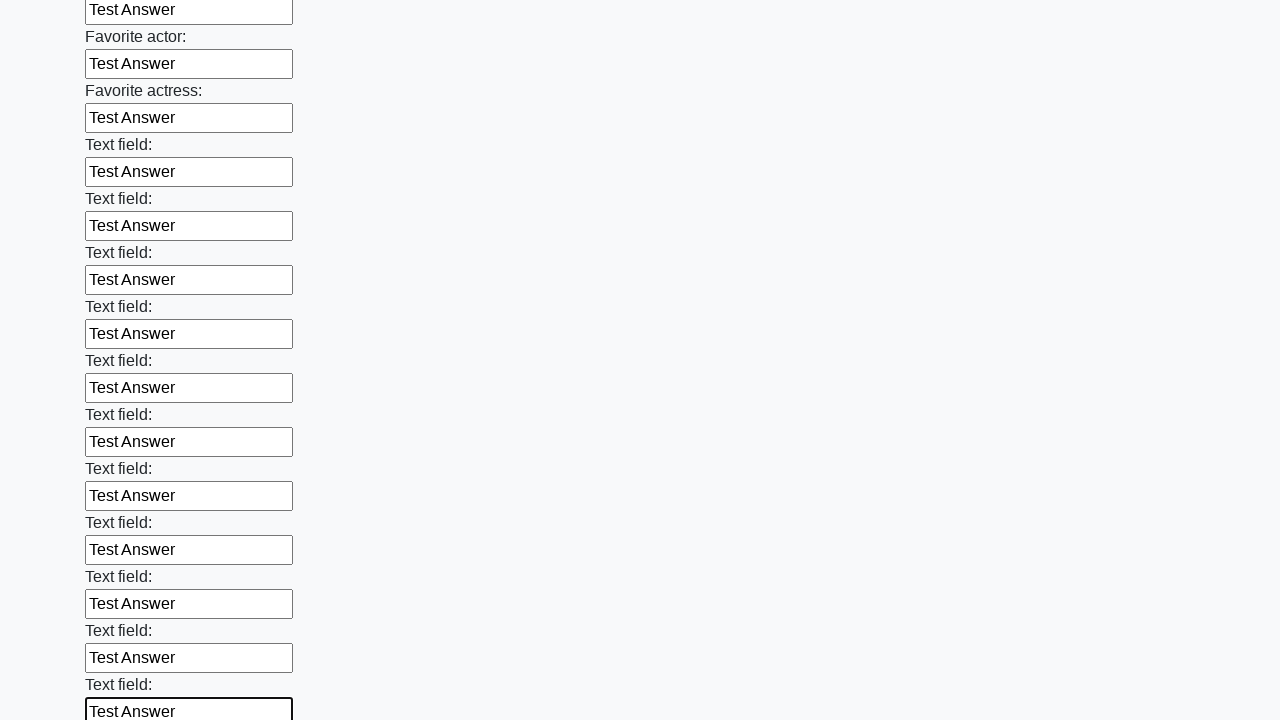

Filled a text input field with 'Test Answer' on [type="text"] >> nth=37
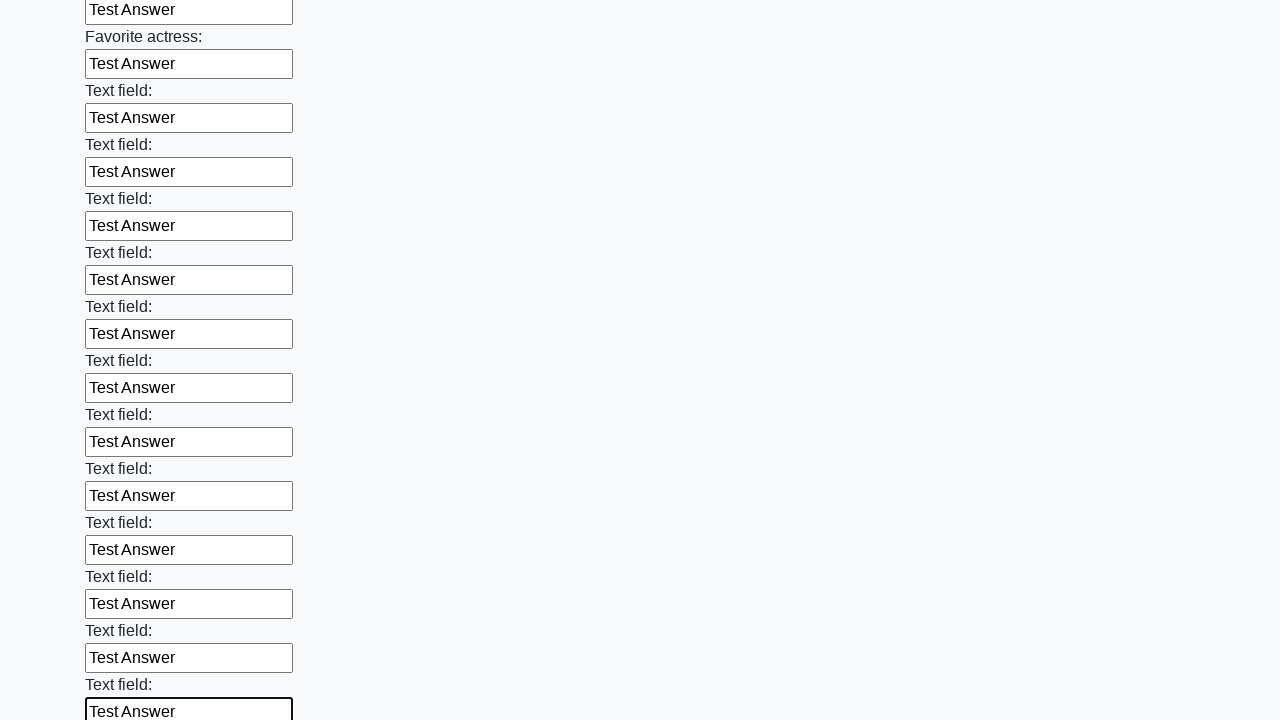

Filled a text input field with 'Test Answer' on [type="text"] >> nth=38
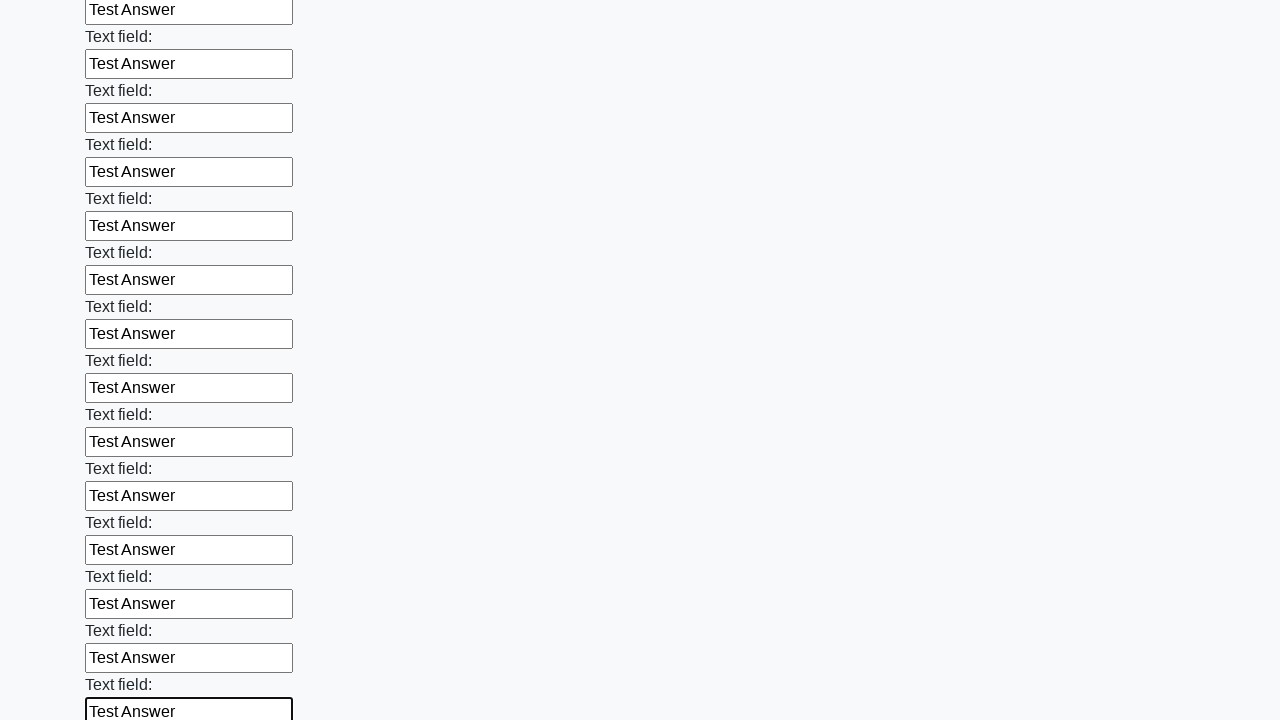

Filled a text input field with 'Test Answer' on [type="text"] >> nth=39
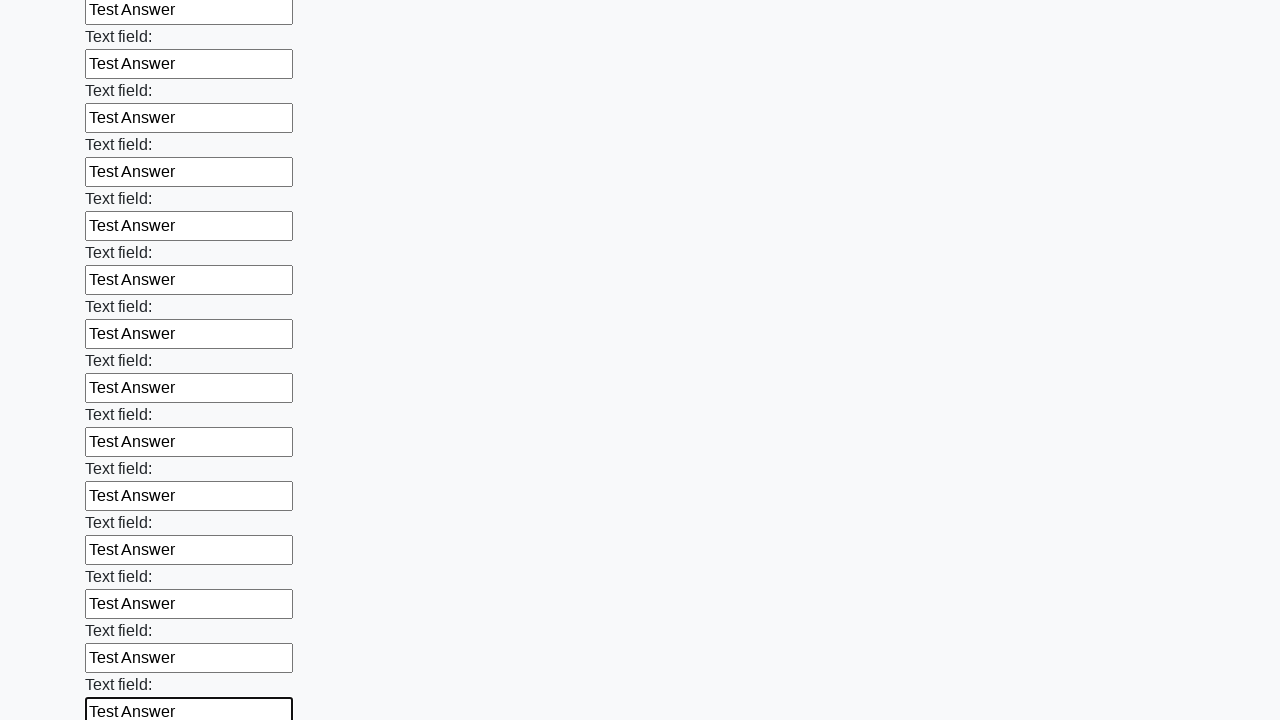

Filled a text input field with 'Test Answer' on [type="text"] >> nth=40
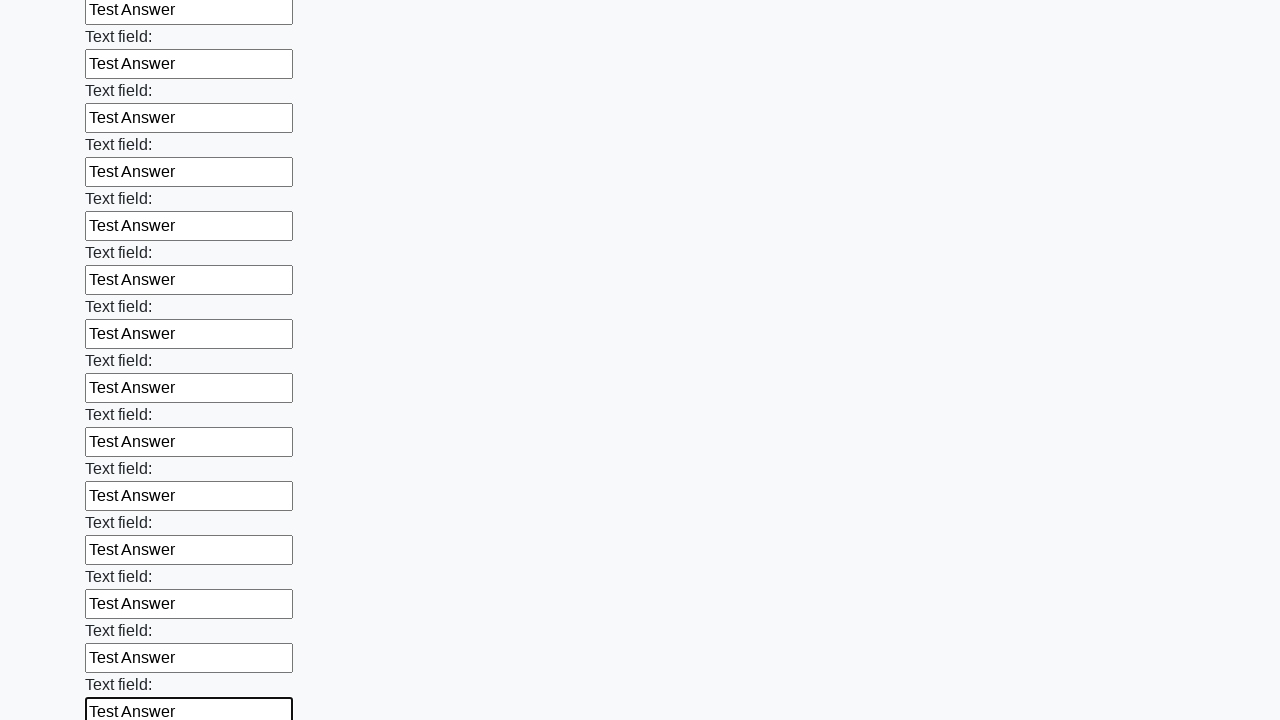

Filled a text input field with 'Test Answer' on [type="text"] >> nth=41
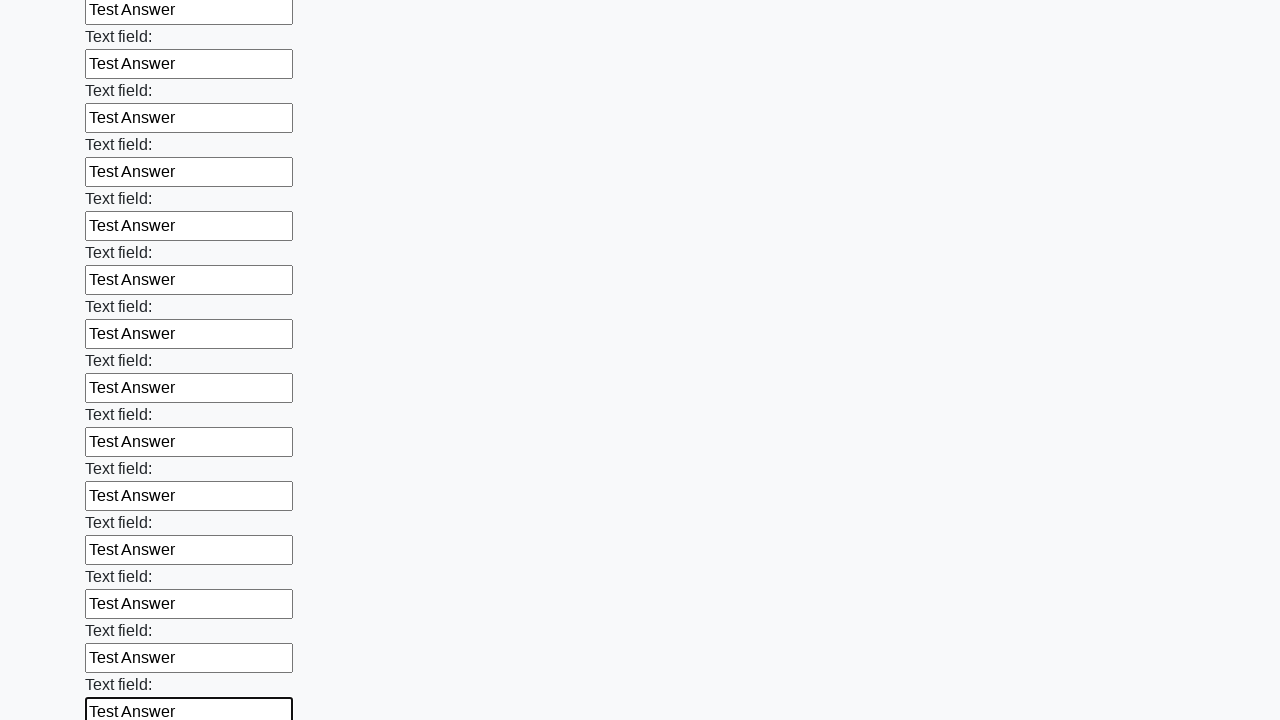

Filled a text input field with 'Test Answer' on [type="text"] >> nth=42
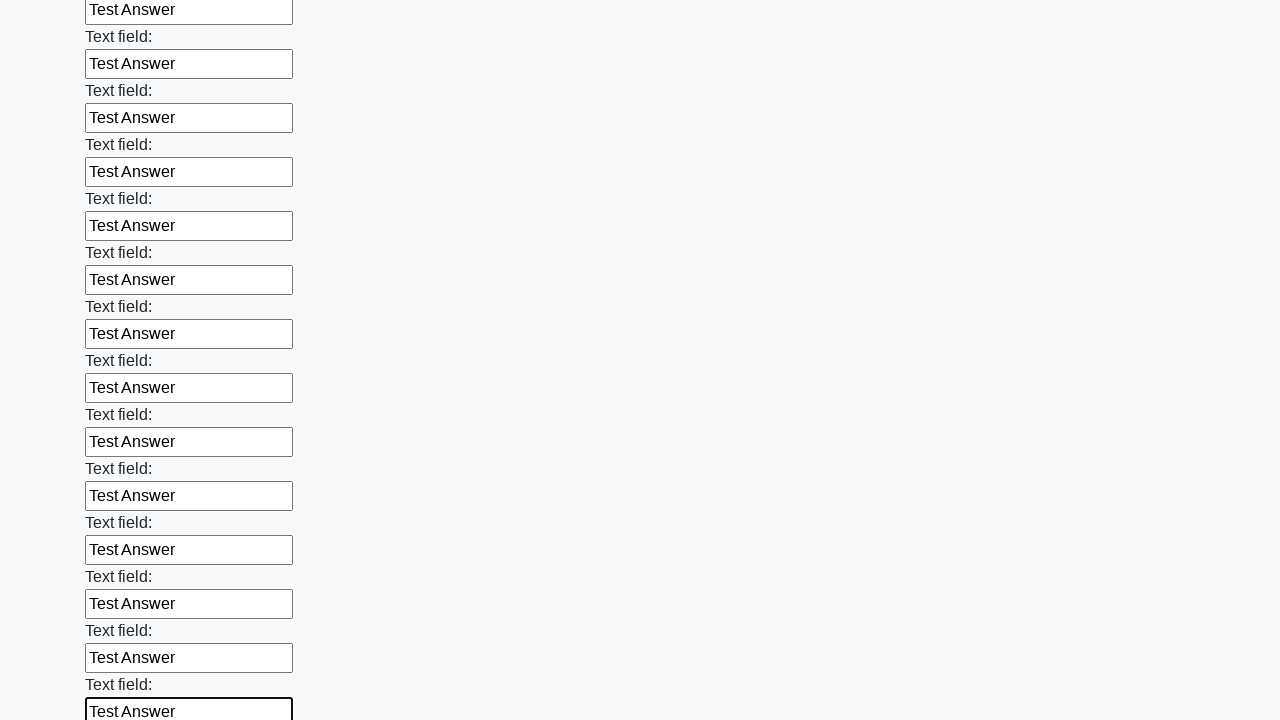

Filled a text input field with 'Test Answer' on [type="text"] >> nth=43
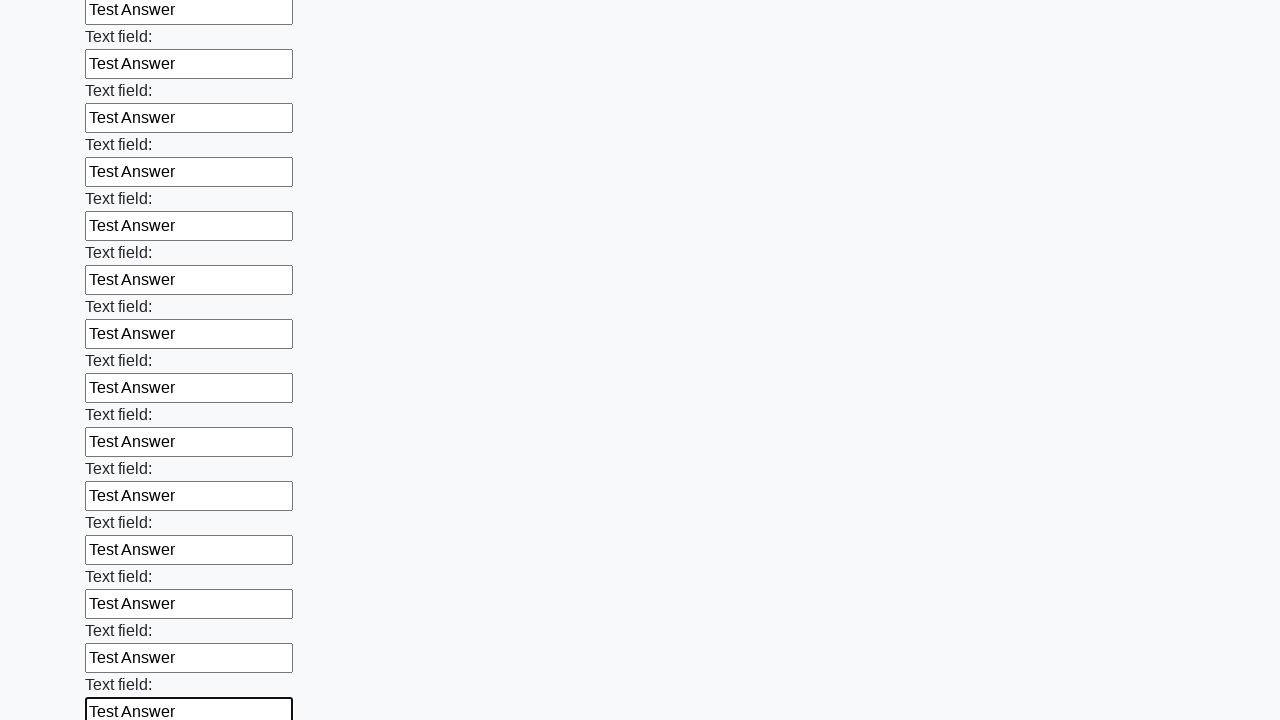

Filled a text input field with 'Test Answer' on [type="text"] >> nth=44
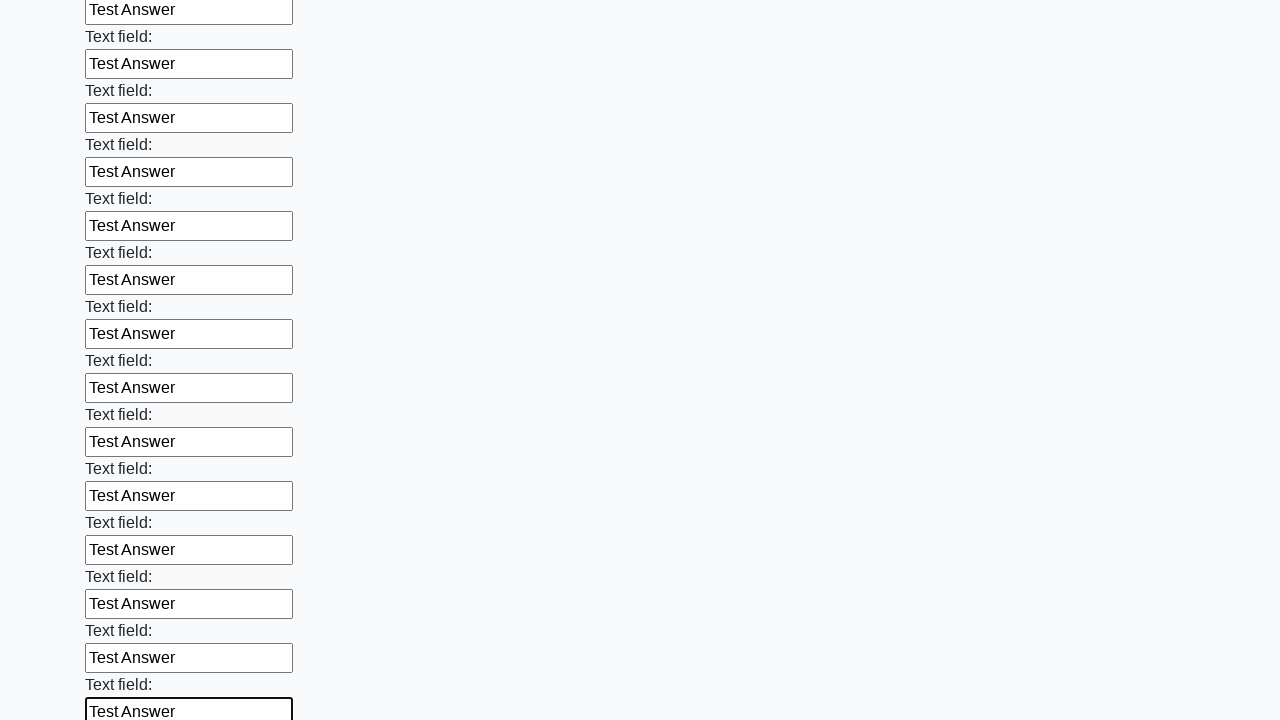

Filled a text input field with 'Test Answer' on [type="text"] >> nth=45
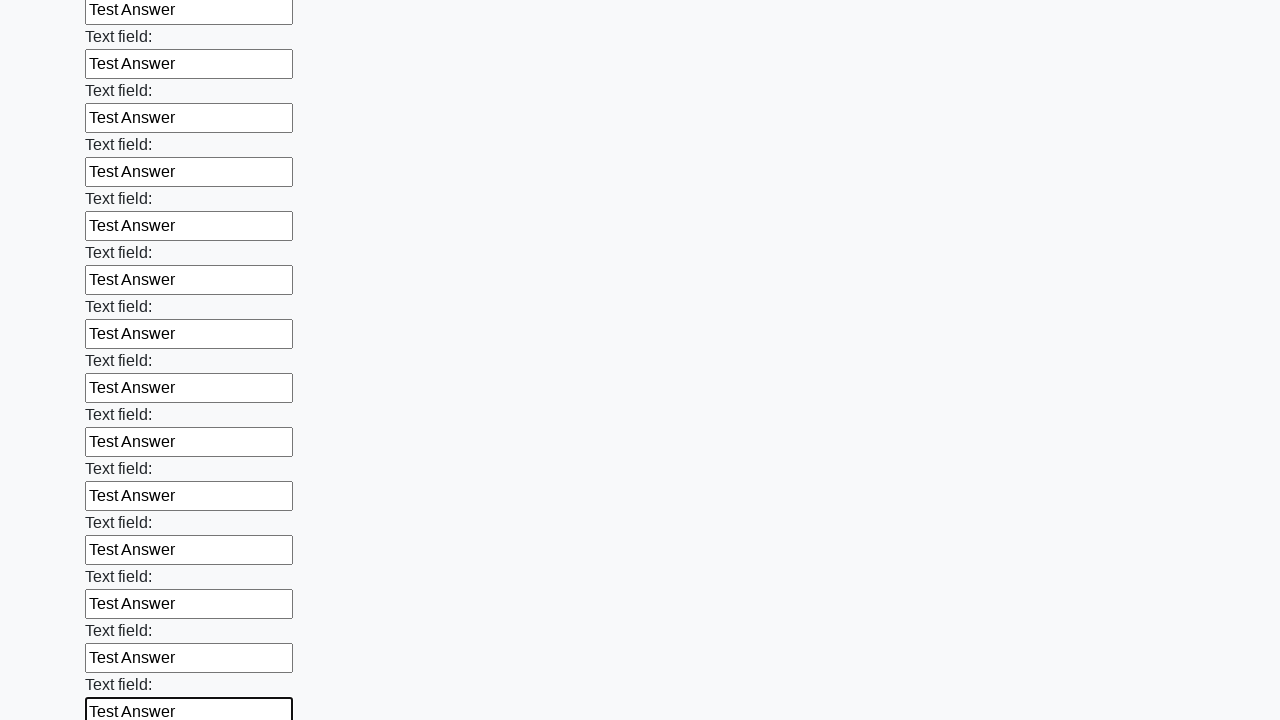

Filled a text input field with 'Test Answer' on [type="text"] >> nth=46
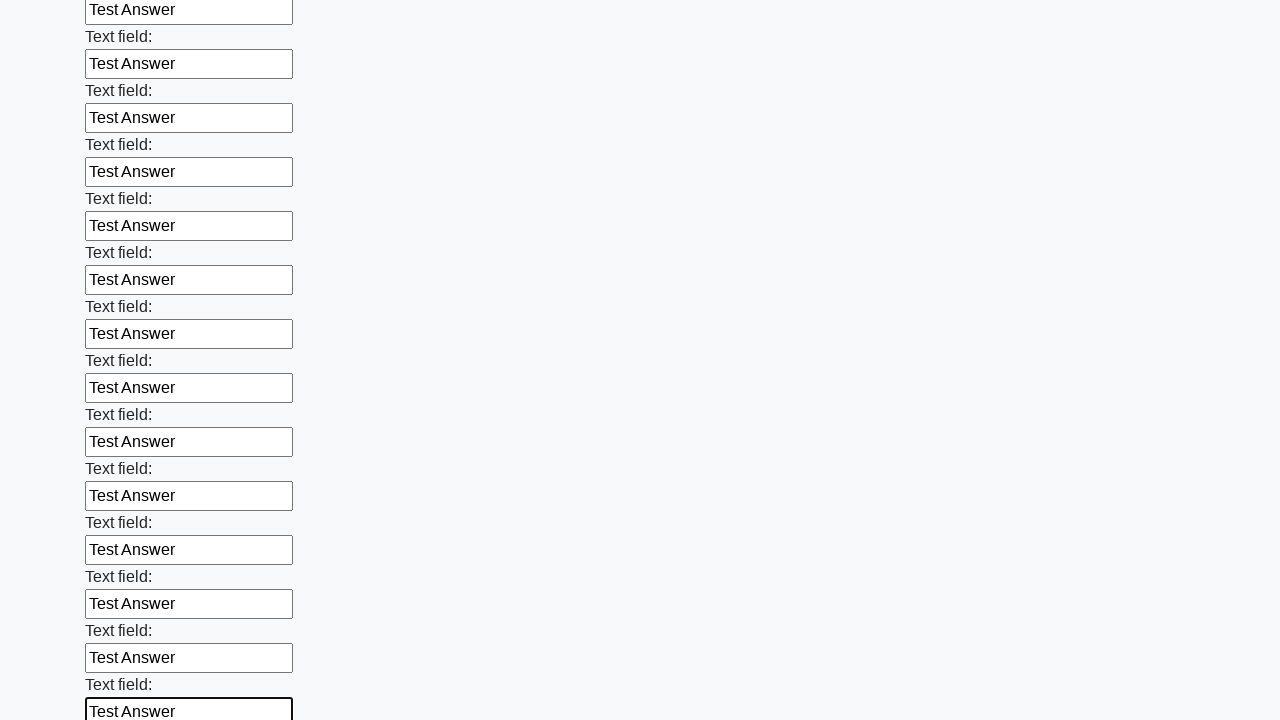

Filled a text input field with 'Test Answer' on [type="text"] >> nth=47
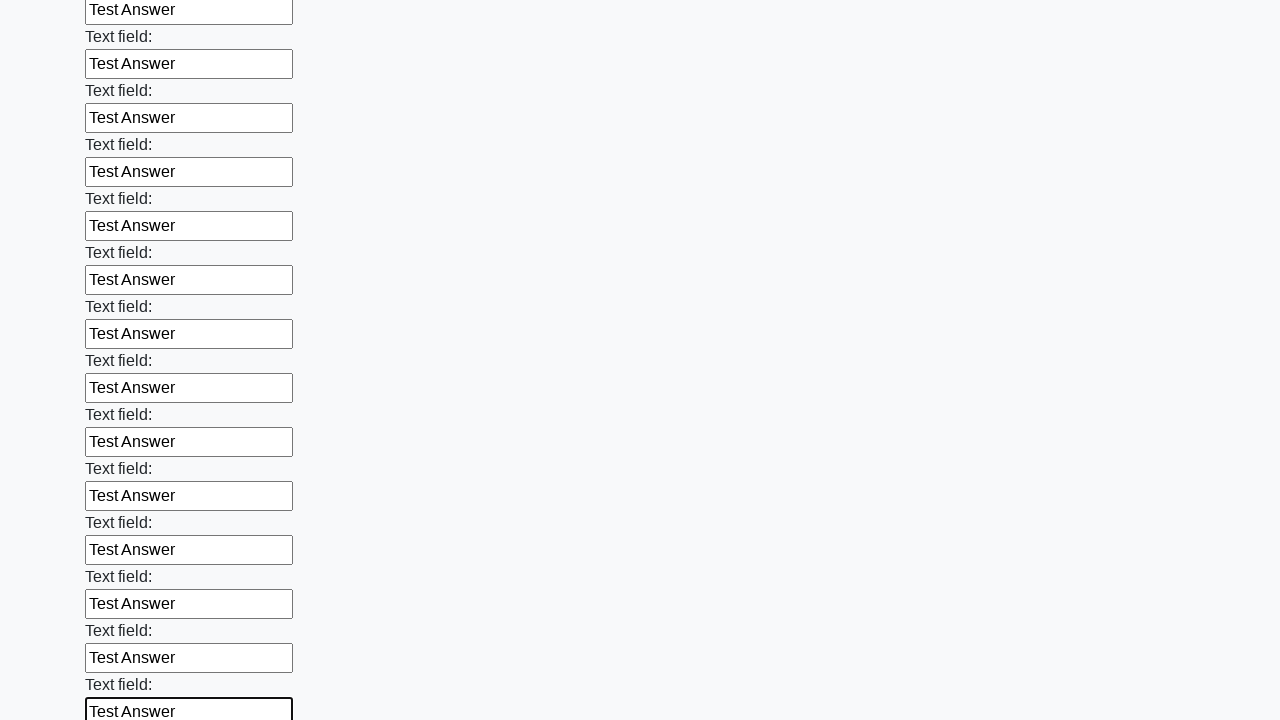

Filled a text input field with 'Test Answer' on [type="text"] >> nth=48
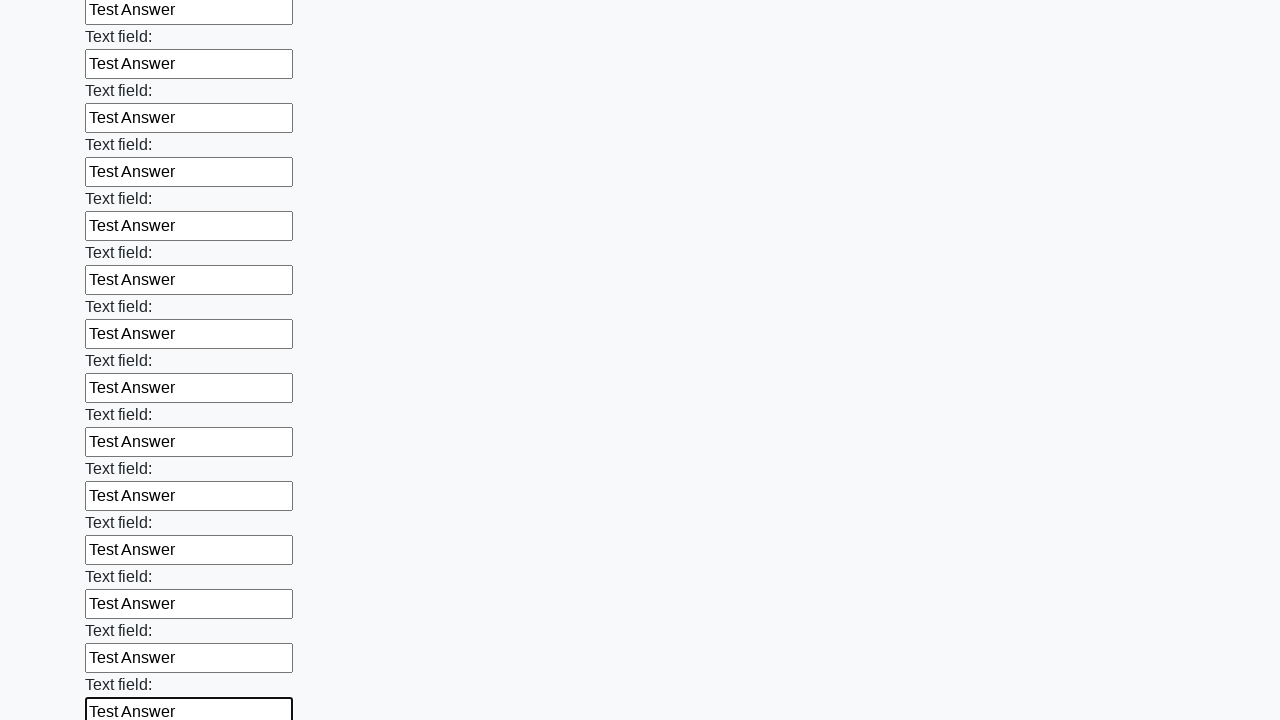

Filled a text input field with 'Test Answer' on [type="text"] >> nth=49
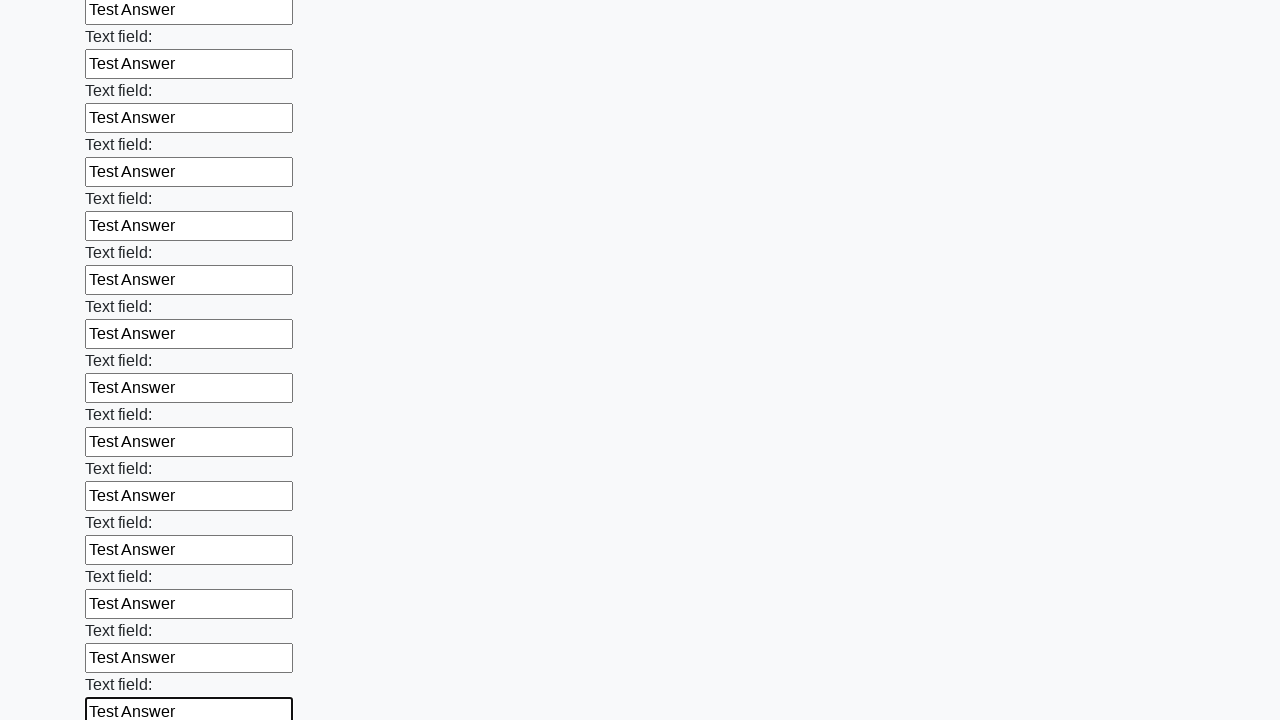

Filled a text input field with 'Test Answer' on [type="text"] >> nth=50
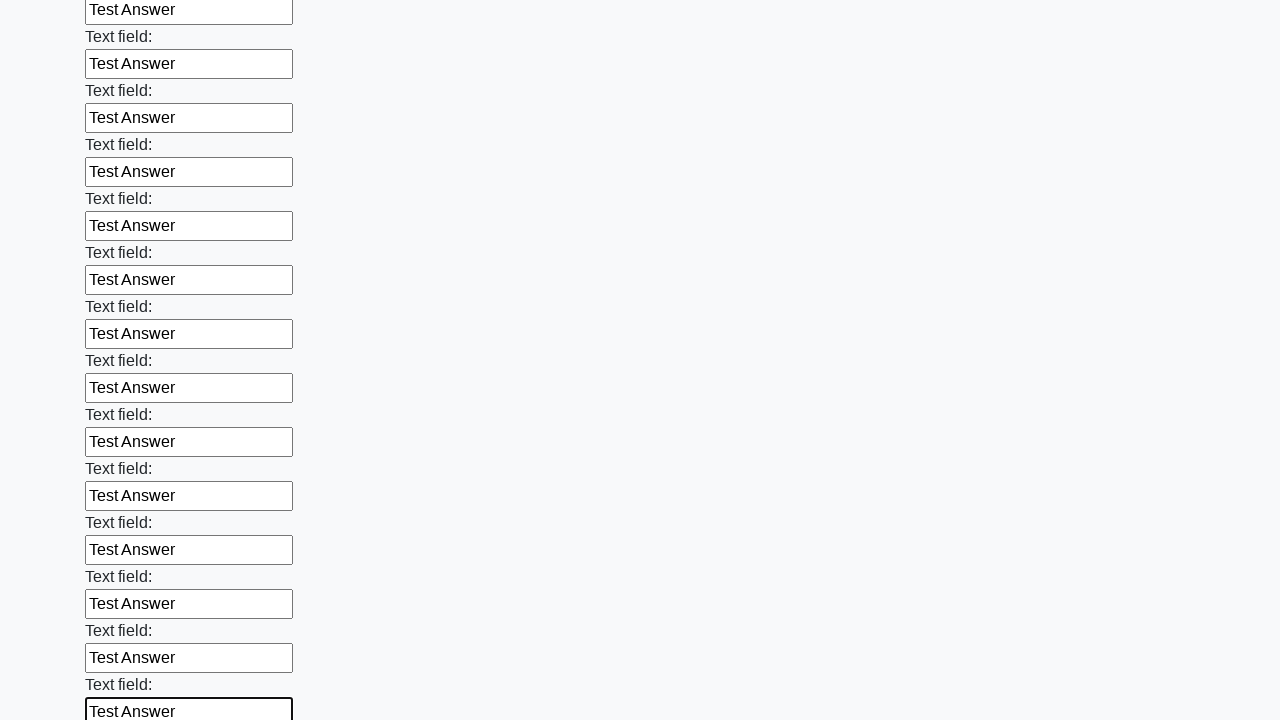

Filled a text input field with 'Test Answer' on [type="text"] >> nth=51
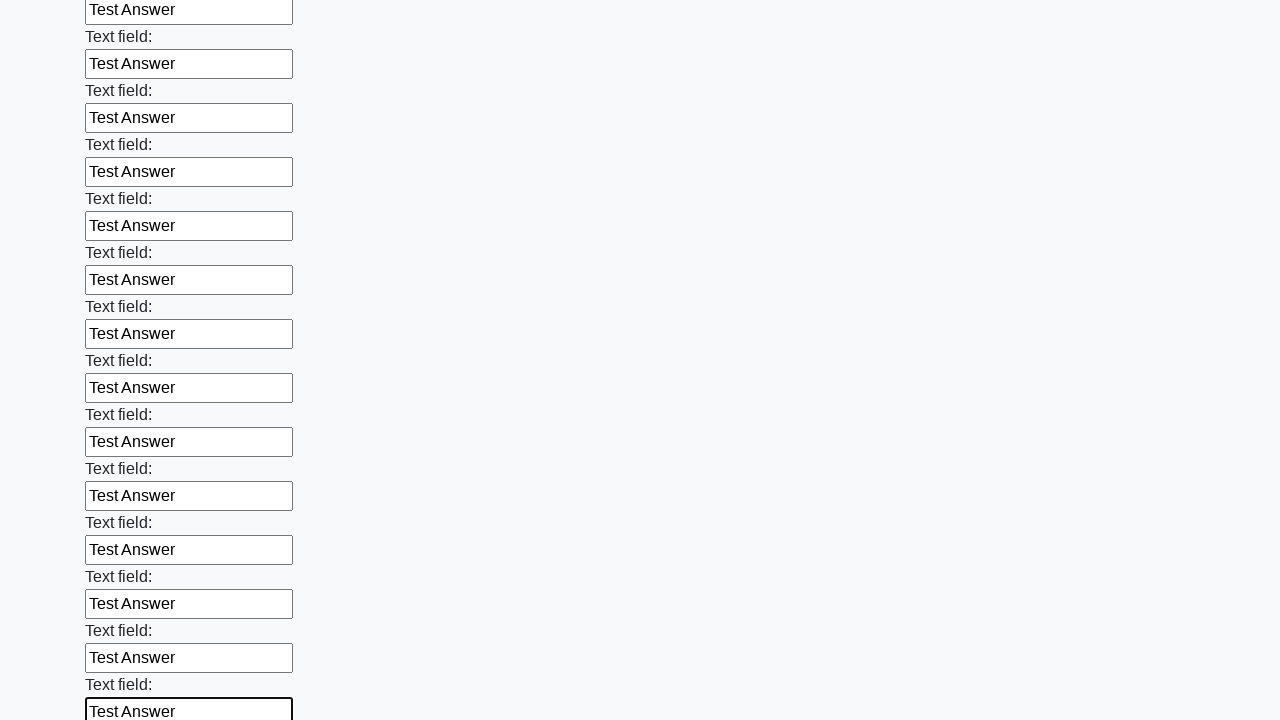

Filled a text input field with 'Test Answer' on [type="text"] >> nth=52
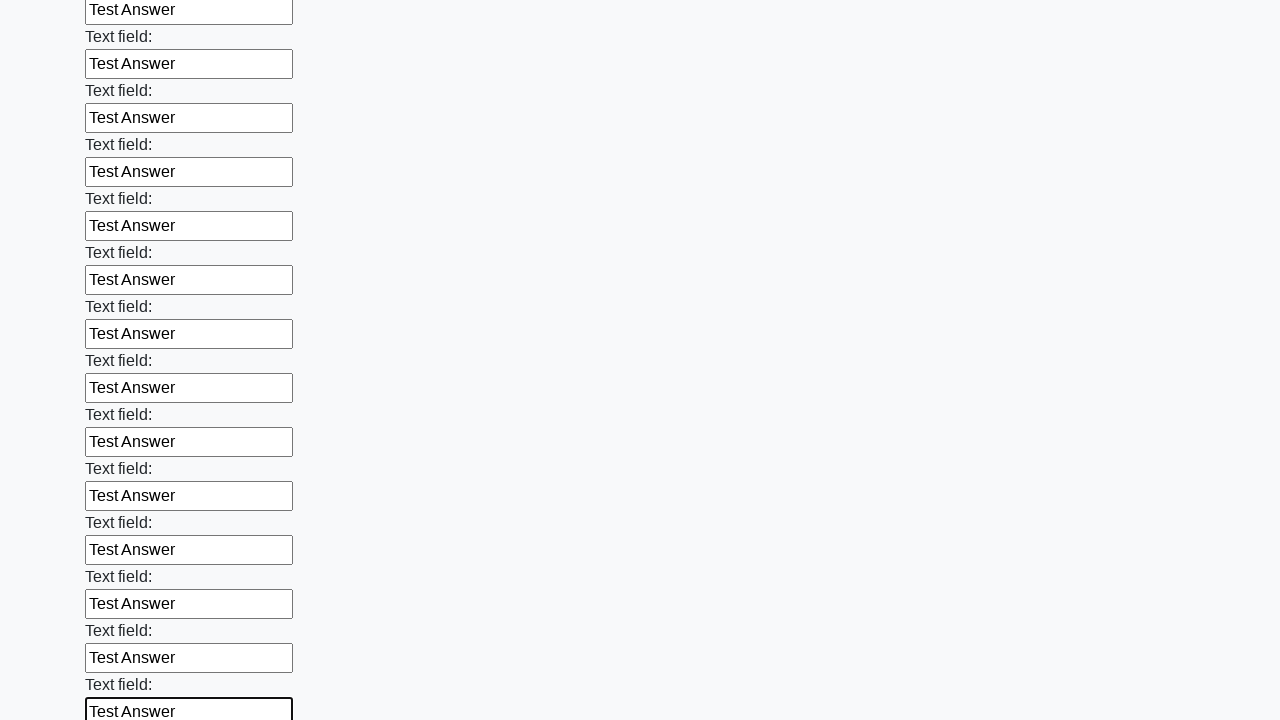

Filled a text input field with 'Test Answer' on [type="text"] >> nth=53
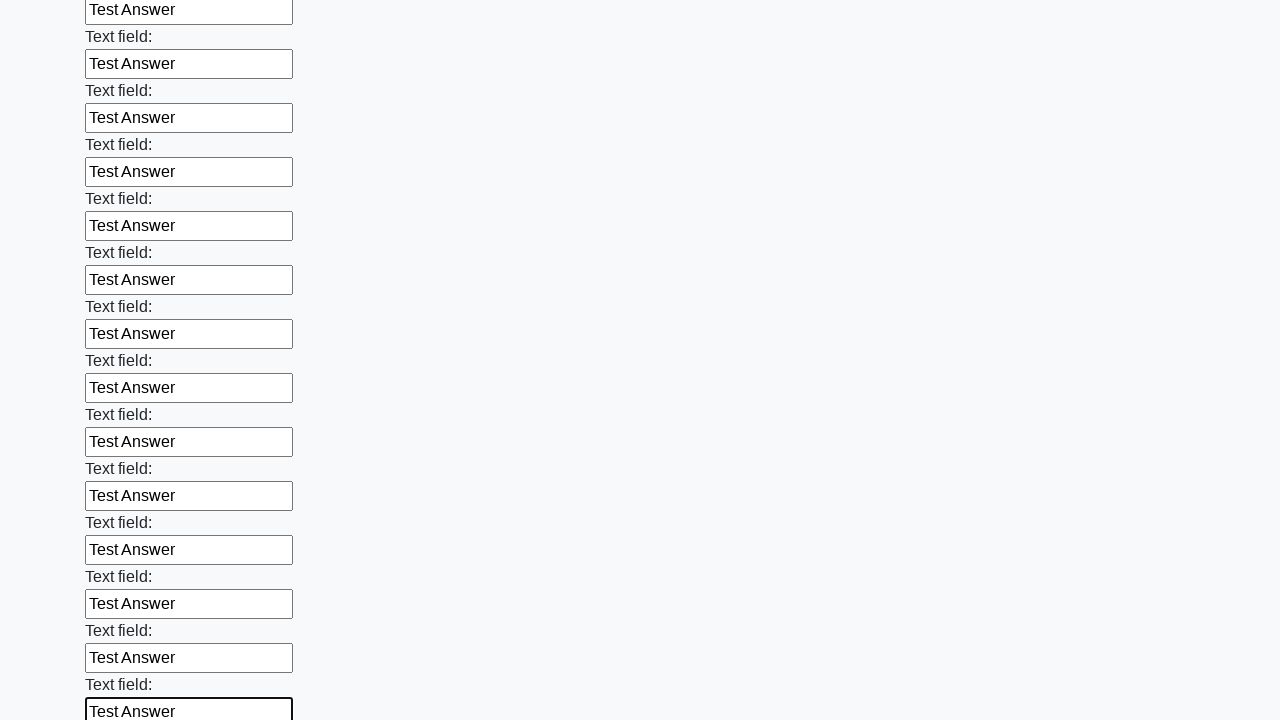

Filled a text input field with 'Test Answer' on [type="text"] >> nth=54
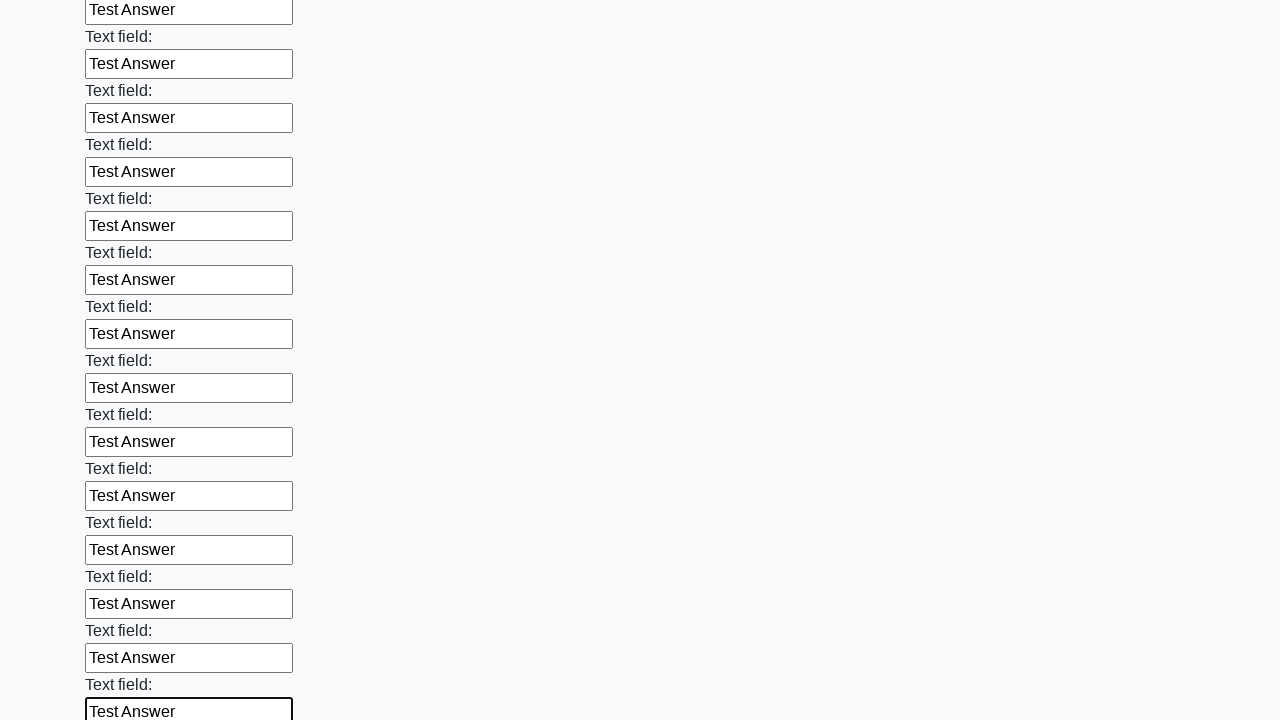

Filled a text input field with 'Test Answer' on [type="text"] >> nth=55
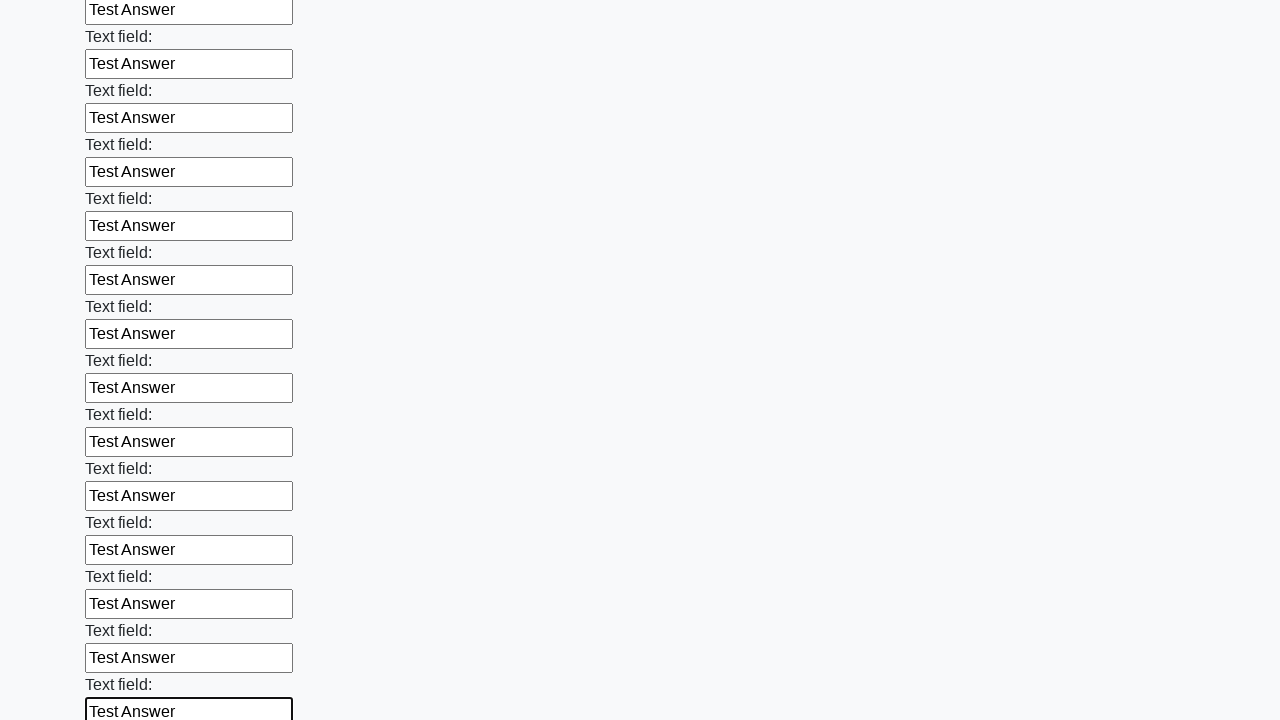

Filled a text input field with 'Test Answer' on [type="text"] >> nth=56
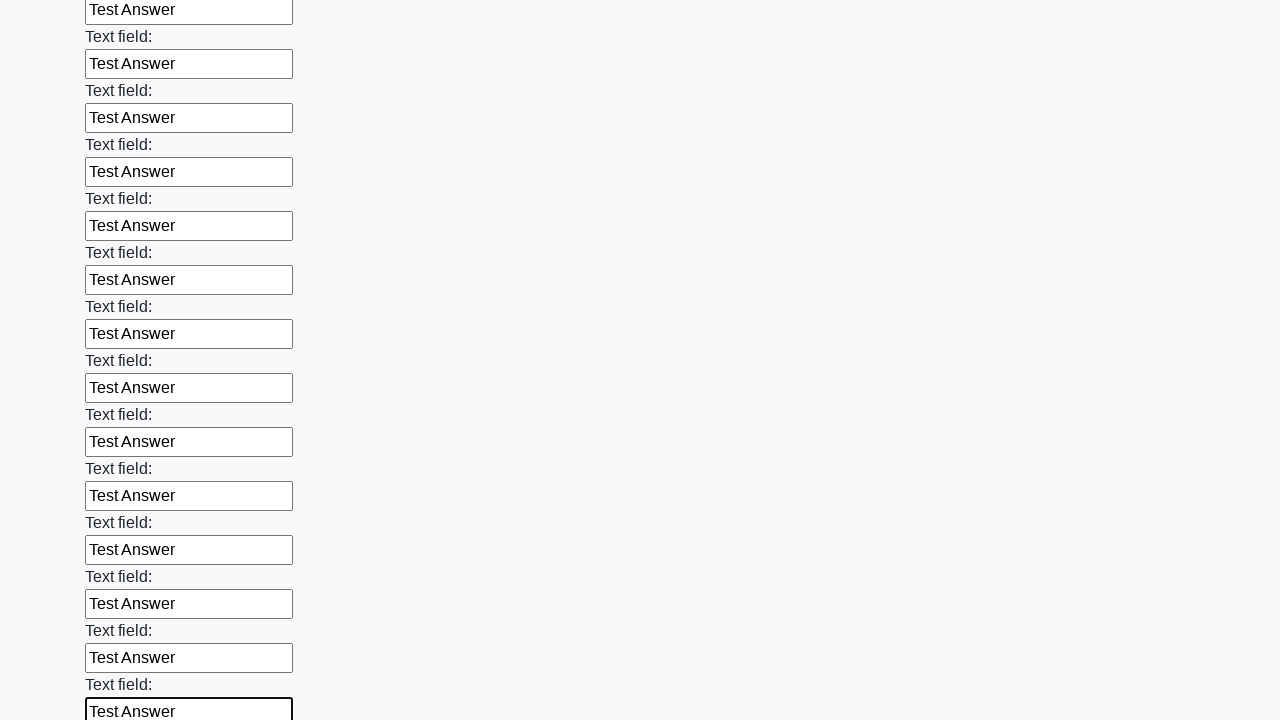

Filled a text input field with 'Test Answer' on [type="text"] >> nth=57
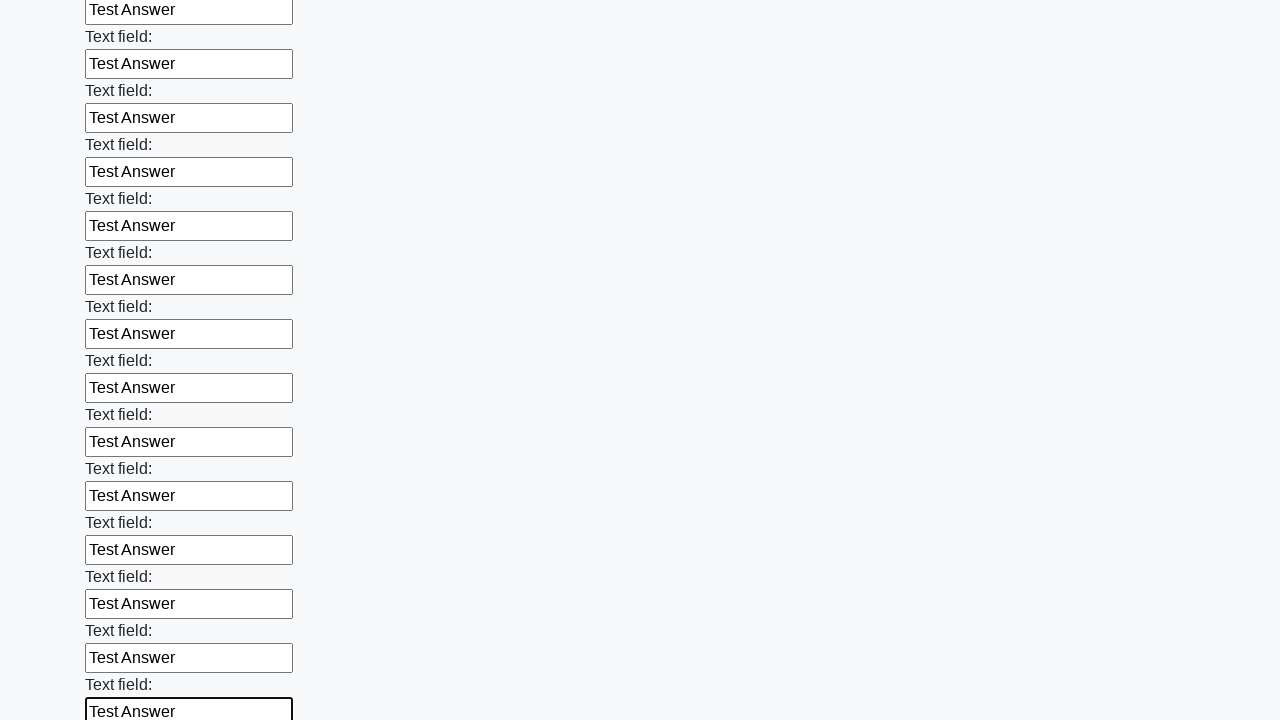

Filled a text input field with 'Test Answer' on [type="text"] >> nth=58
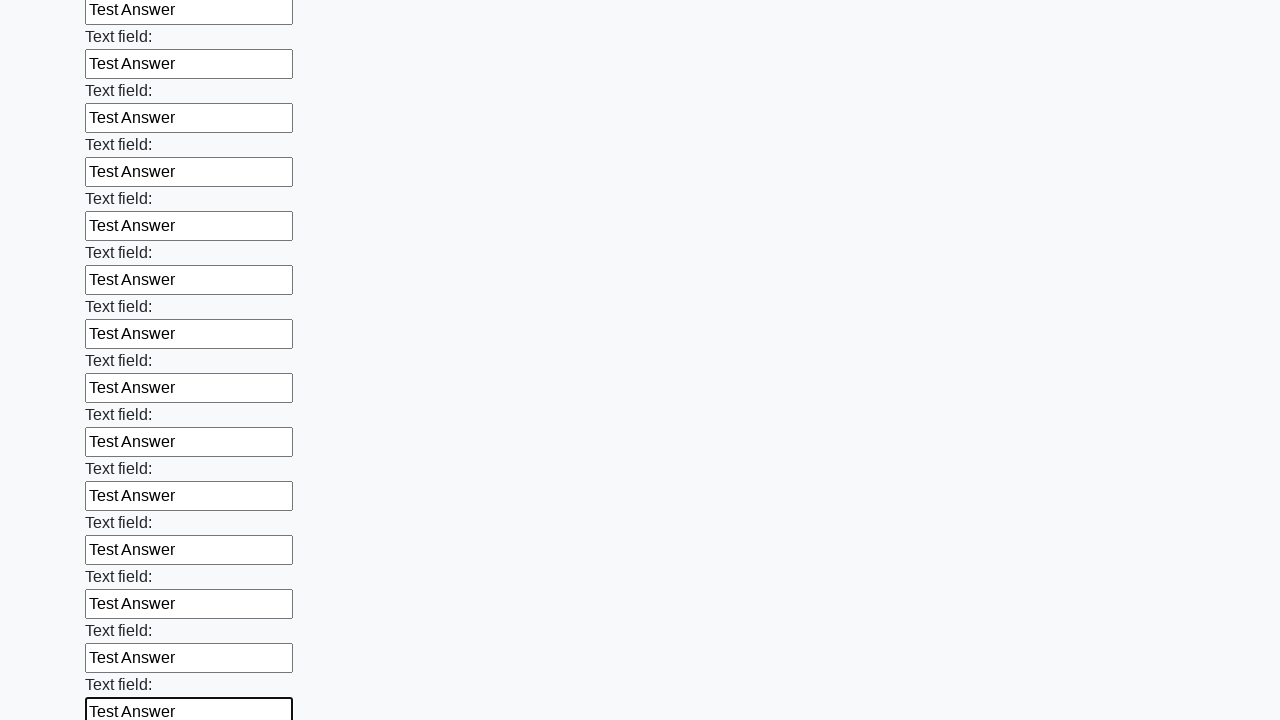

Filled a text input field with 'Test Answer' on [type="text"] >> nth=59
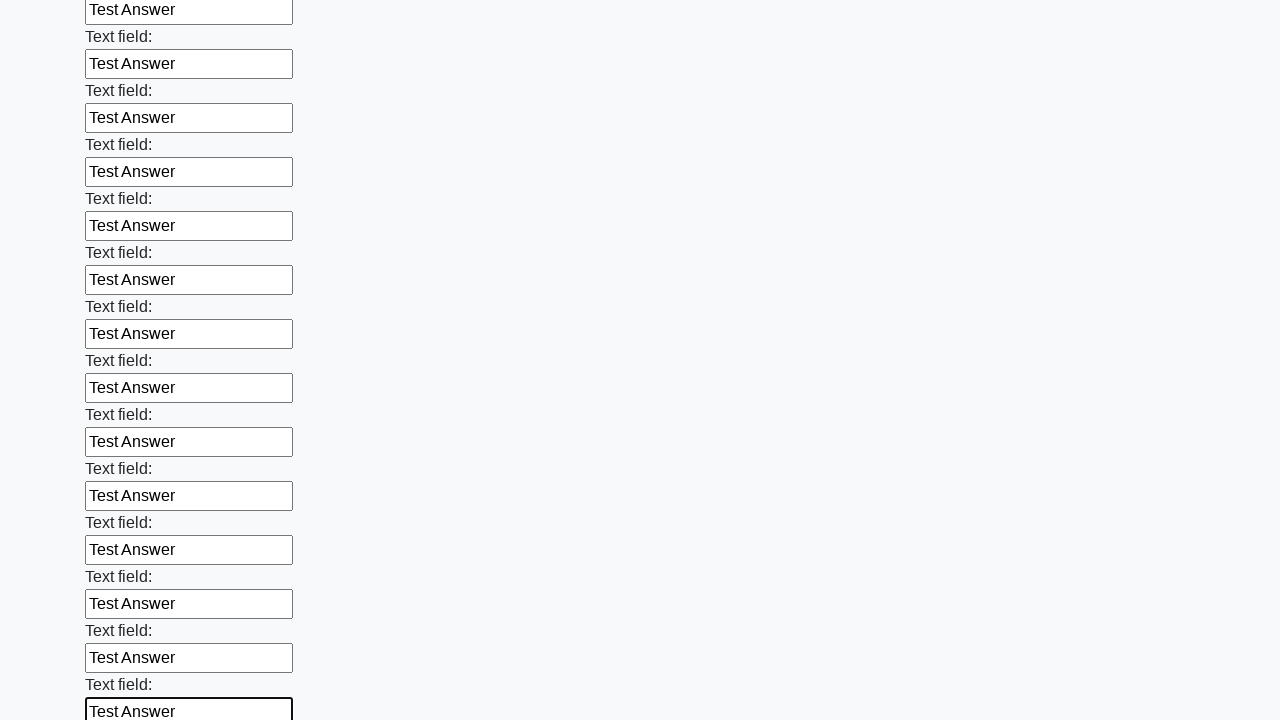

Filled a text input field with 'Test Answer' on [type="text"] >> nth=60
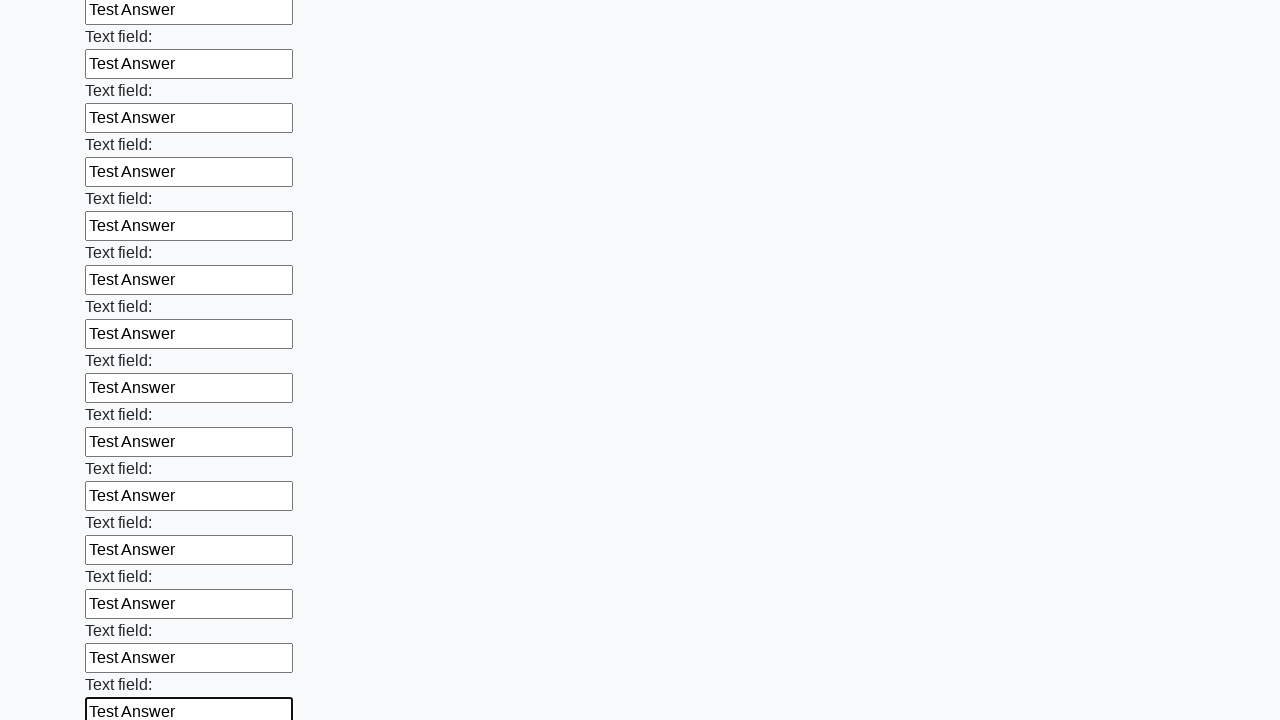

Filled a text input field with 'Test Answer' on [type="text"] >> nth=61
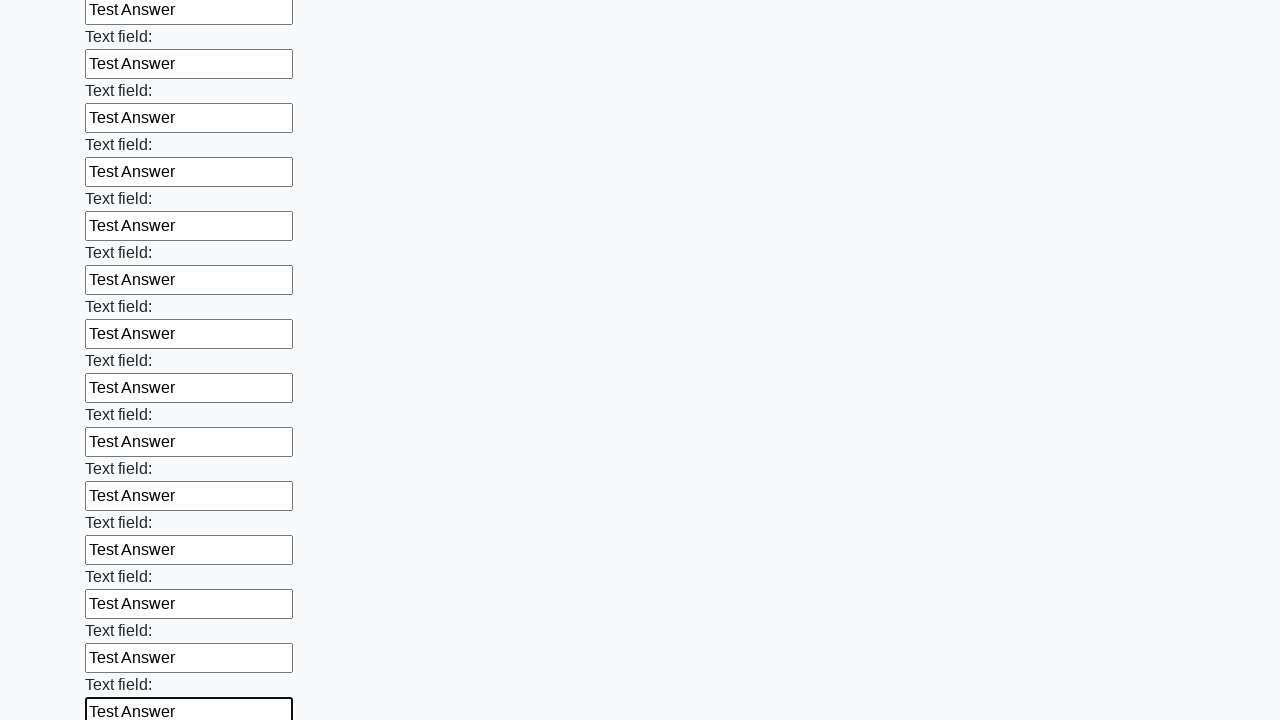

Filled a text input field with 'Test Answer' on [type="text"] >> nth=62
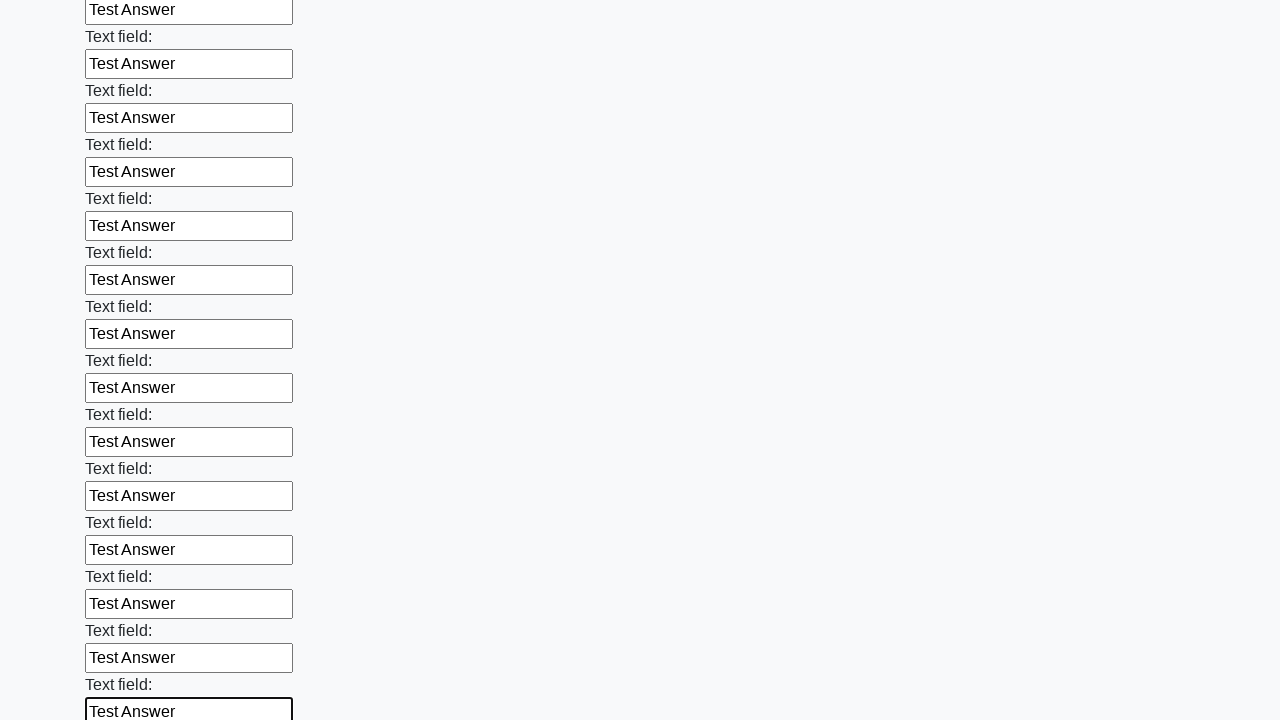

Filled a text input field with 'Test Answer' on [type="text"] >> nth=63
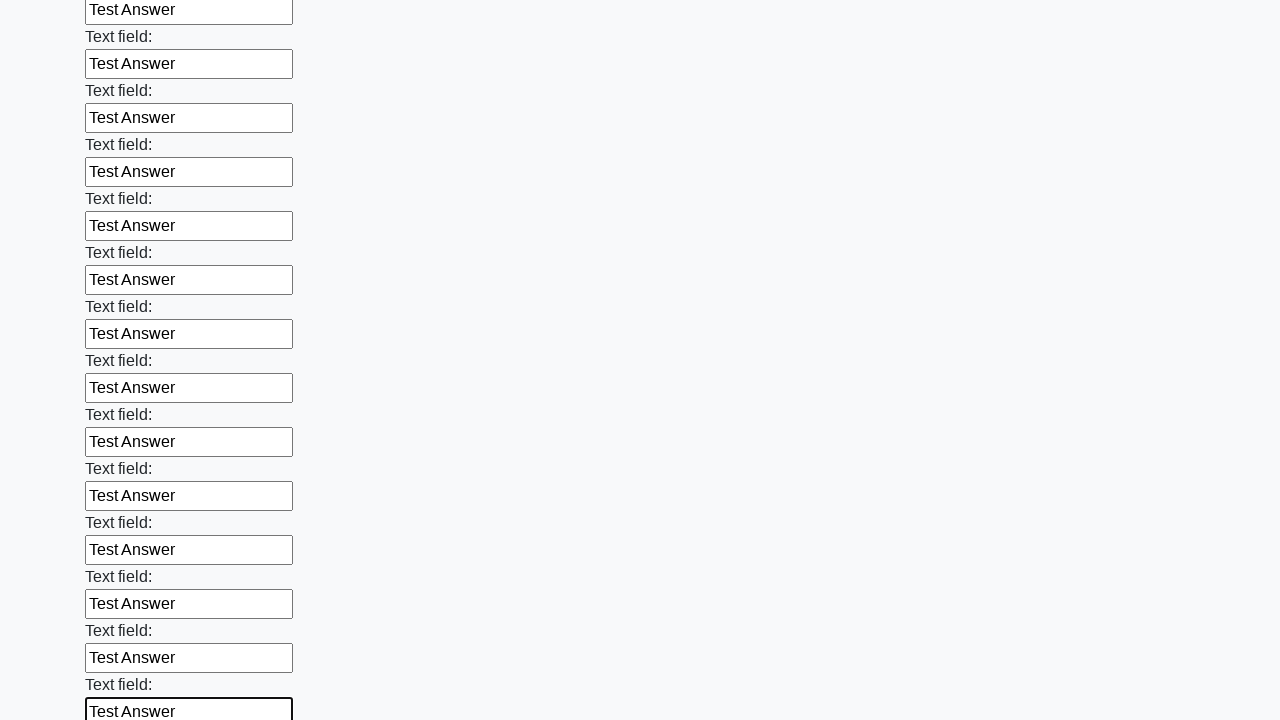

Filled a text input field with 'Test Answer' on [type="text"] >> nth=64
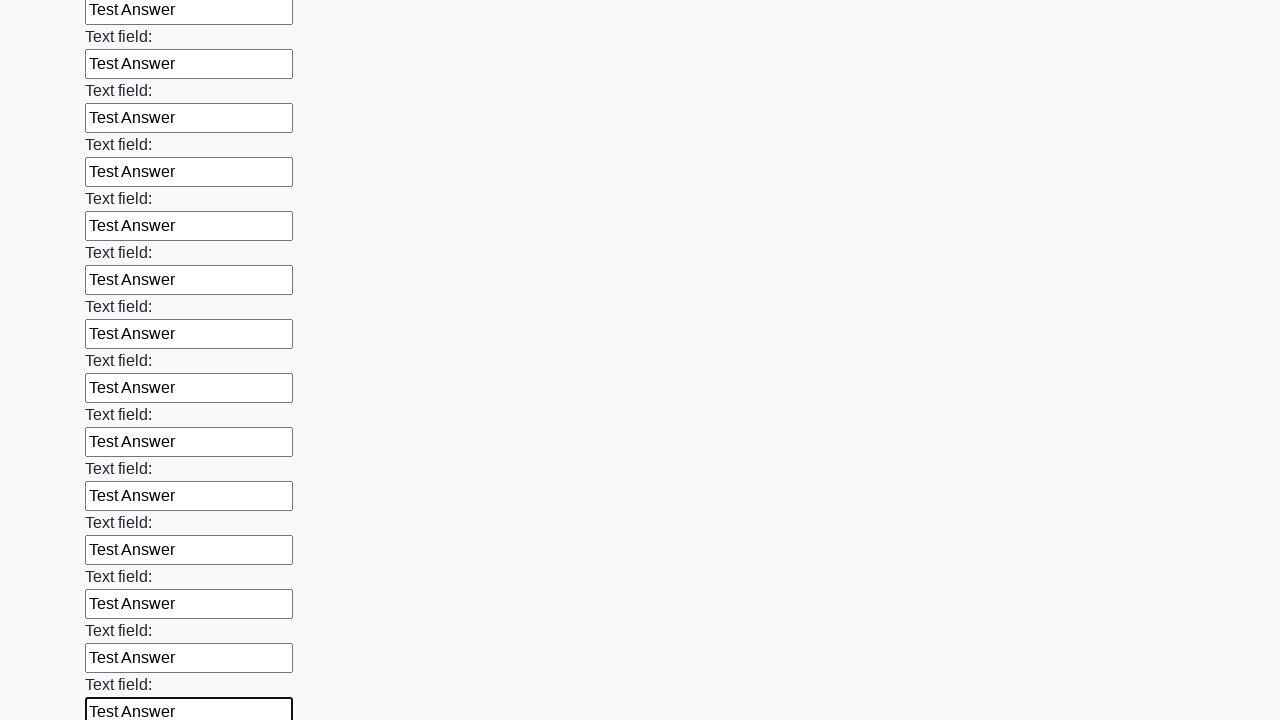

Filled a text input field with 'Test Answer' on [type="text"] >> nth=65
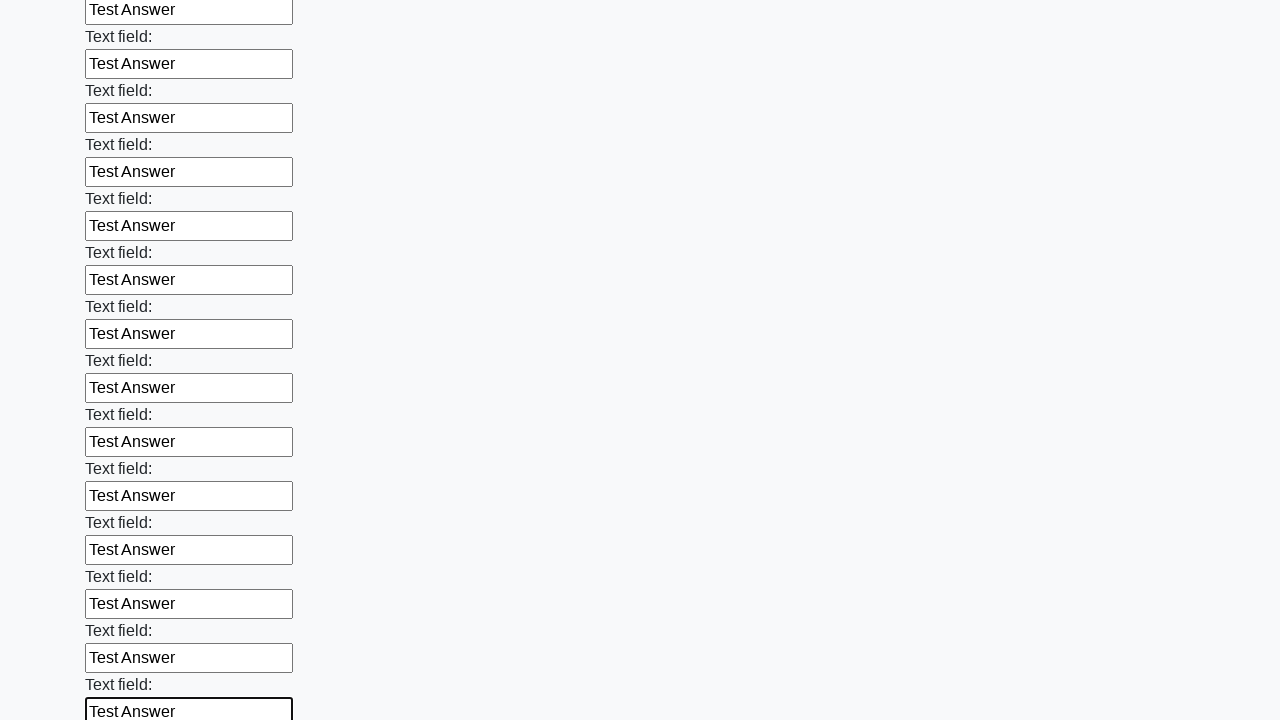

Filled a text input field with 'Test Answer' on [type="text"] >> nth=66
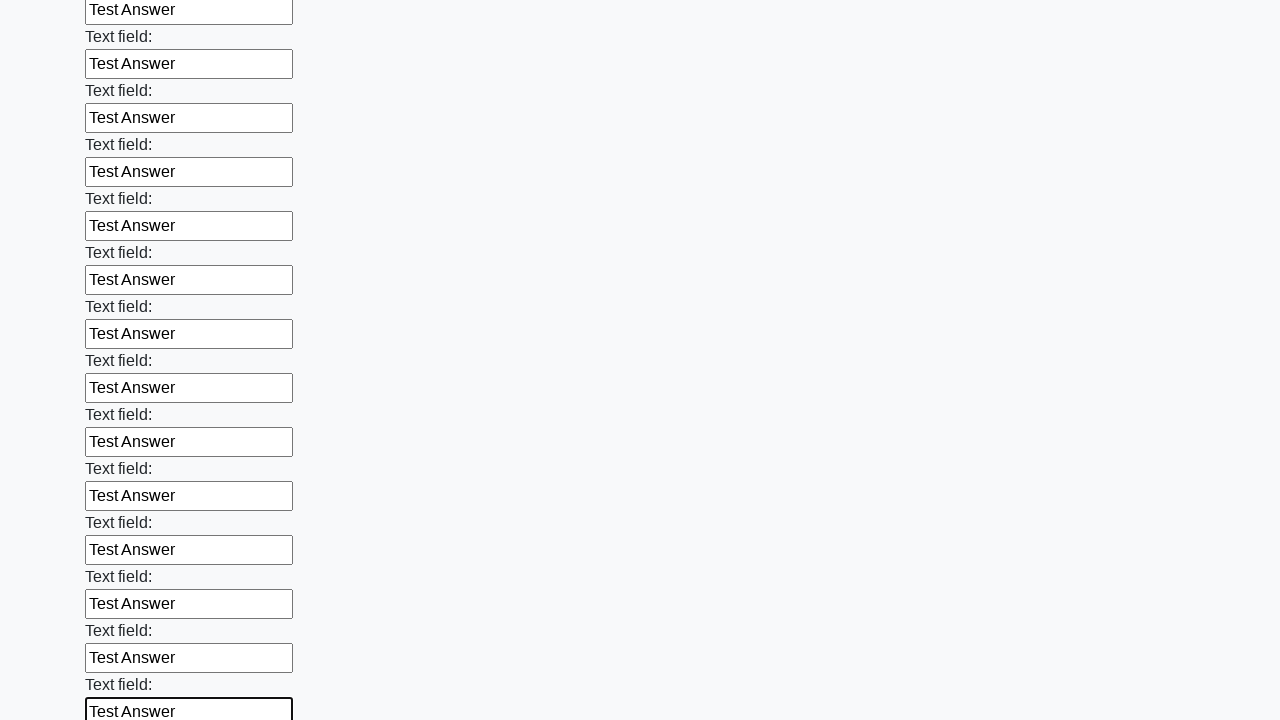

Filled a text input field with 'Test Answer' on [type="text"] >> nth=67
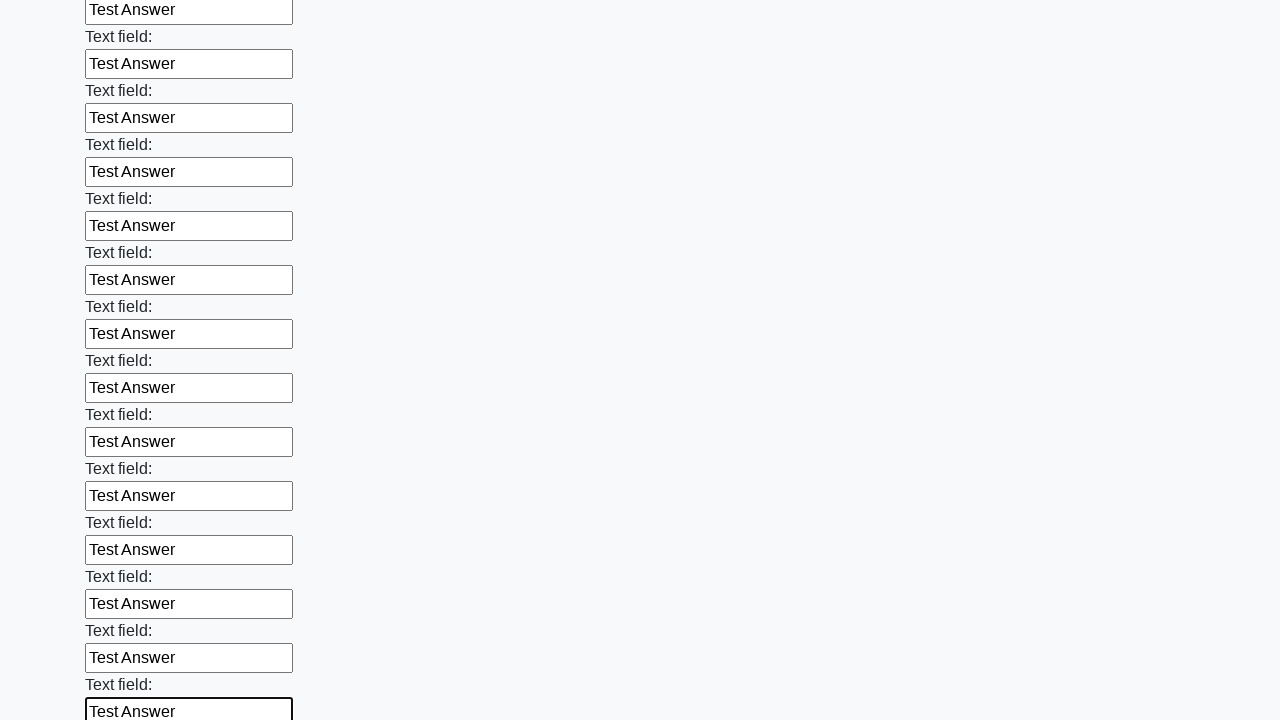

Filled a text input field with 'Test Answer' on [type="text"] >> nth=68
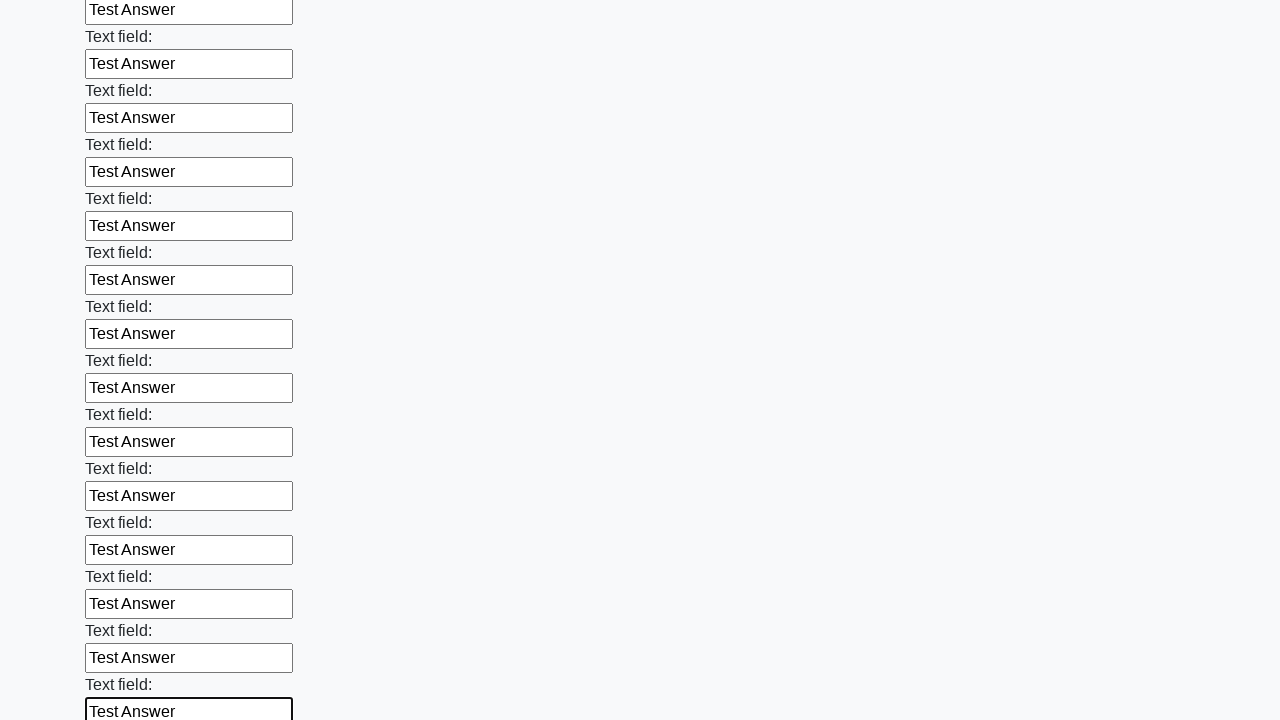

Filled a text input field with 'Test Answer' on [type="text"] >> nth=69
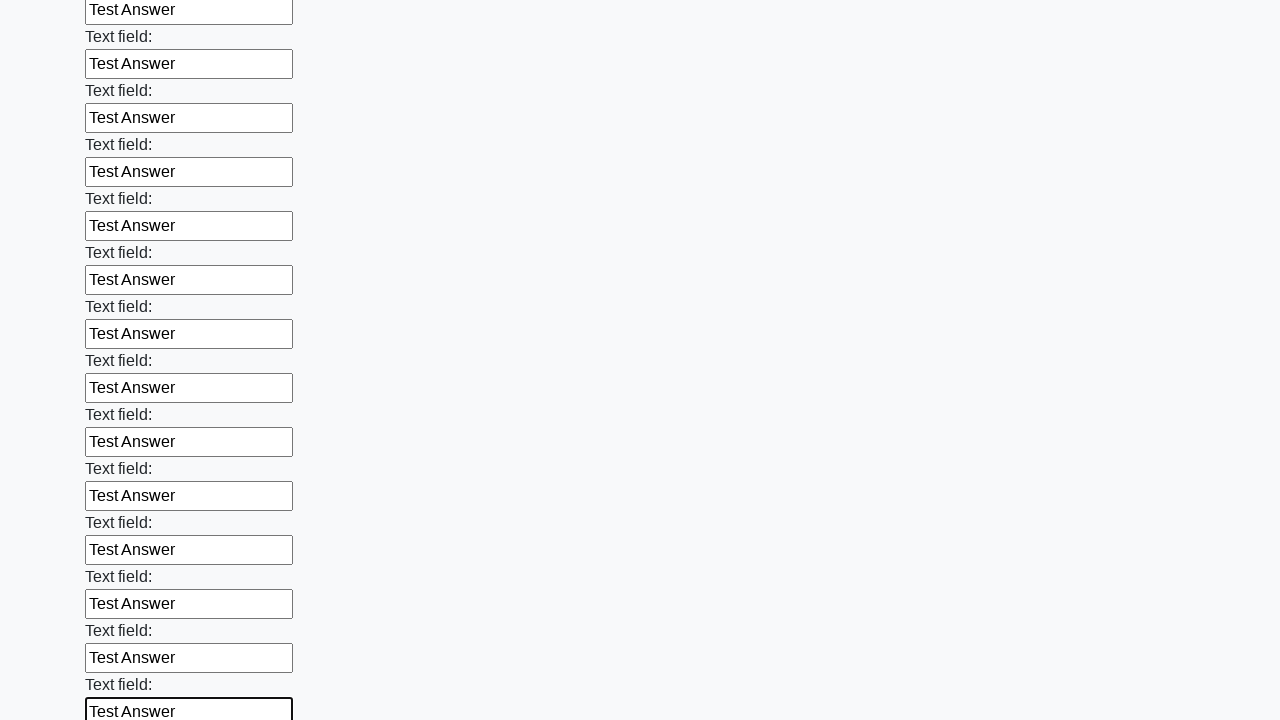

Filled a text input field with 'Test Answer' on [type="text"] >> nth=70
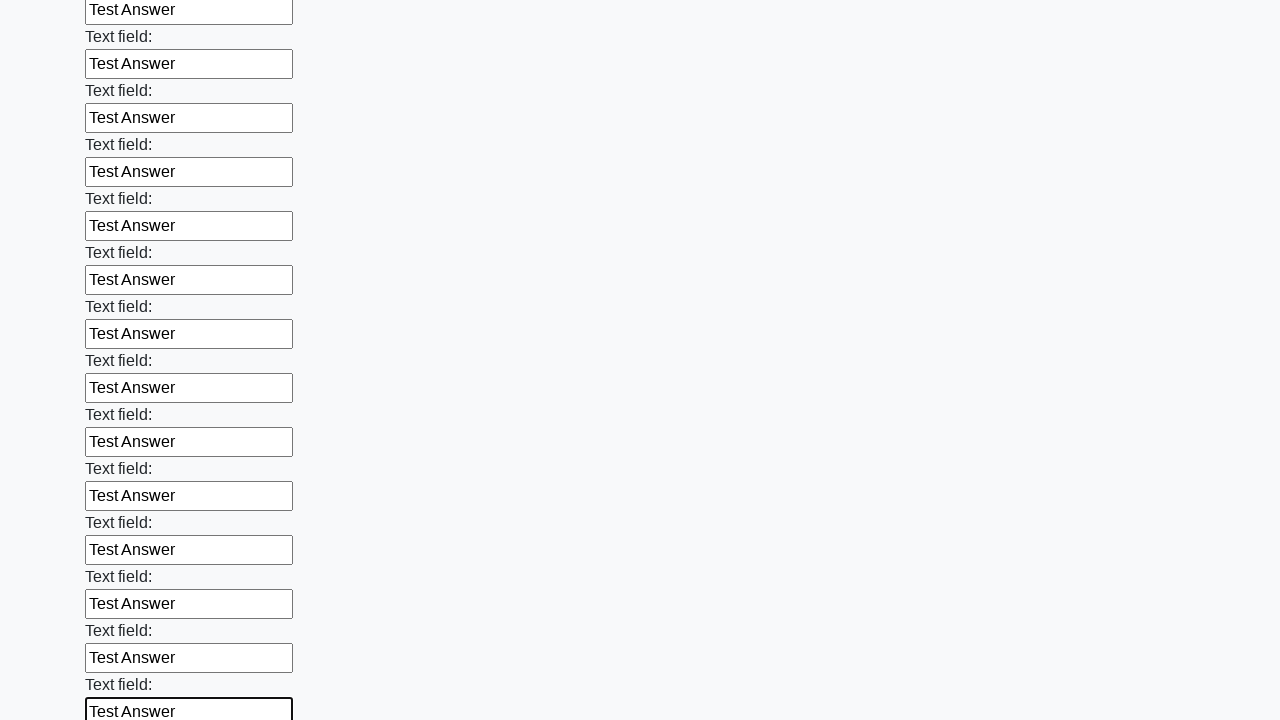

Filled a text input field with 'Test Answer' on [type="text"] >> nth=71
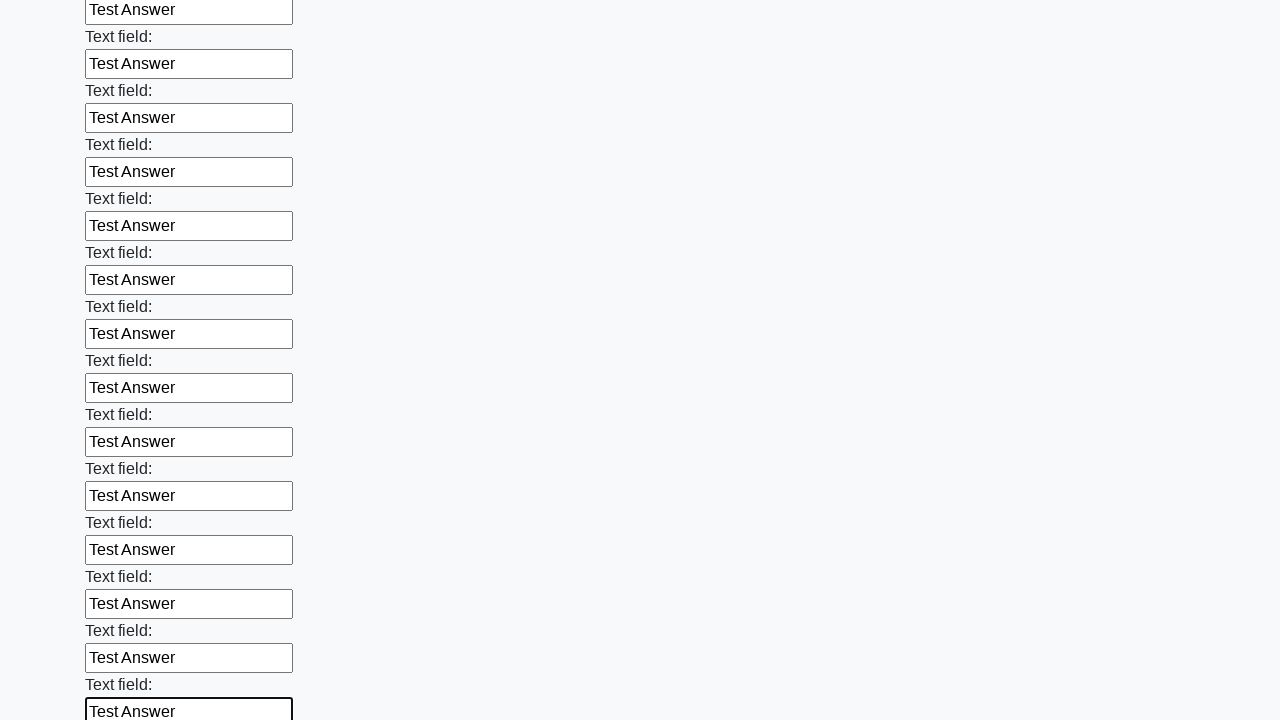

Filled a text input field with 'Test Answer' on [type="text"] >> nth=72
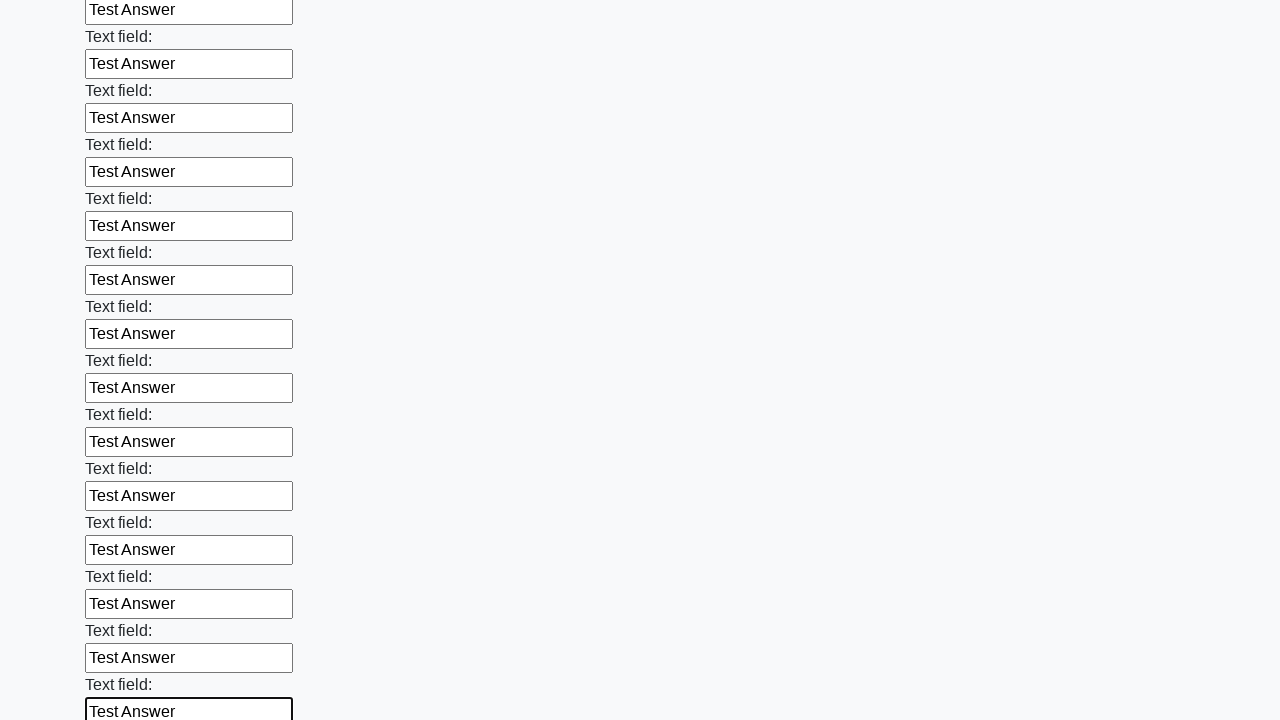

Filled a text input field with 'Test Answer' on [type="text"] >> nth=73
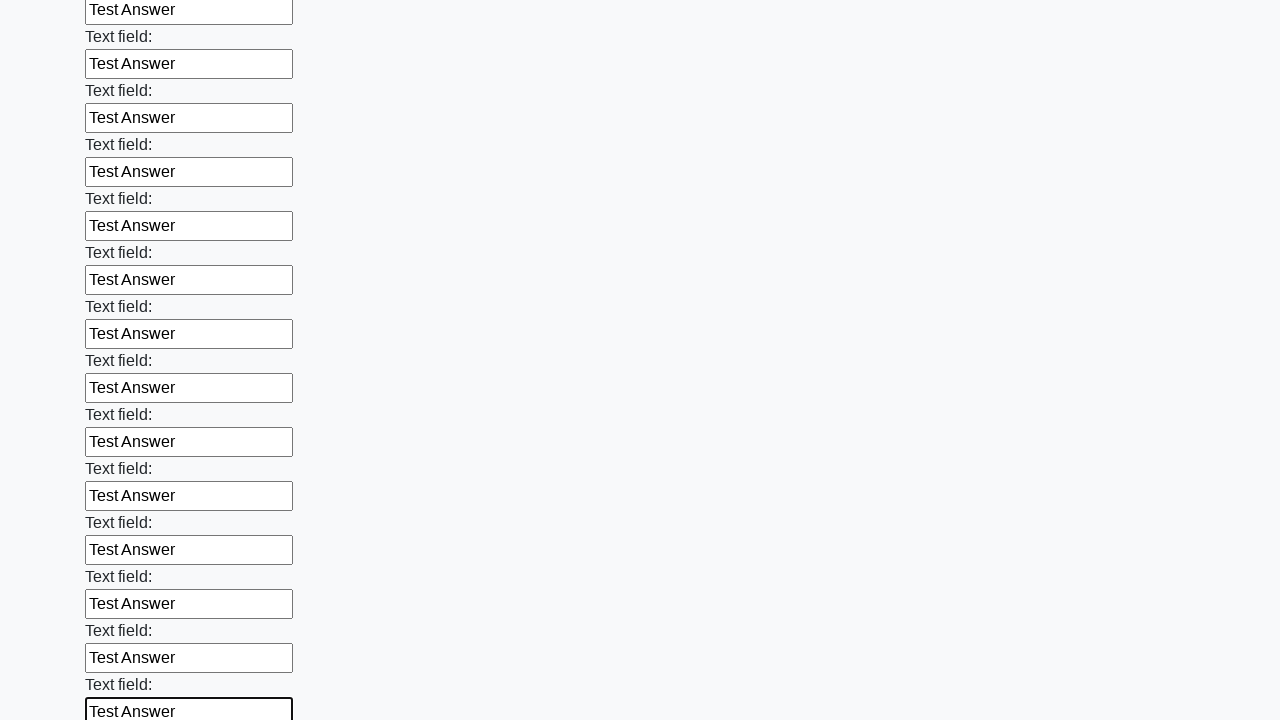

Filled a text input field with 'Test Answer' on [type="text"] >> nth=74
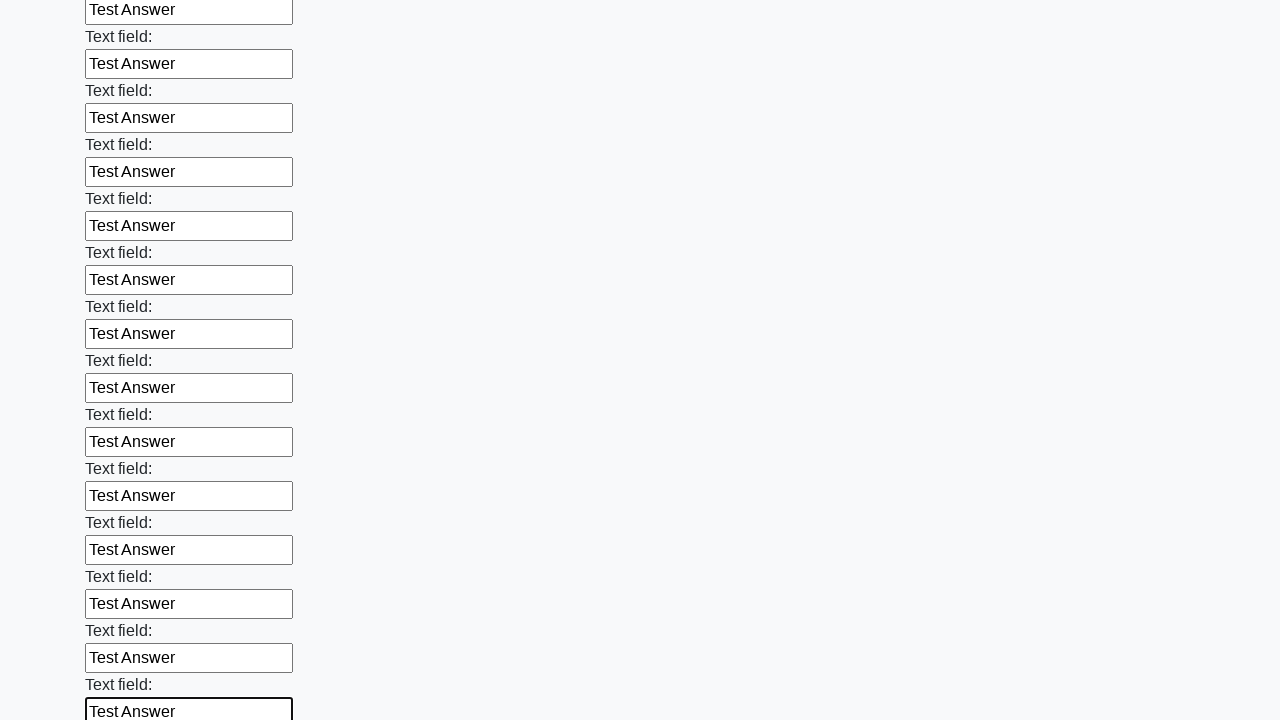

Filled a text input field with 'Test Answer' on [type="text"] >> nth=75
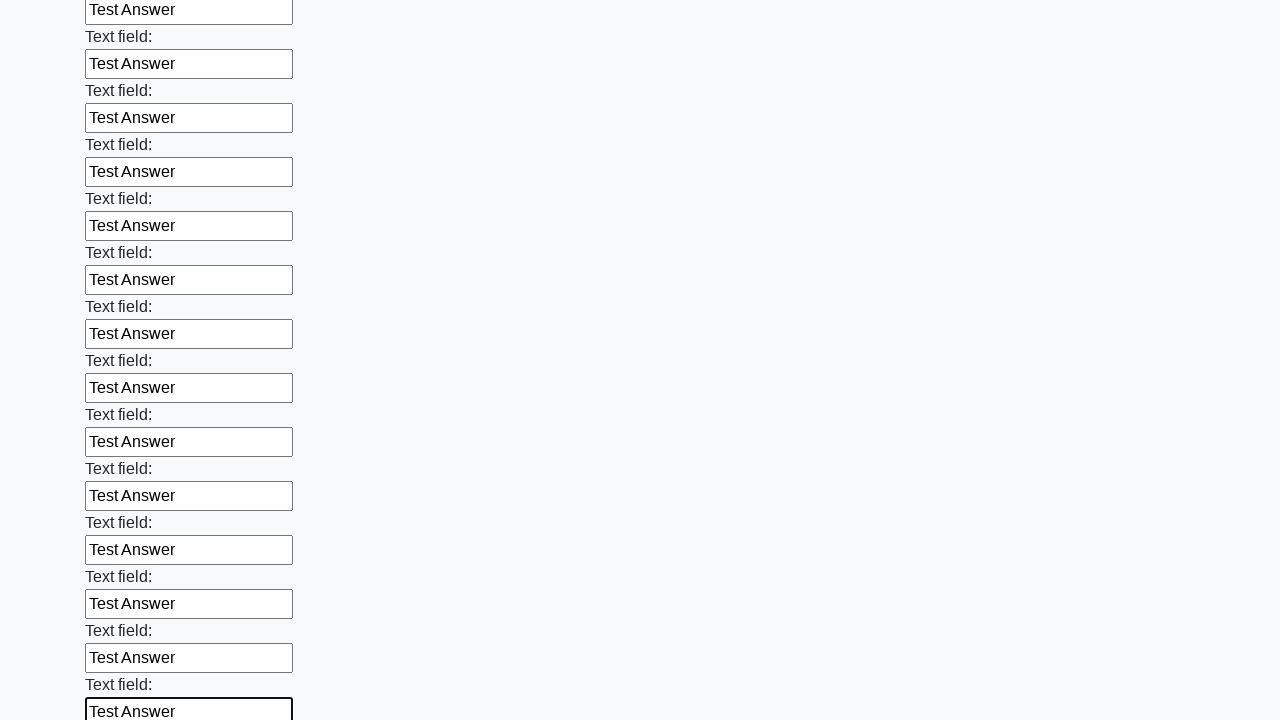

Filled a text input field with 'Test Answer' on [type="text"] >> nth=76
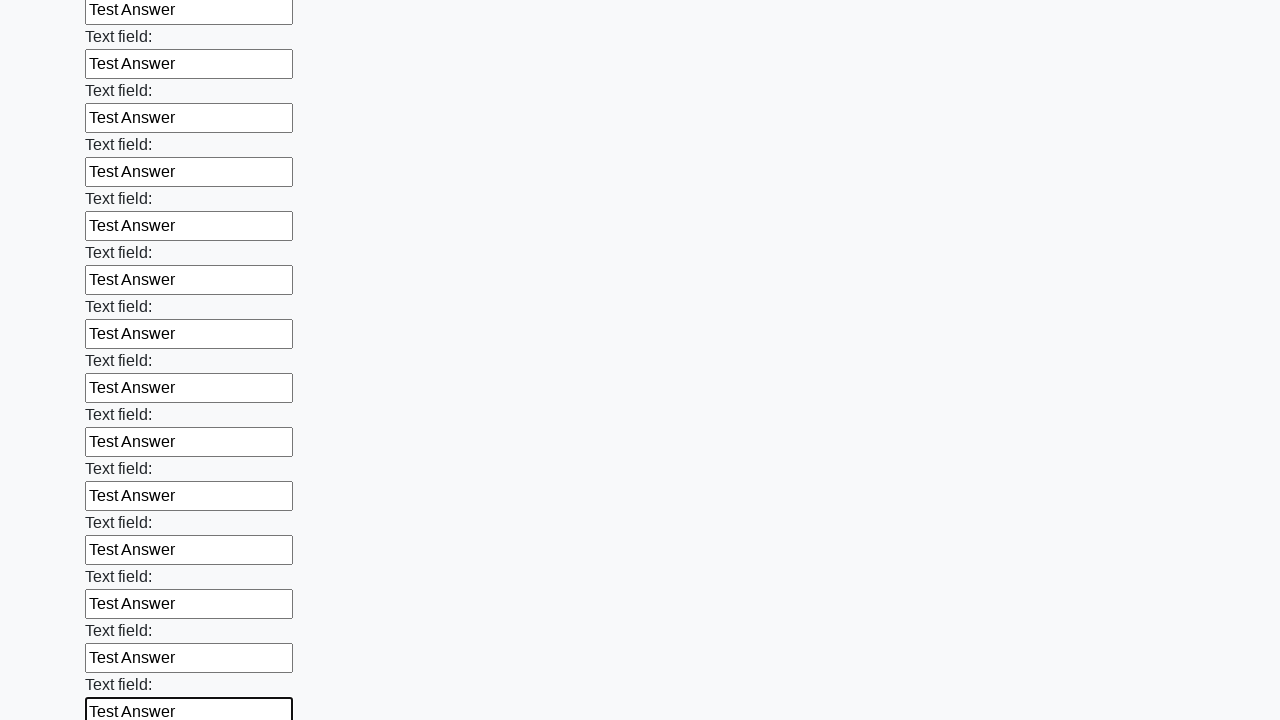

Filled a text input field with 'Test Answer' on [type="text"] >> nth=77
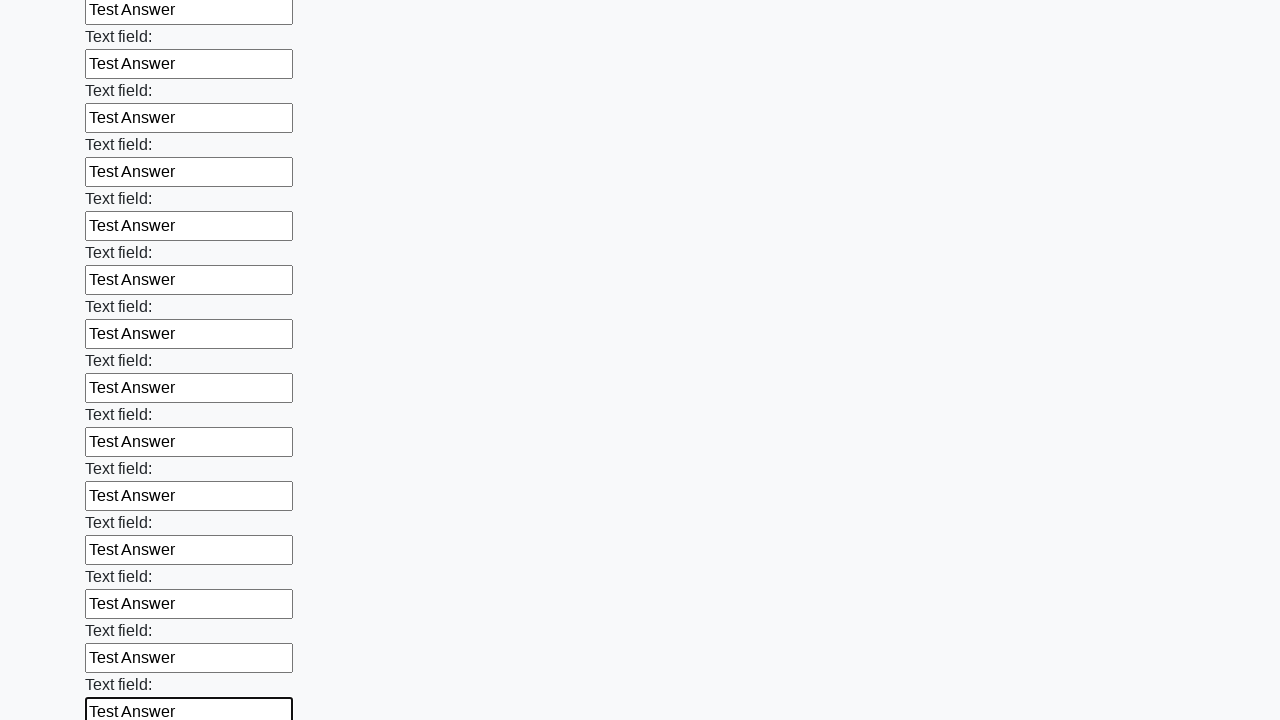

Filled a text input field with 'Test Answer' on [type="text"] >> nth=78
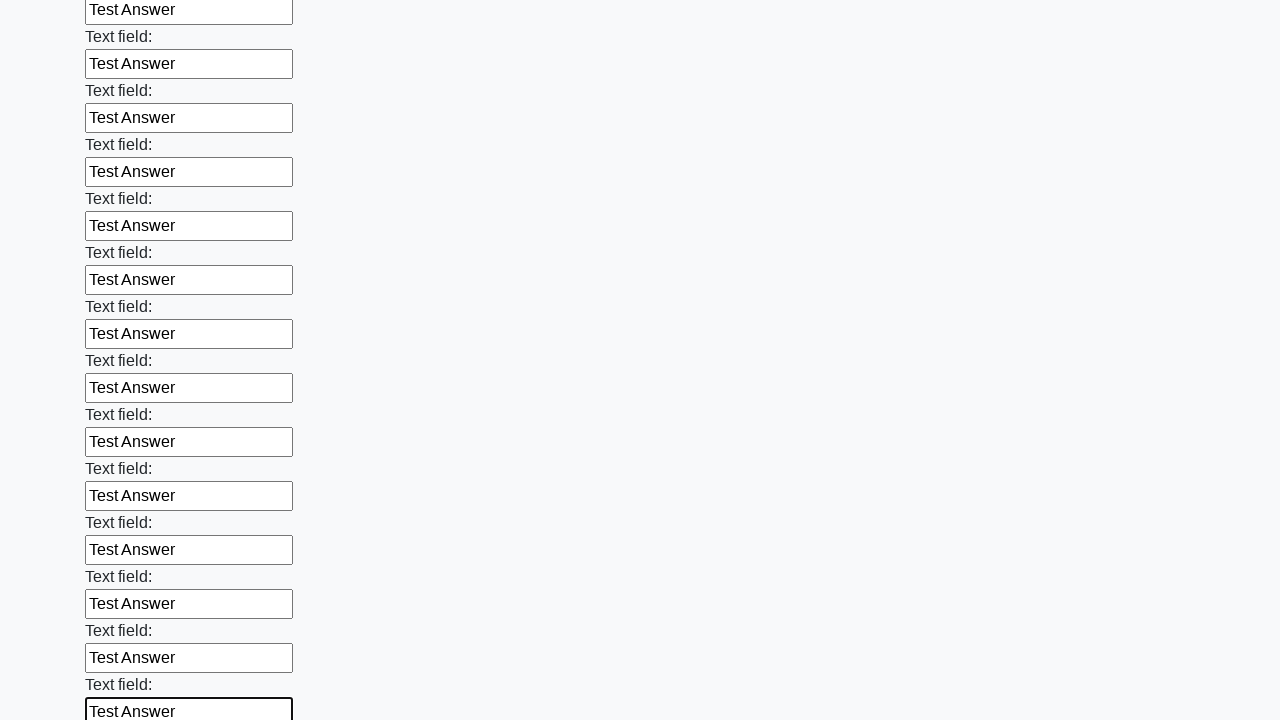

Filled a text input field with 'Test Answer' on [type="text"] >> nth=79
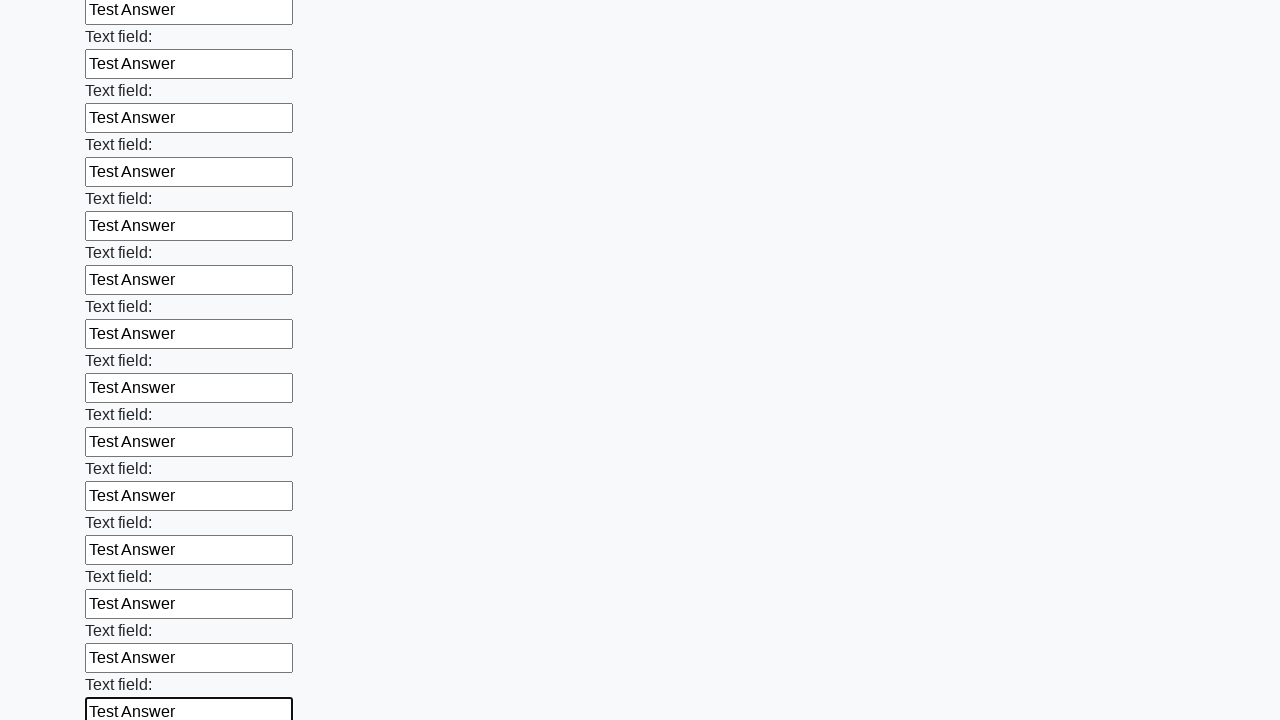

Filled a text input field with 'Test Answer' on [type="text"] >> nth=80
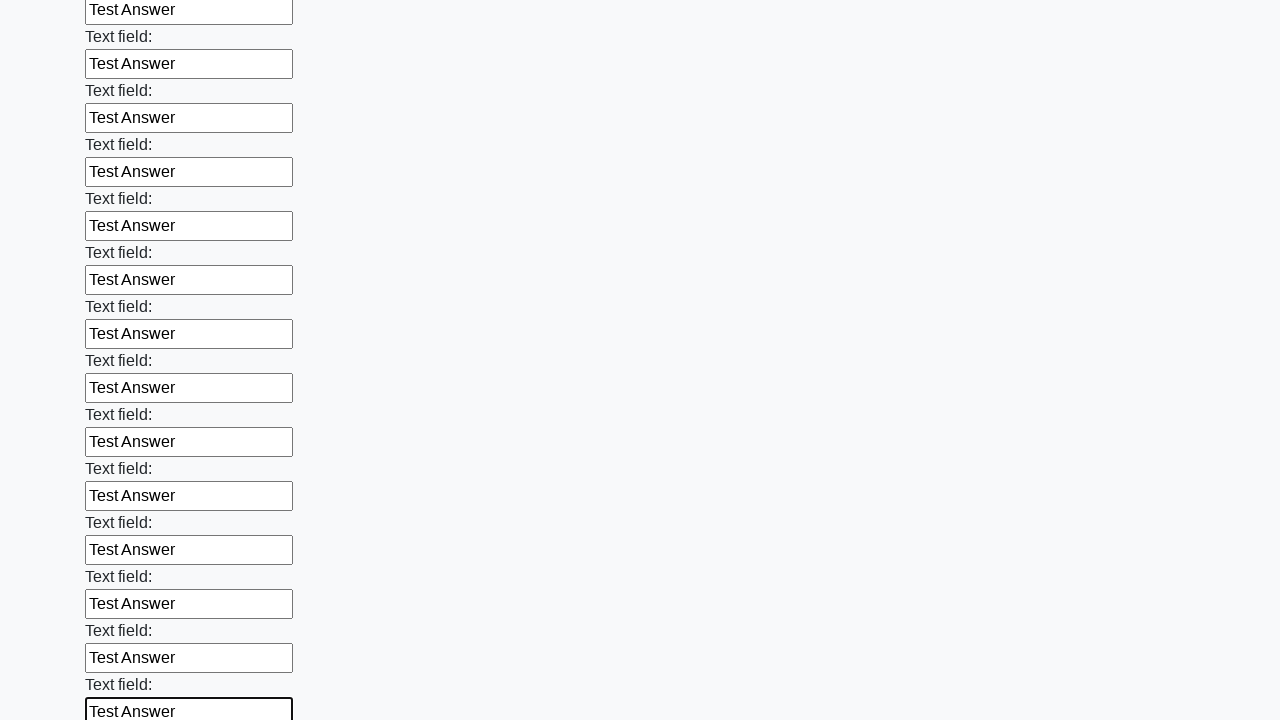

Filled a text input field with 'Test Answer' on [type="text"] >> nth=81
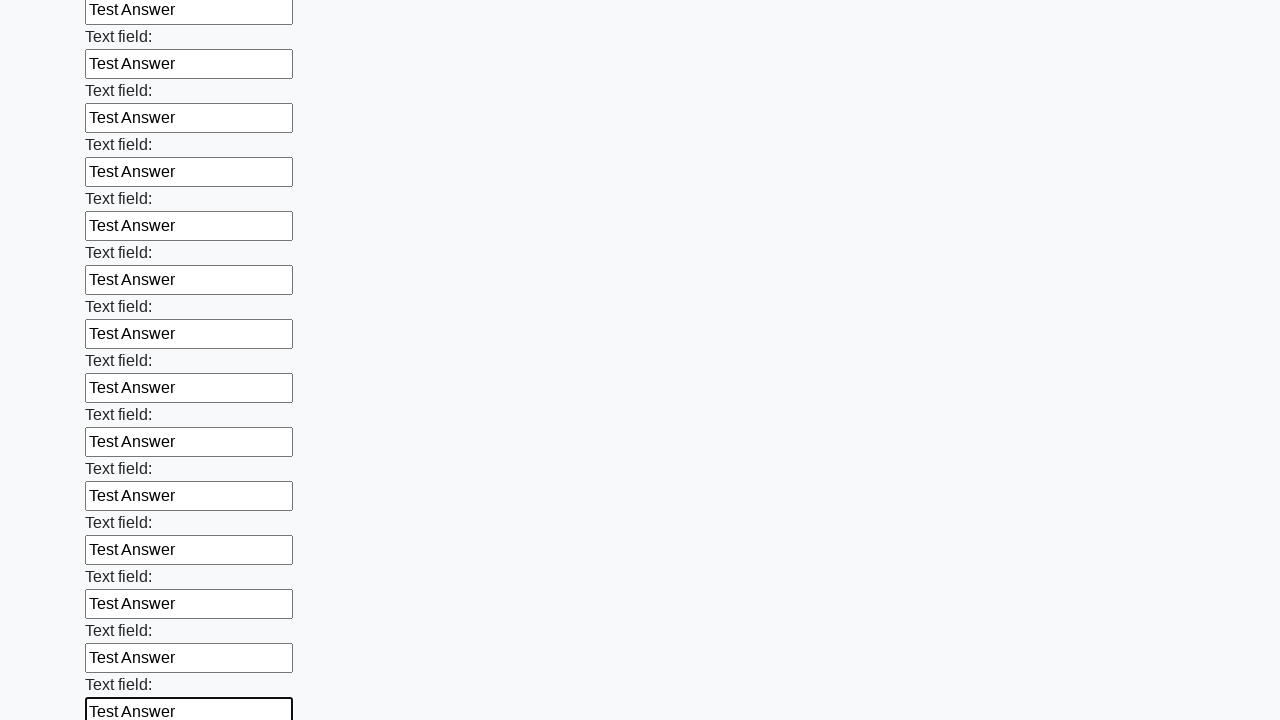

Filled a text input field with 'Test Answer' on [type="text"] >> nth=82
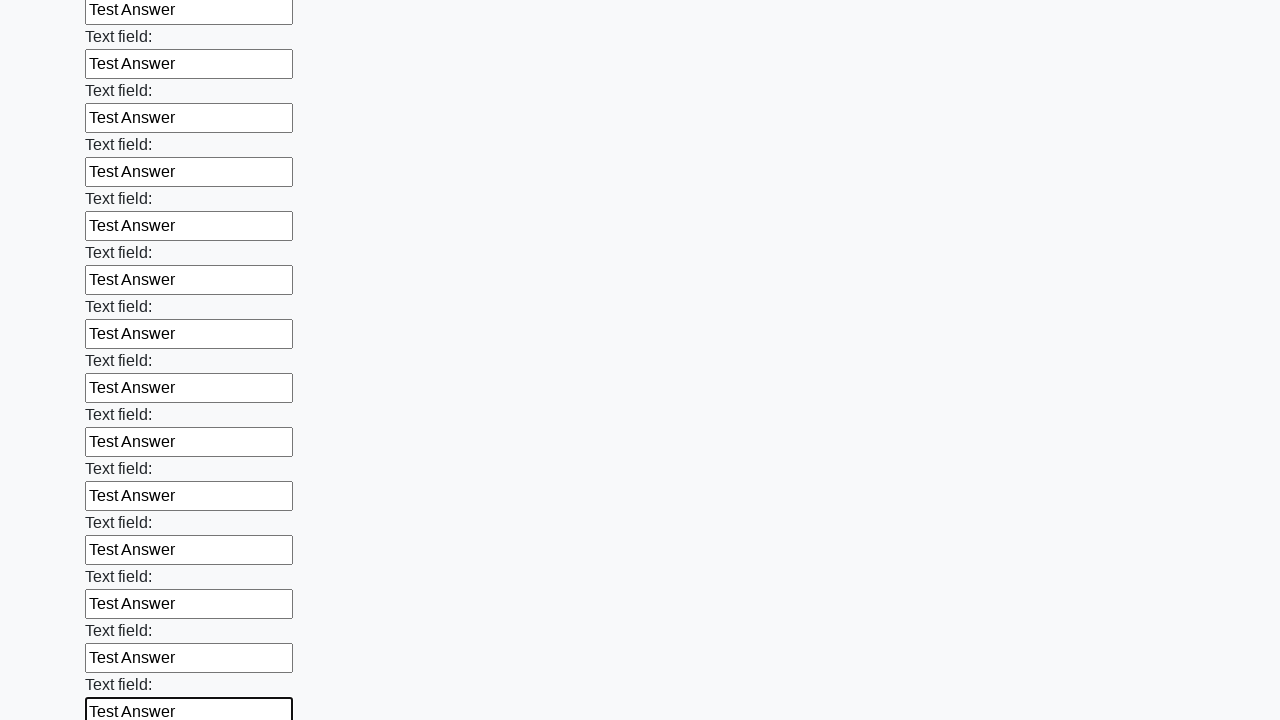

Filled a text input field with 'Test Answer' on [type="text"] >> nth=83
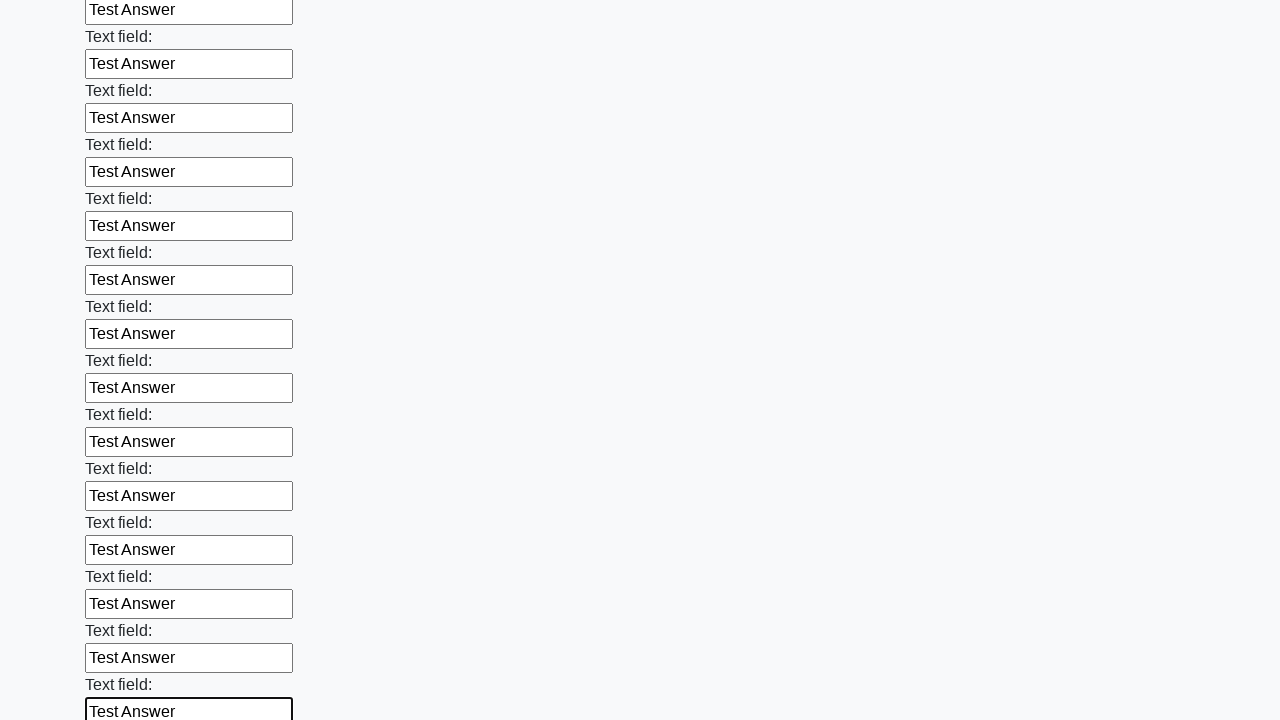

Filled a text input field with 'Test Answer' on [type="text"] >> nth=84
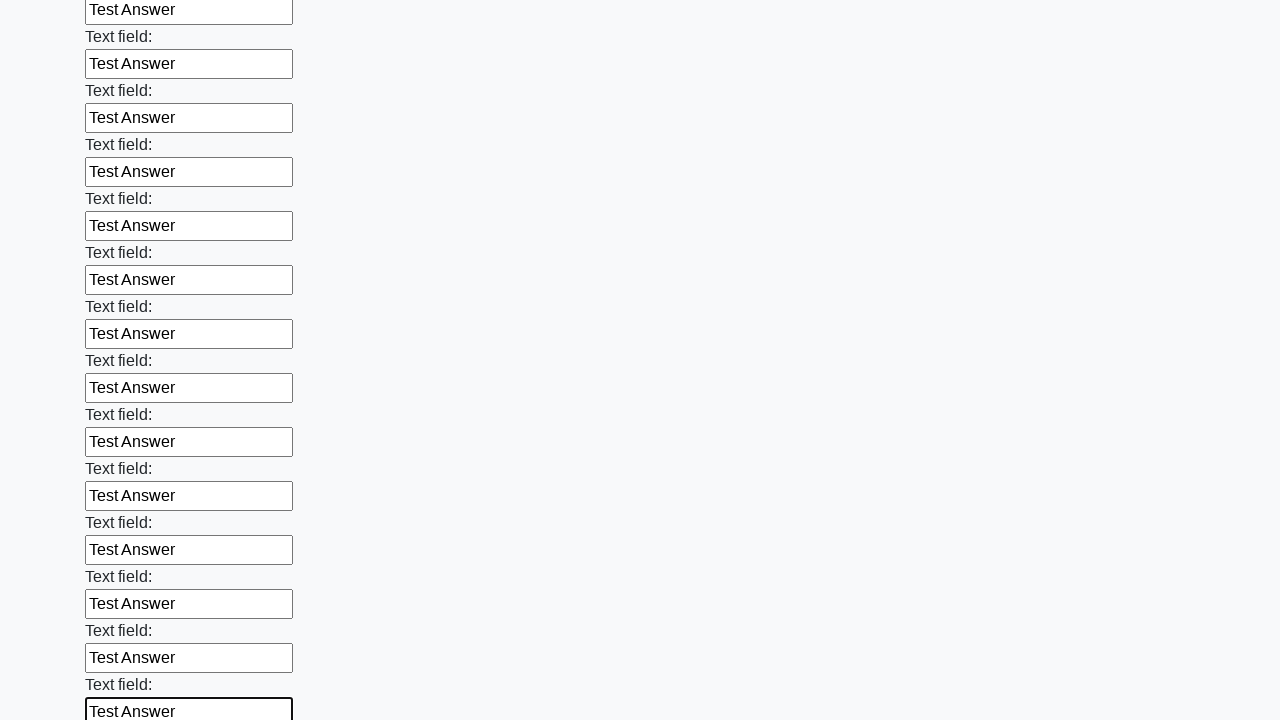

Filled a text input field with 'Test Answer' on [type="text"] >> nth=85
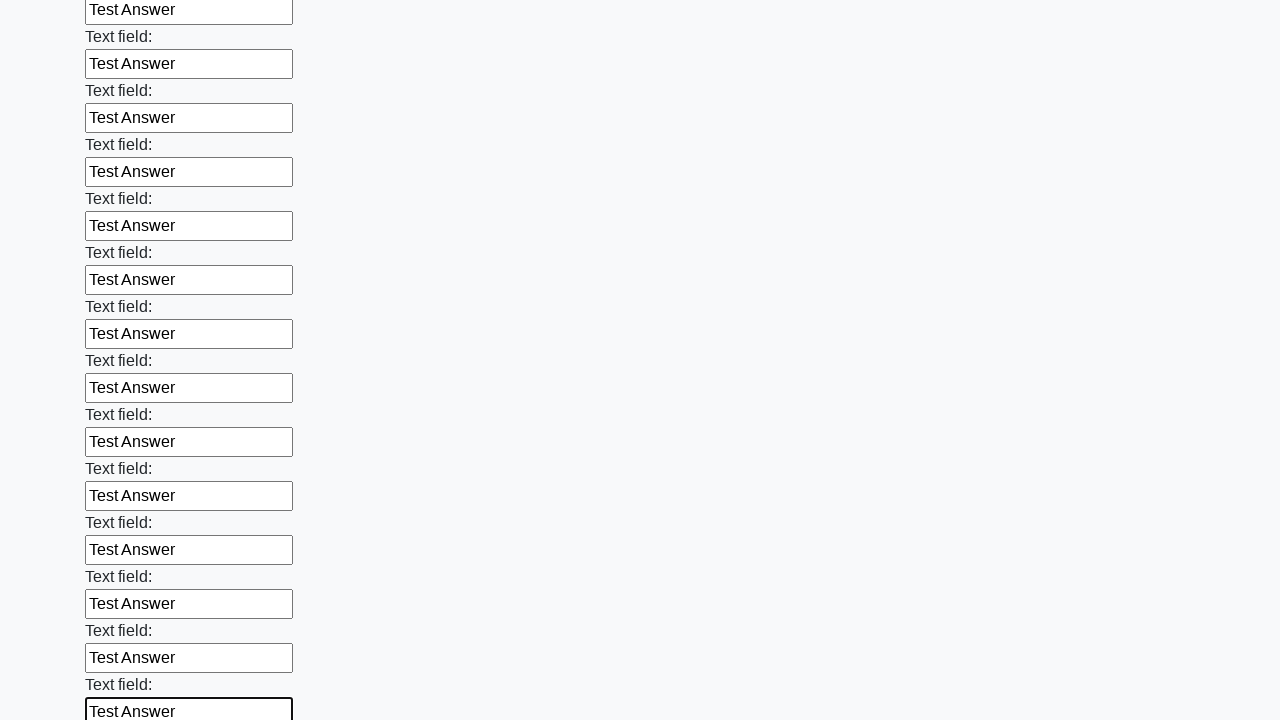

Filled a text input field with 'Test Answer' on [type="text"] >> nth=86
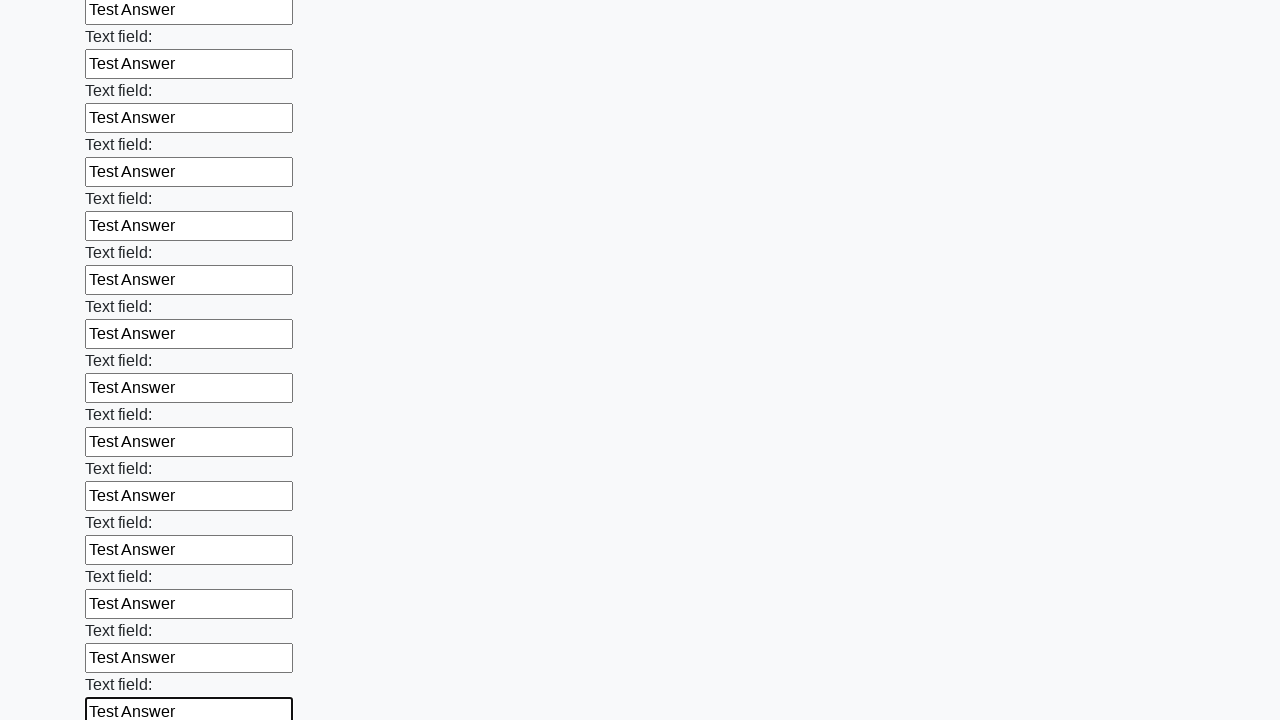

Filled a text input field with 'Test Answer' on [type="text"] >> nth=87
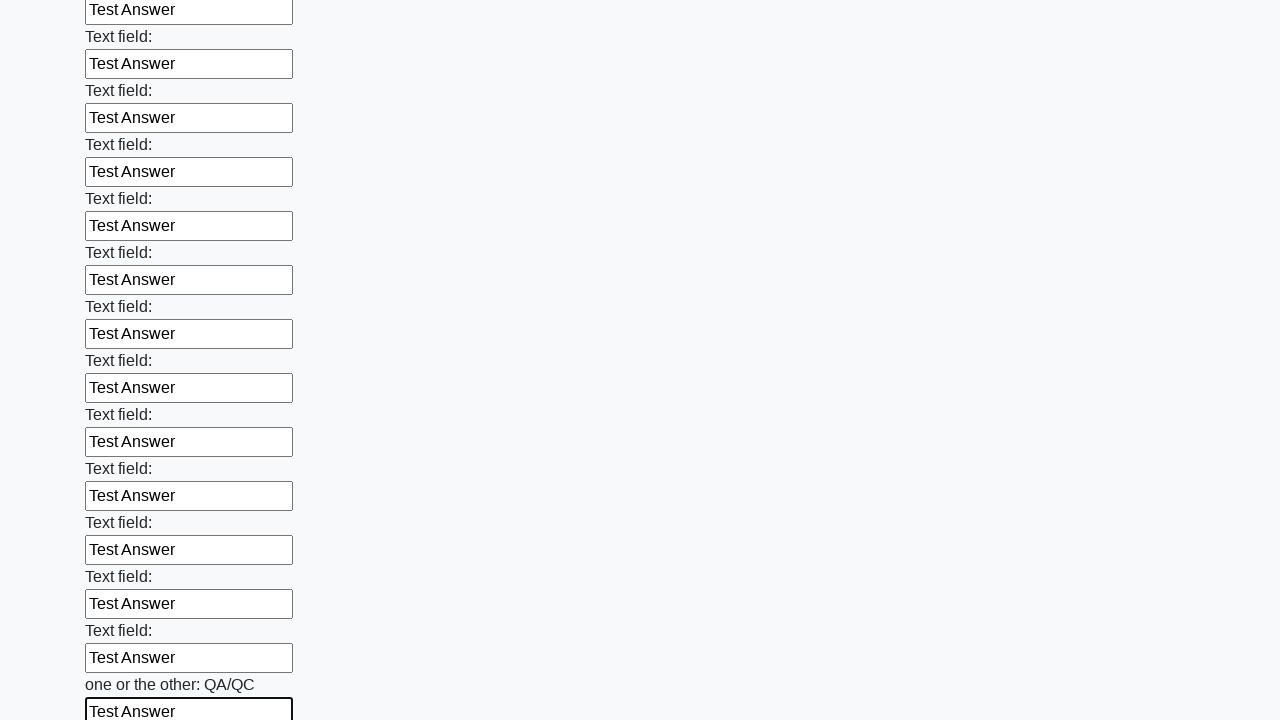

Filled a text input field with 'Test Answer' on [type="text"] >> nth=88
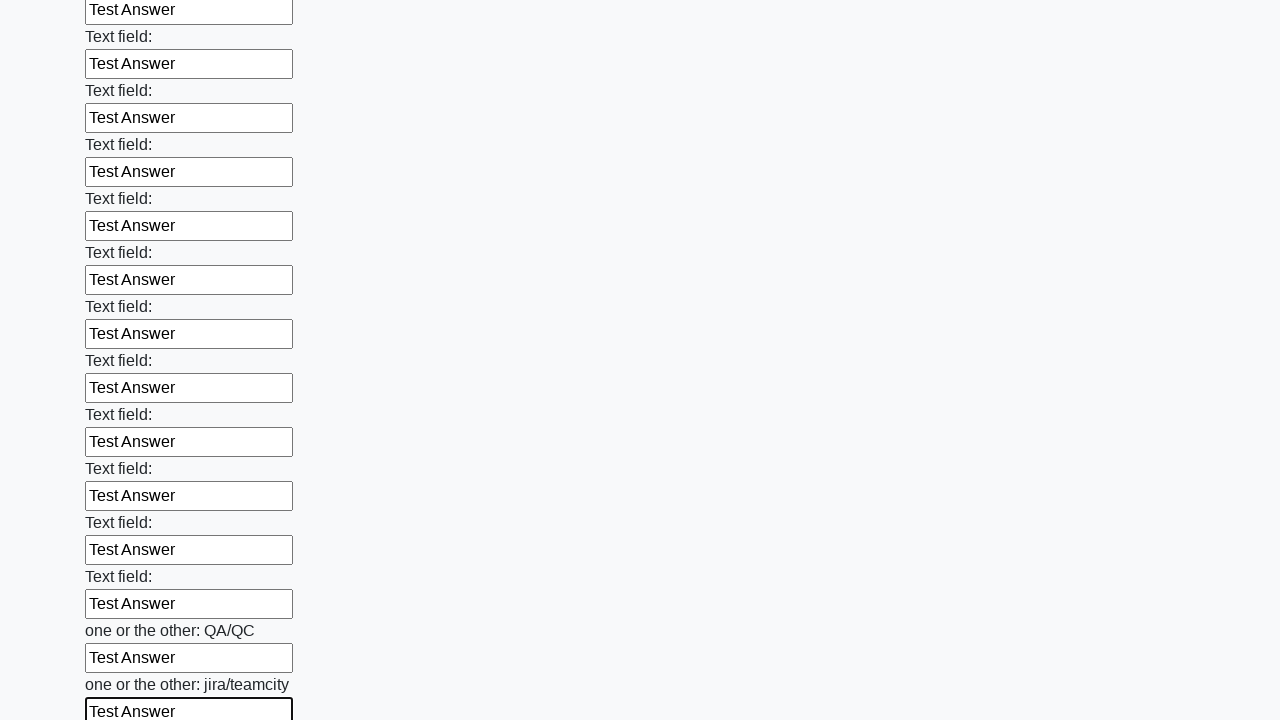

Filled a text input field with 'Test Answer' on [type="text"] >> nth=89
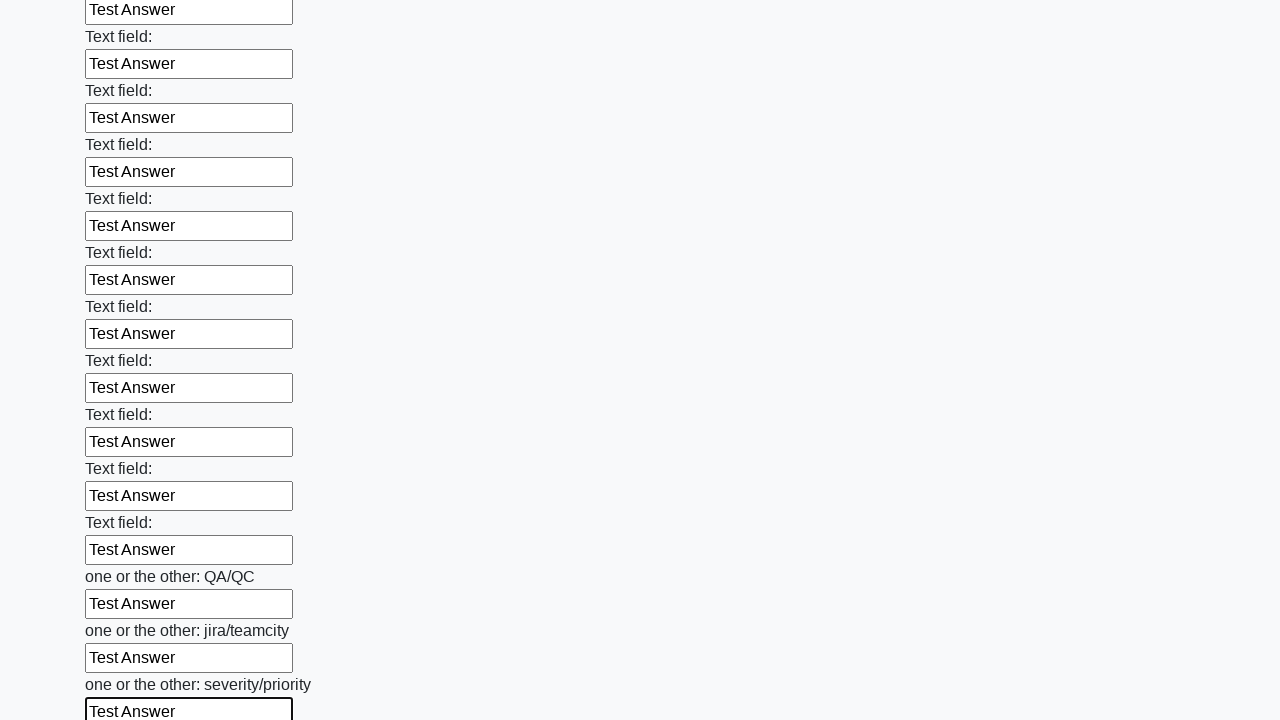

Filled a text input field with 'Test Answer' on [type="text"] >> nth=90
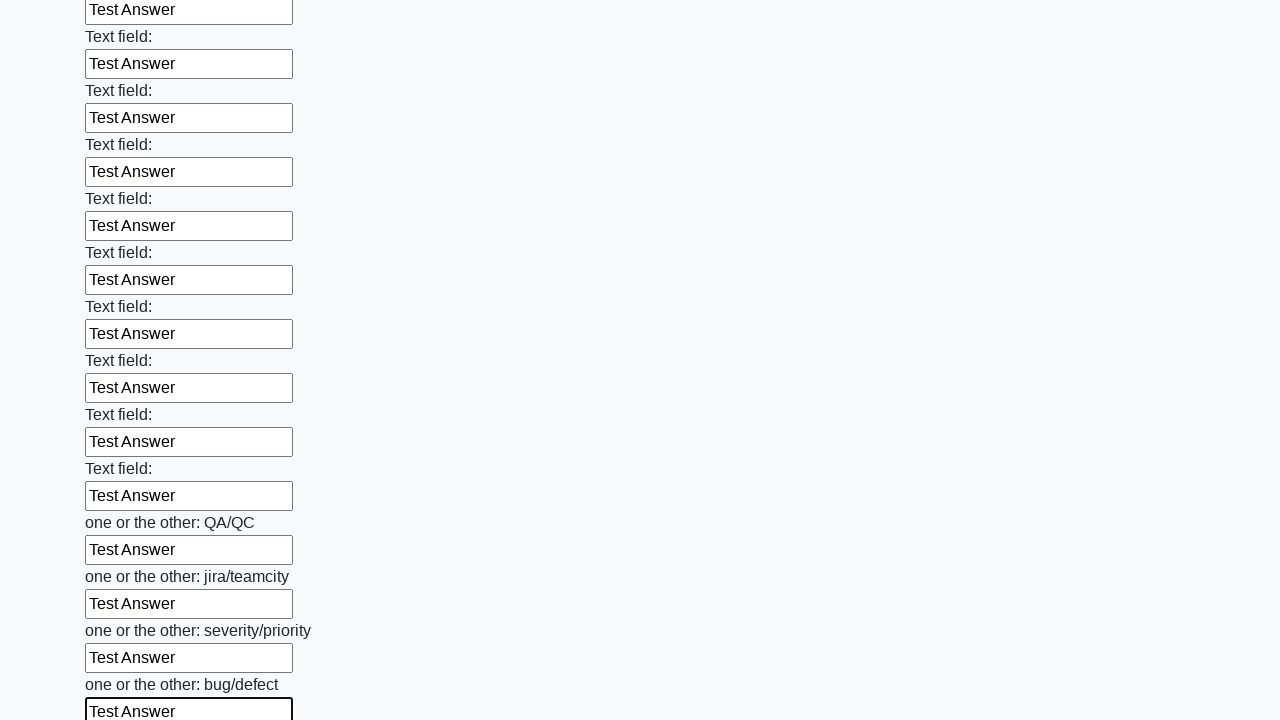

Filled a text input field with 'Test Answer' on [type="text"] >> nth=91
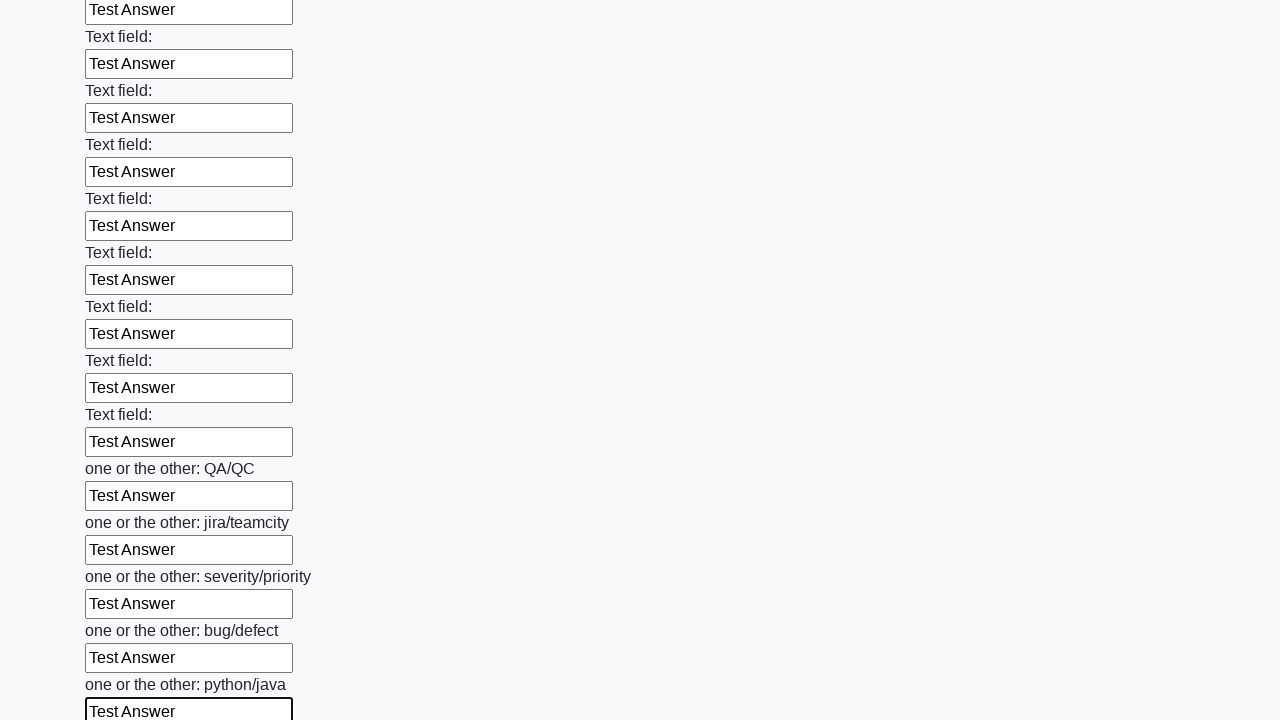

Filled a text input field with 'Test Answer' on [type="text"] >> nth=92
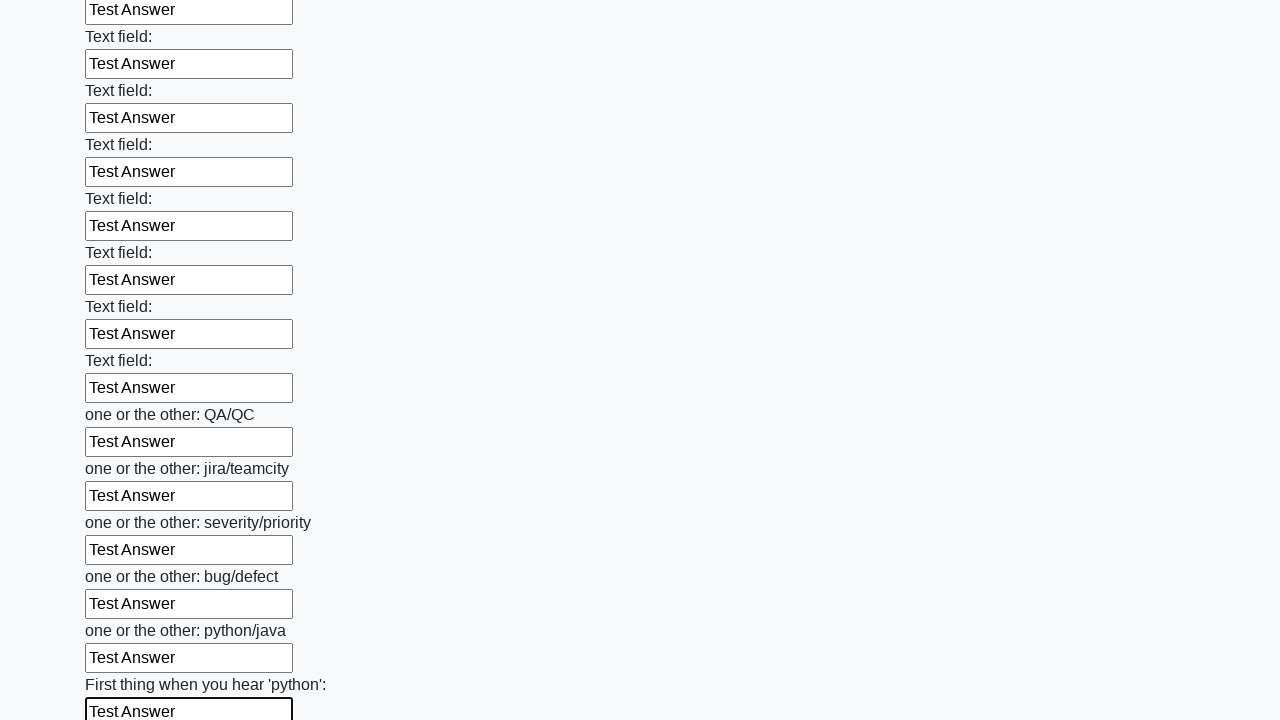

Filled a text input field with 'Test Answer' on [type="text"] >> nth=93
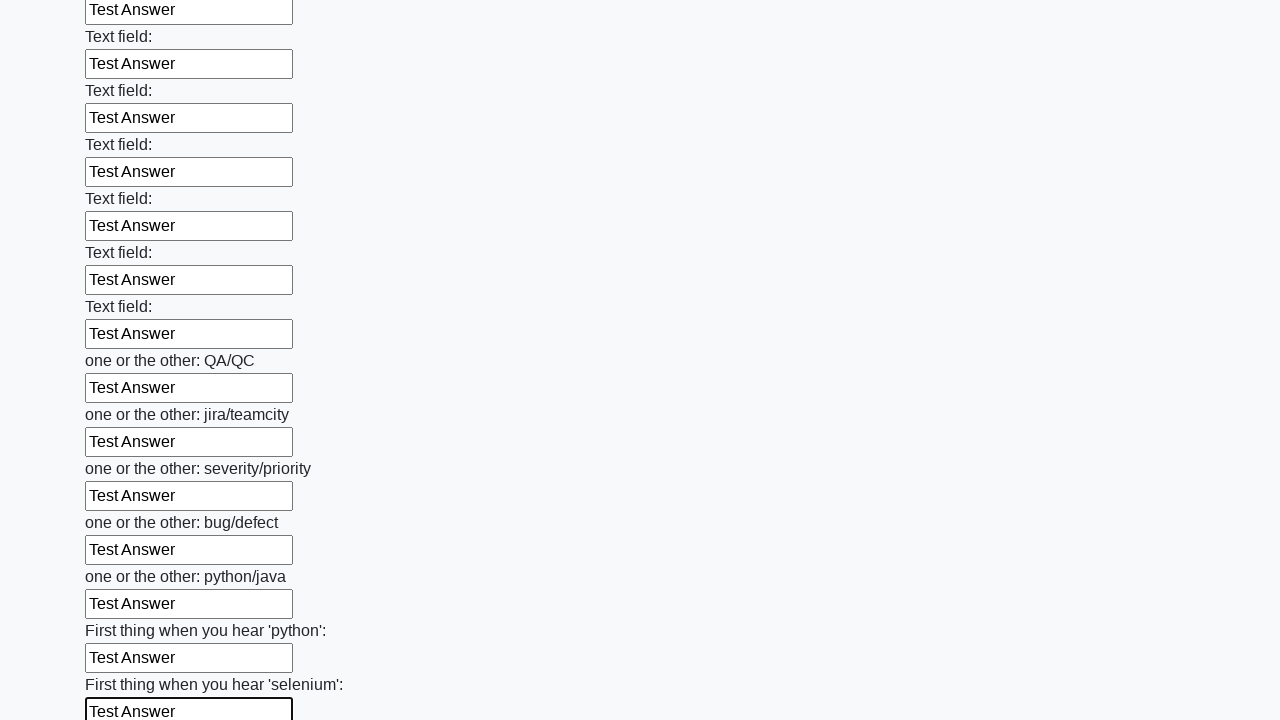

Filled a text input field with 'Test Answer' on [type="text"] >> nth=94
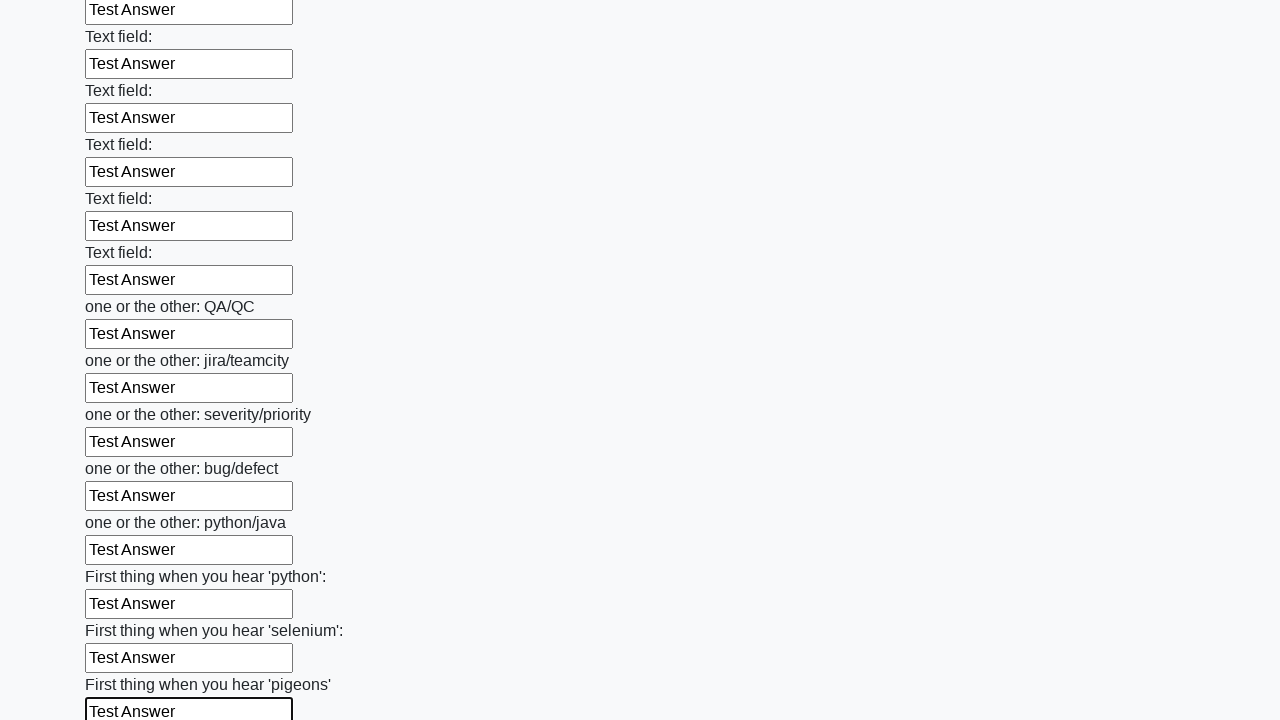

Filled a text input field with 'Test Answer' on [type="text"] >> nth=95
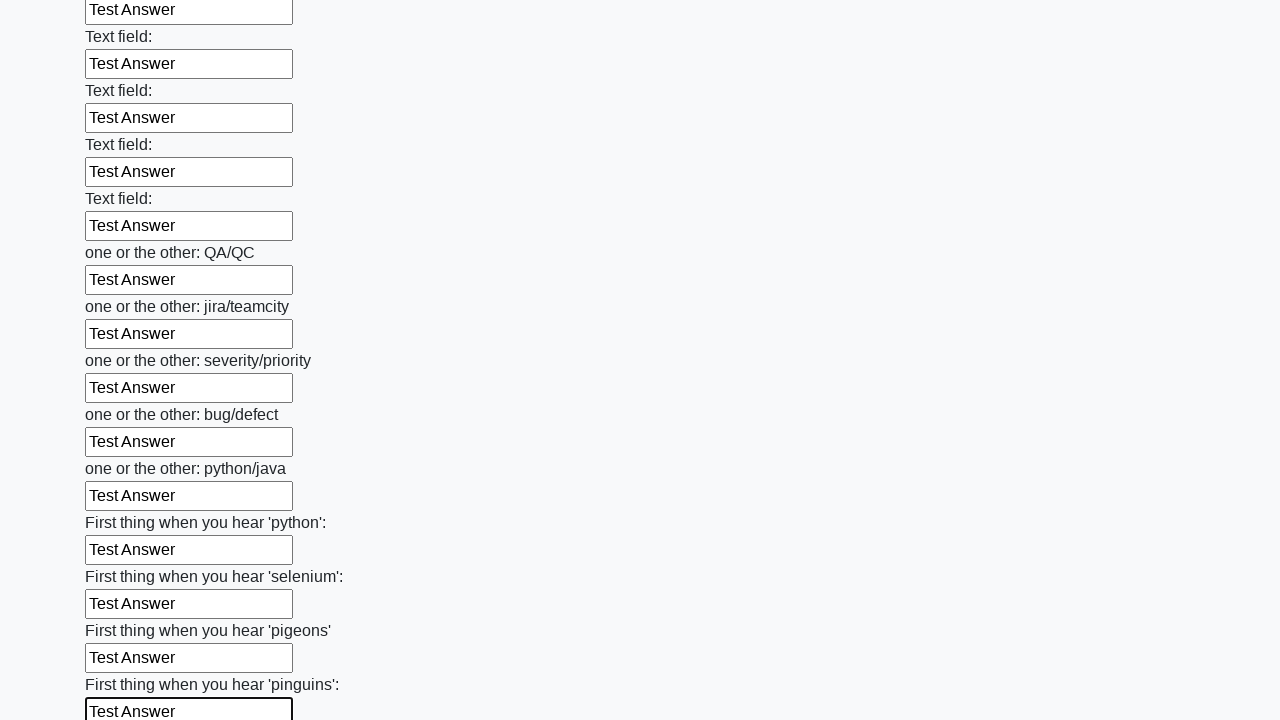

Filled a text input field with 'Test Answer' on [type="text"] >> nth=96
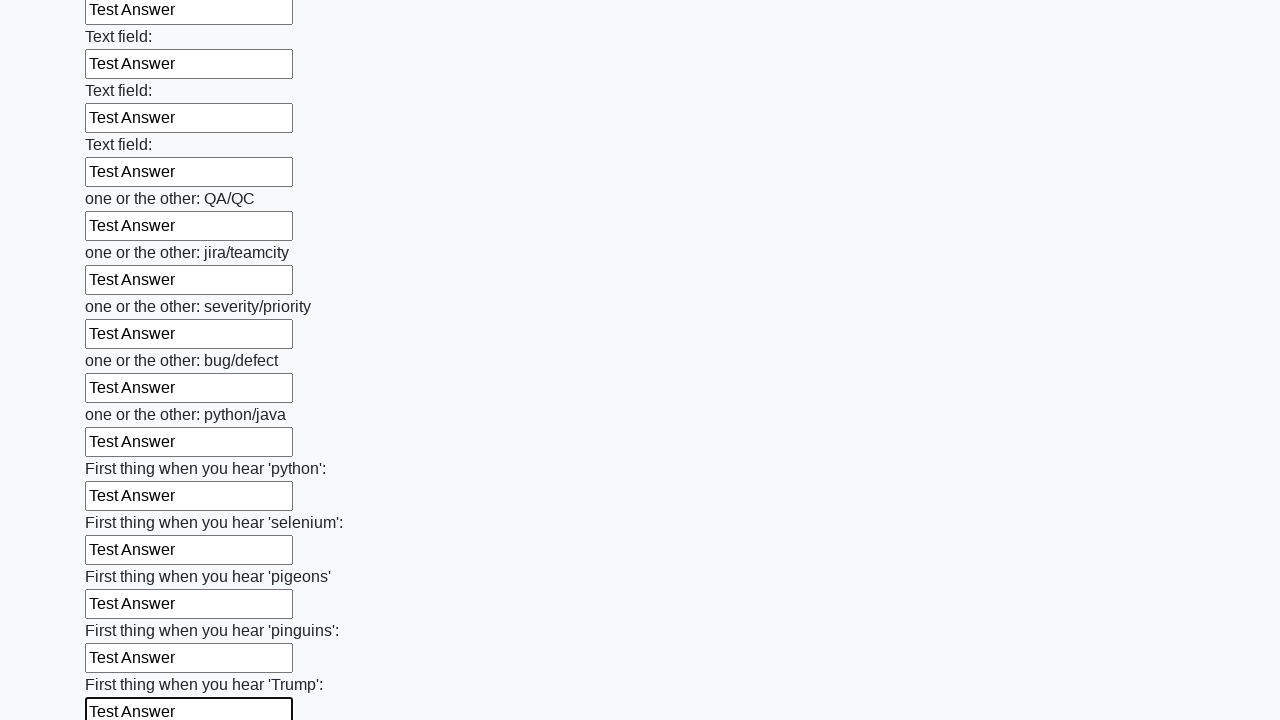

Filled a text input field with 'Test Answer' on [type="text"] >> nth=97
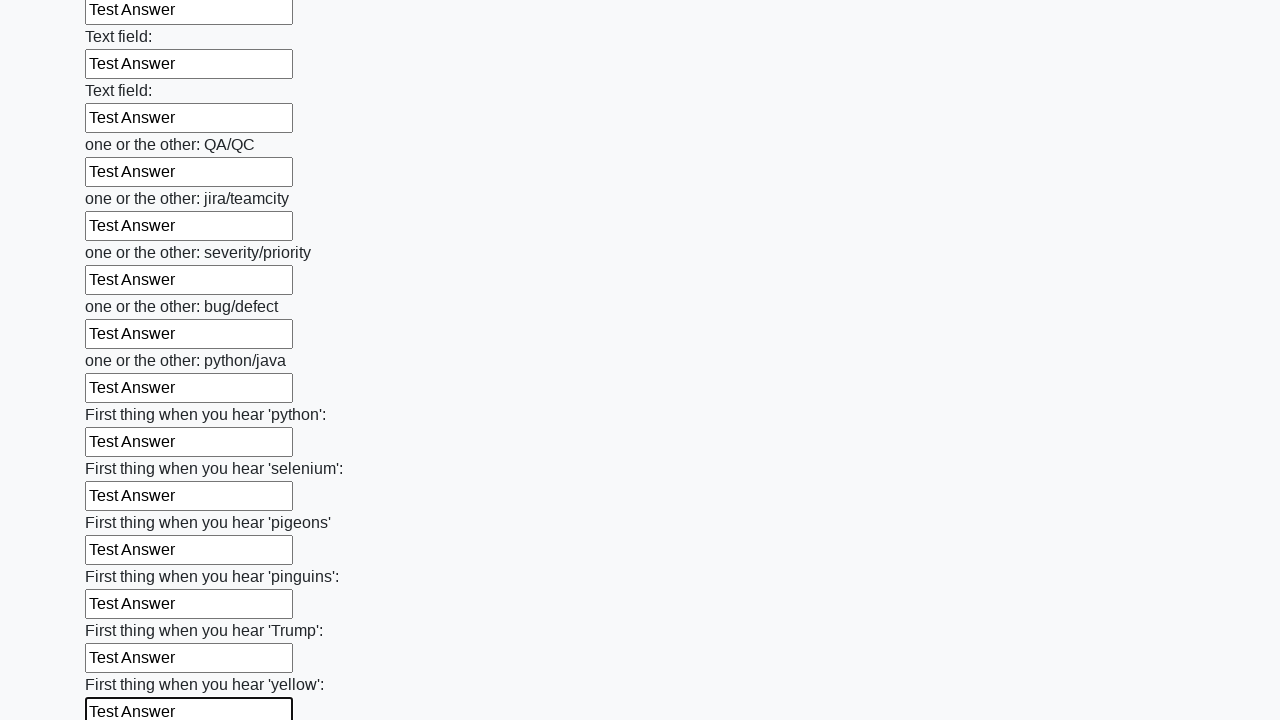

Filled a text input field with 'Test Answer' on [type="text"] >> nth=98
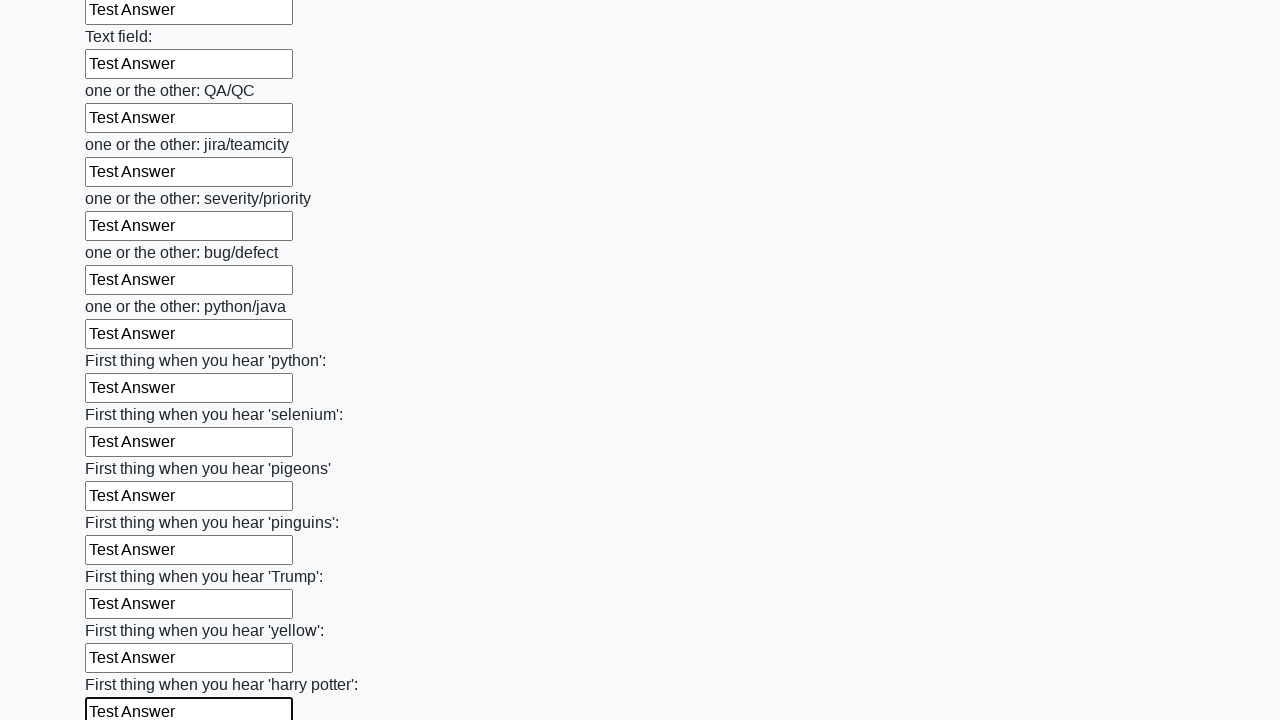

Filled a text input field with 'Test Answer' on [type="text"] >> nth=99
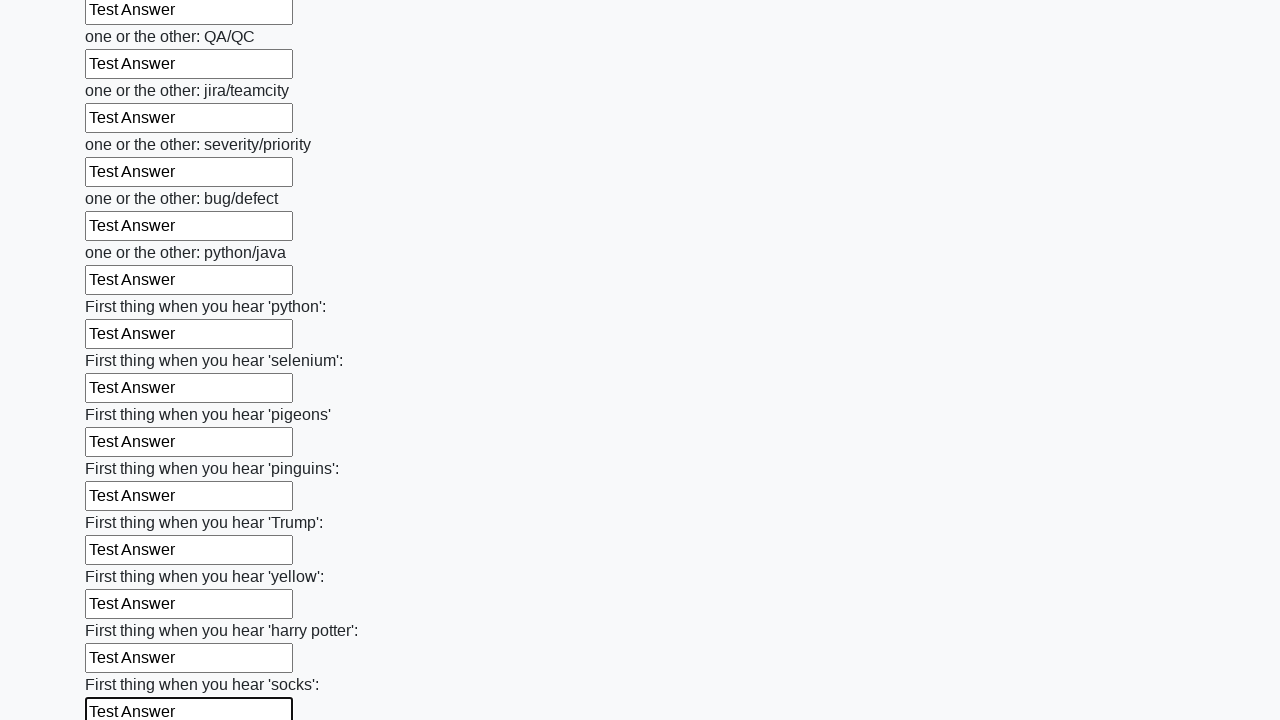

Clicked the submit button to submit the form at (123, 611) on button.btn
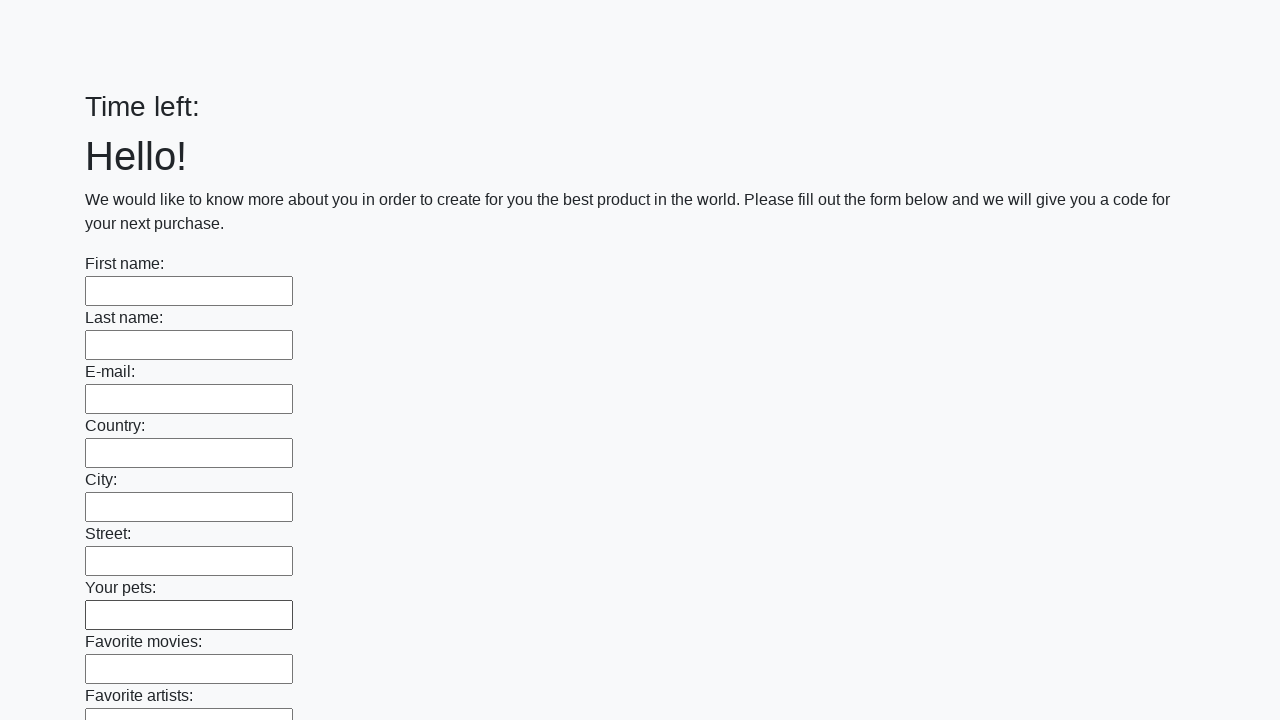

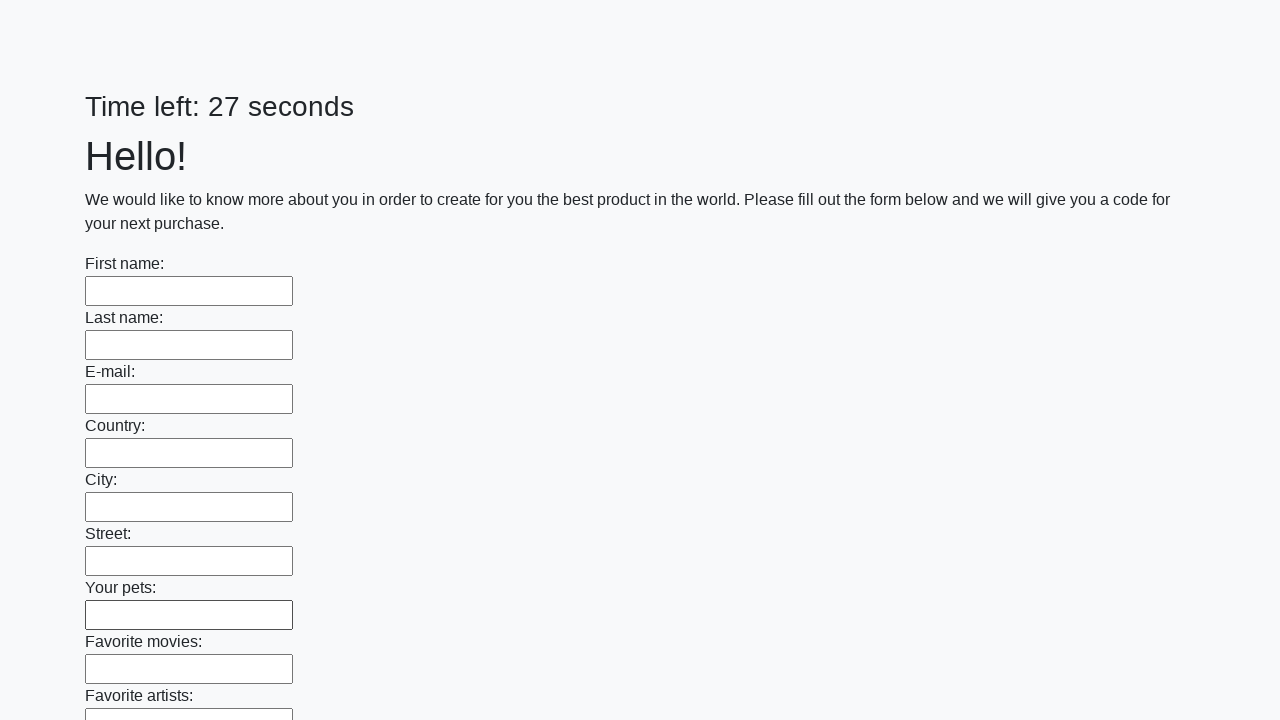